Navigates through book listings on a bookstore website, clicking on individual book titles to view their detail pages and then returning to the main page

Starting URL: https://books.toscrape.com/

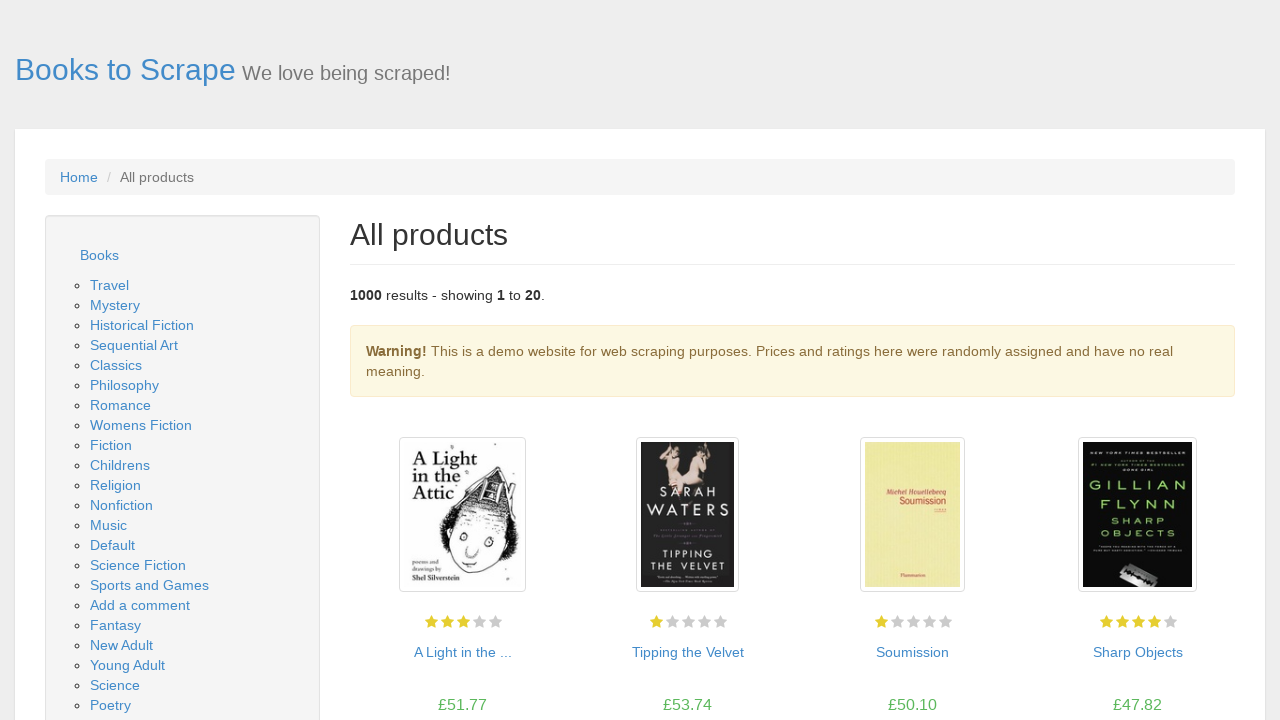

Retrieved all book title links from the page (indices 54-94, every other link)
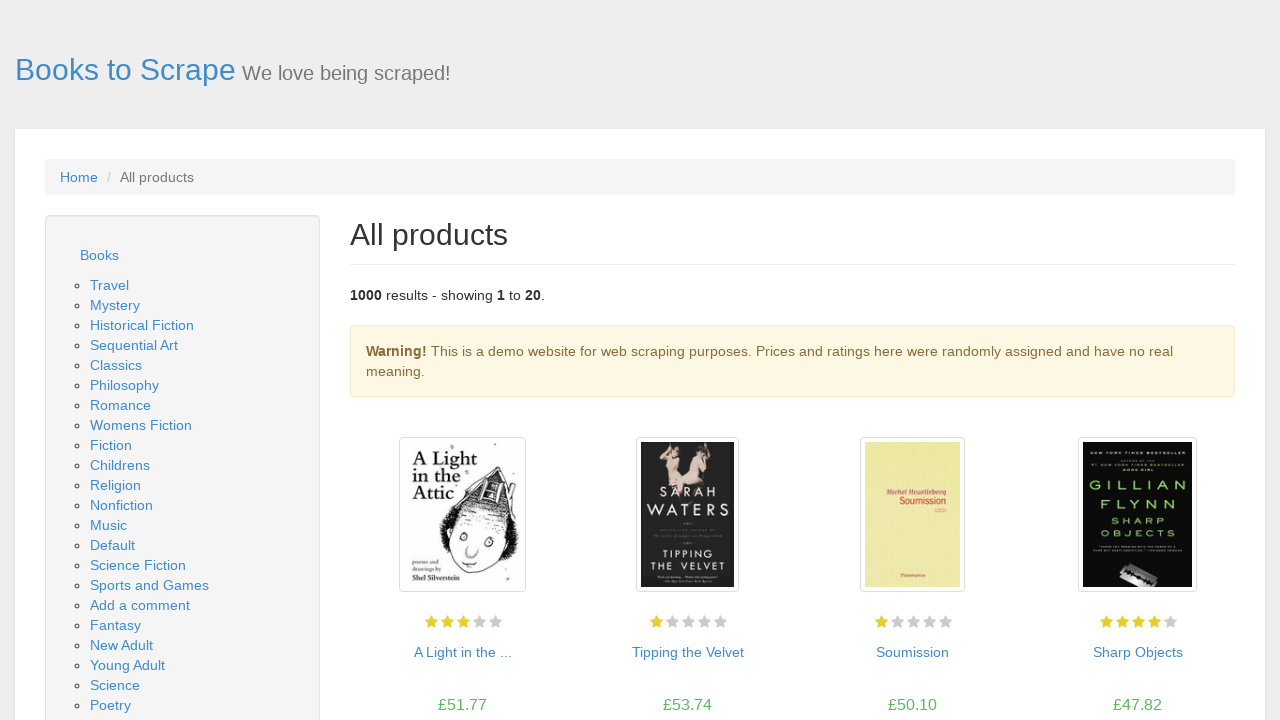

Re-fetched book title element at index 0
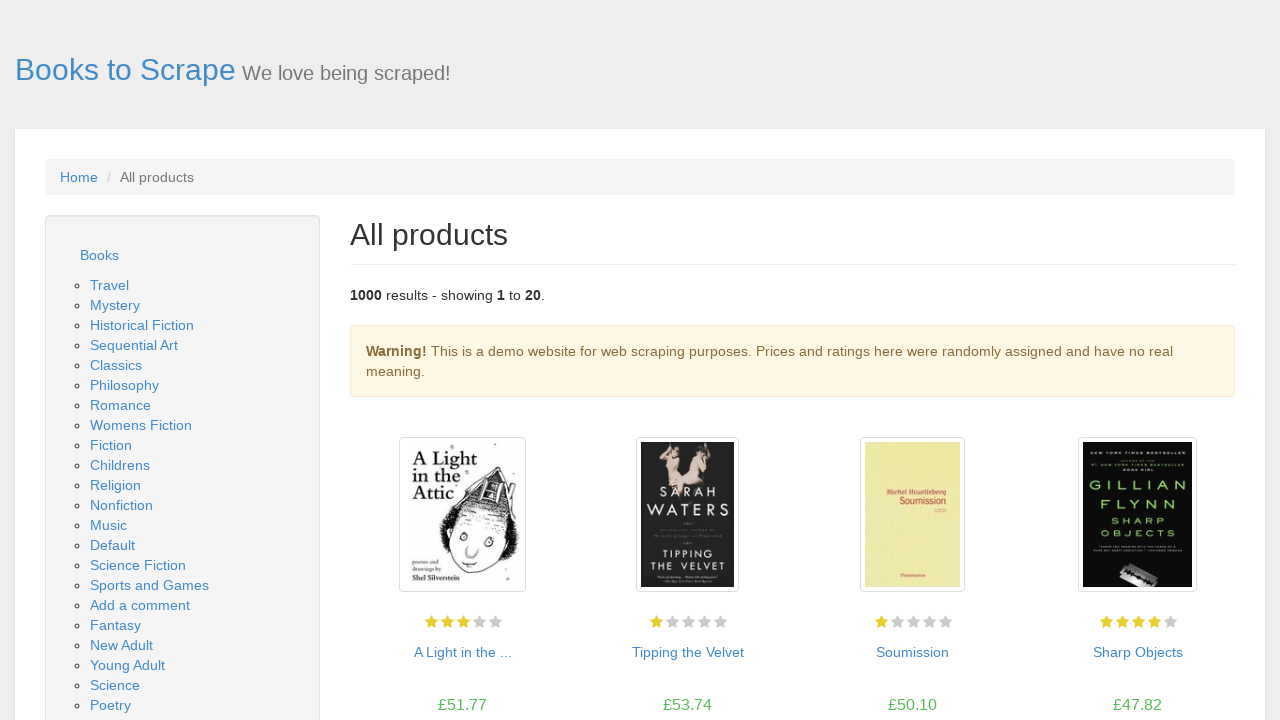

Clicked on book title 0 to view detail page at (462, 652) on a >> nth=54
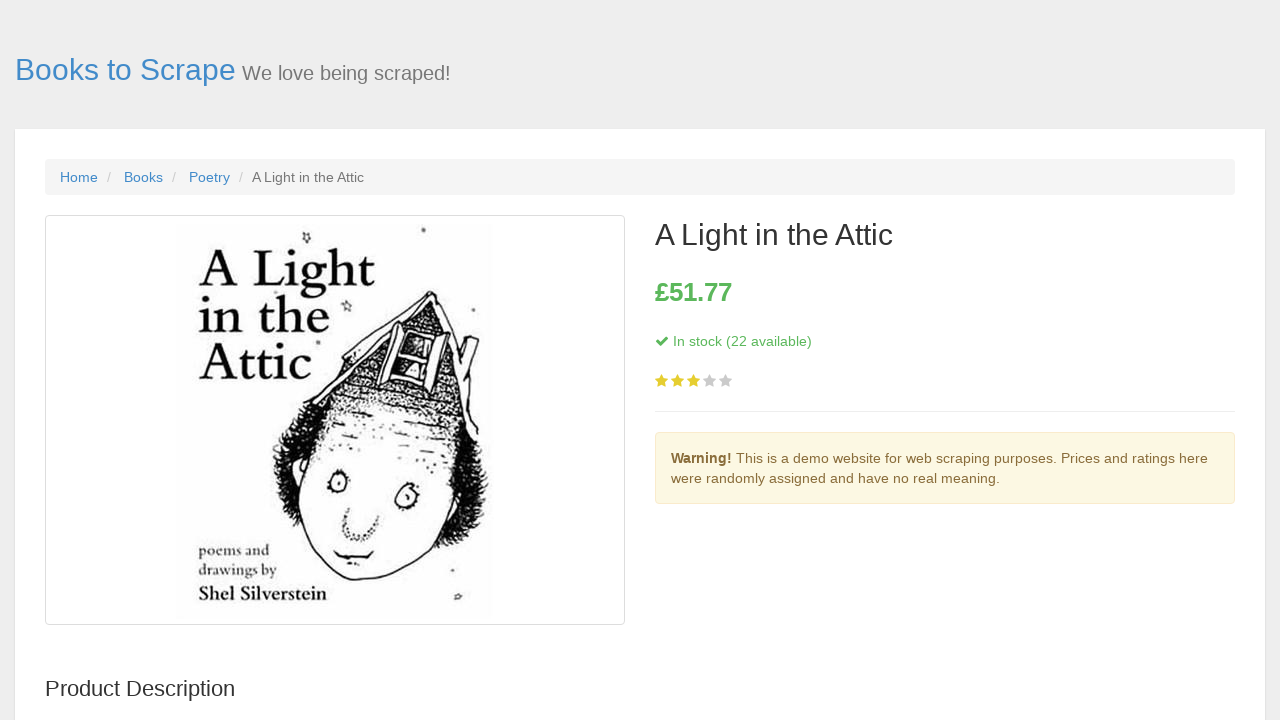

Waited for stock availability indicator to load on detail page
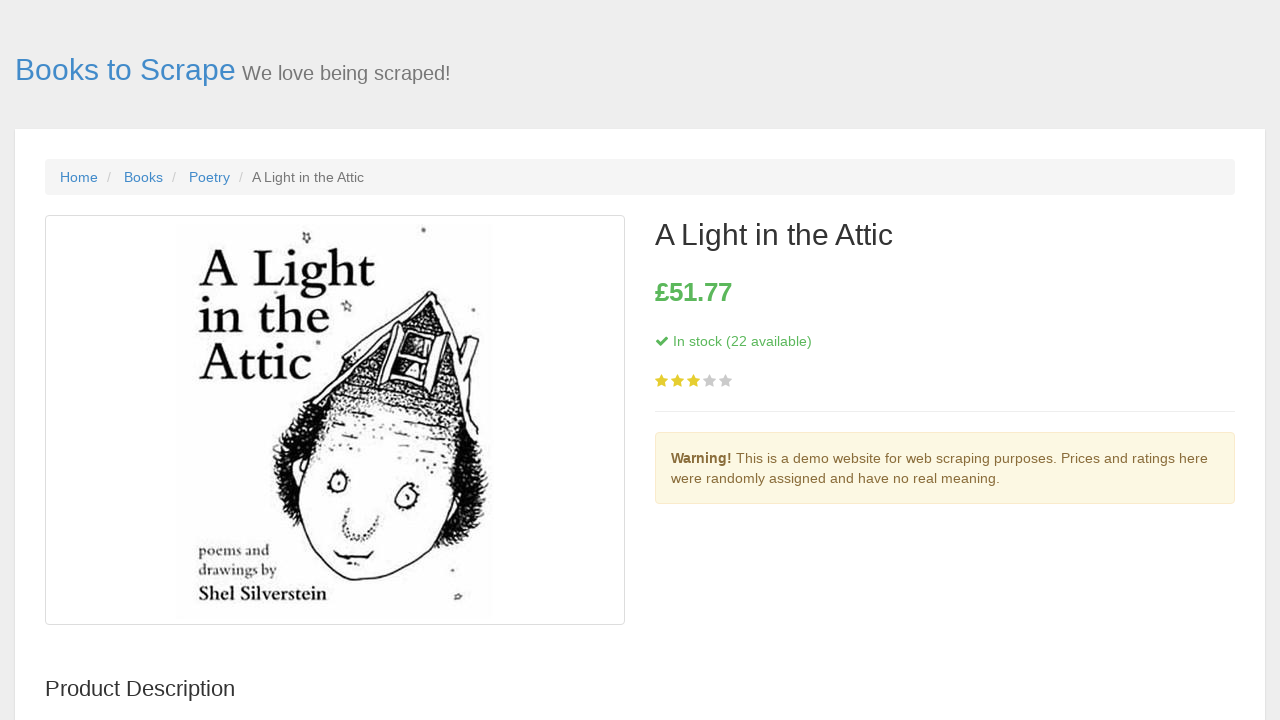

Waited for price to load on detail page
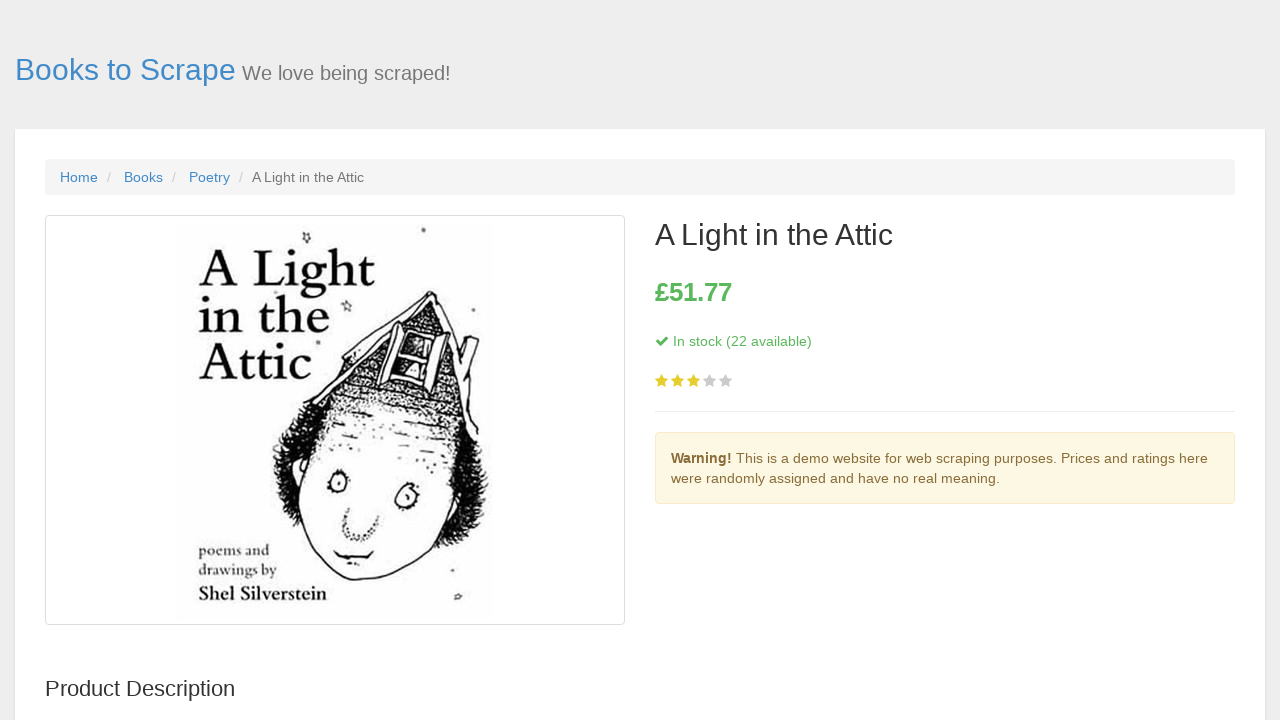

Navigated back to the main book listing page
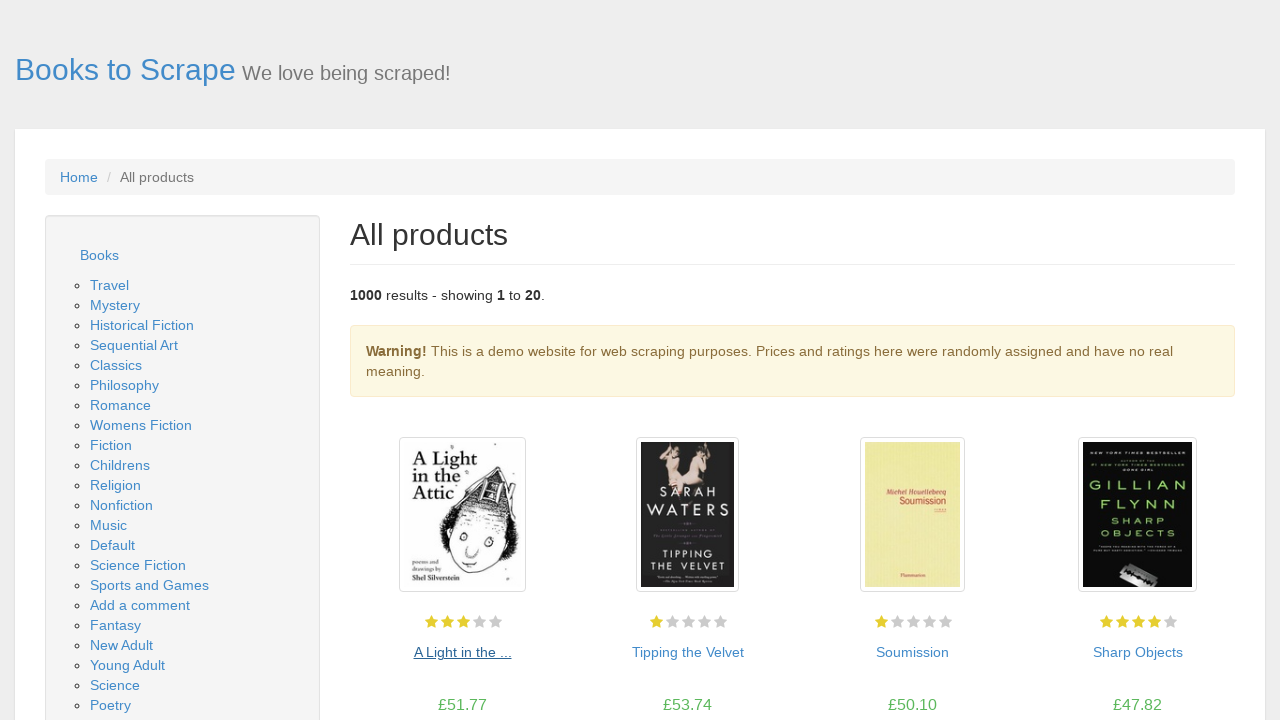

Waited for main page links to reload
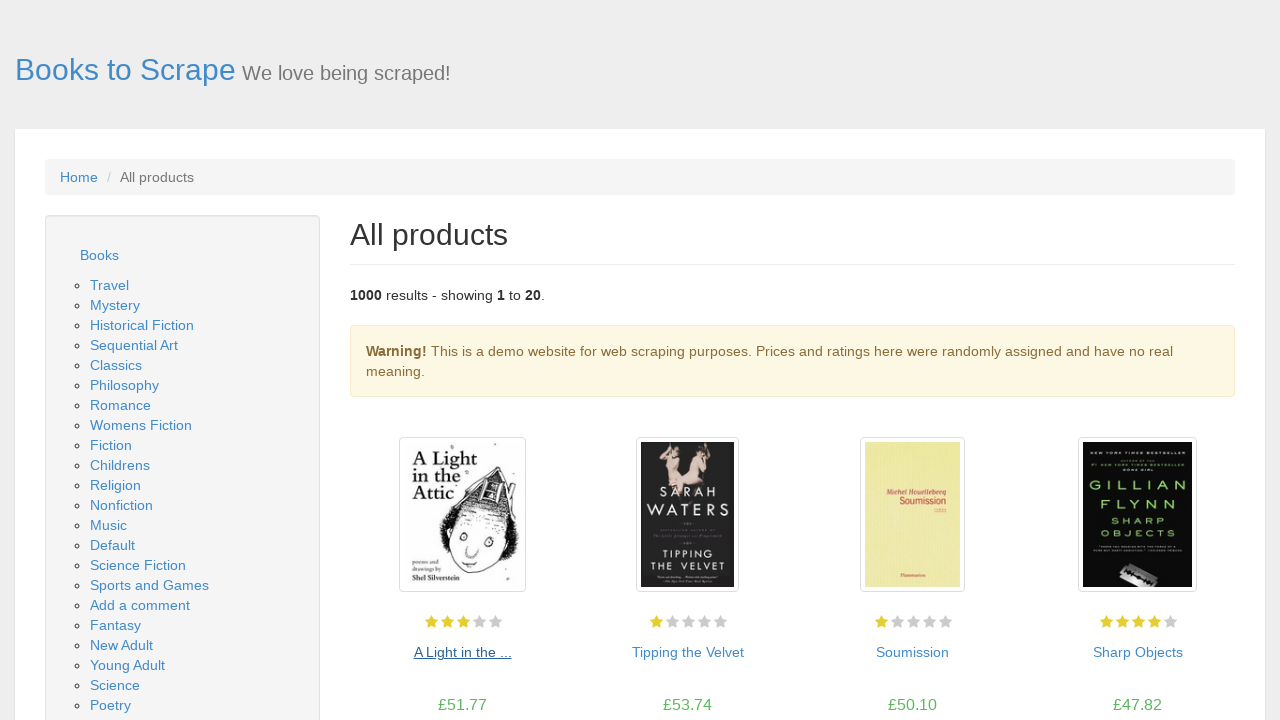

Re-fetched book title element at index 1
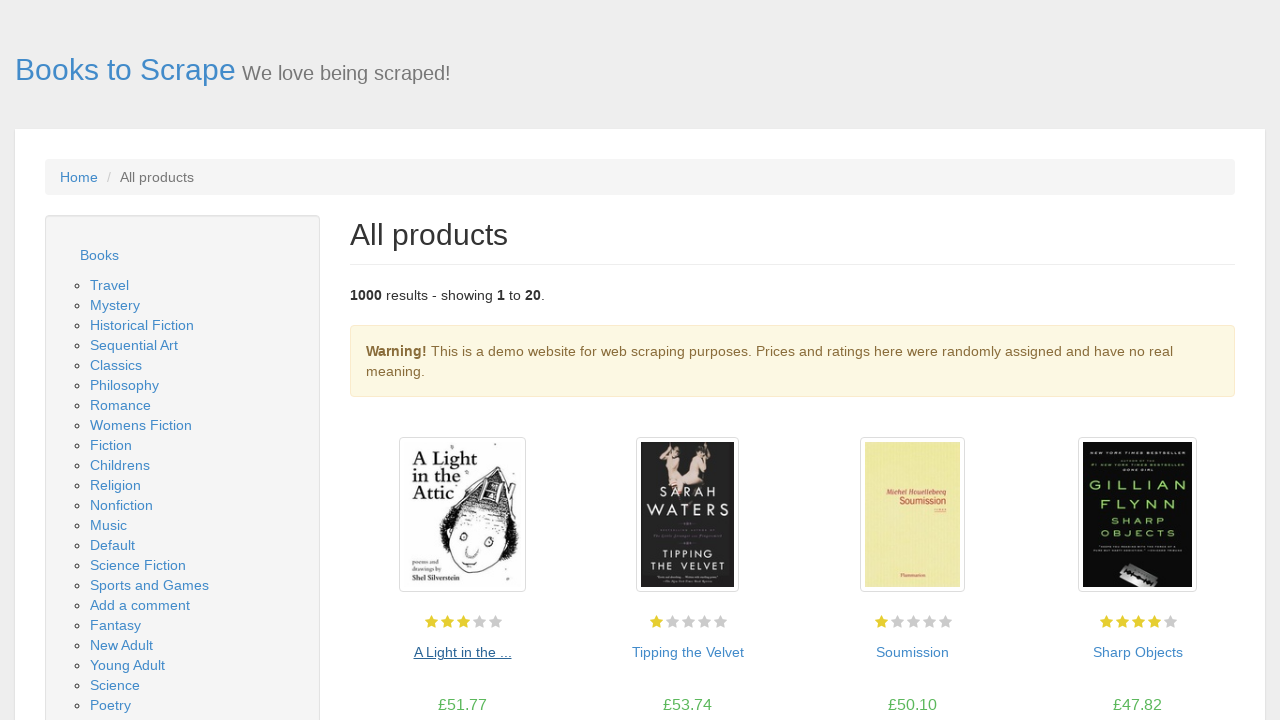

Clicked on book title 1 to view detail page at (688, 652) on a >> nth=56
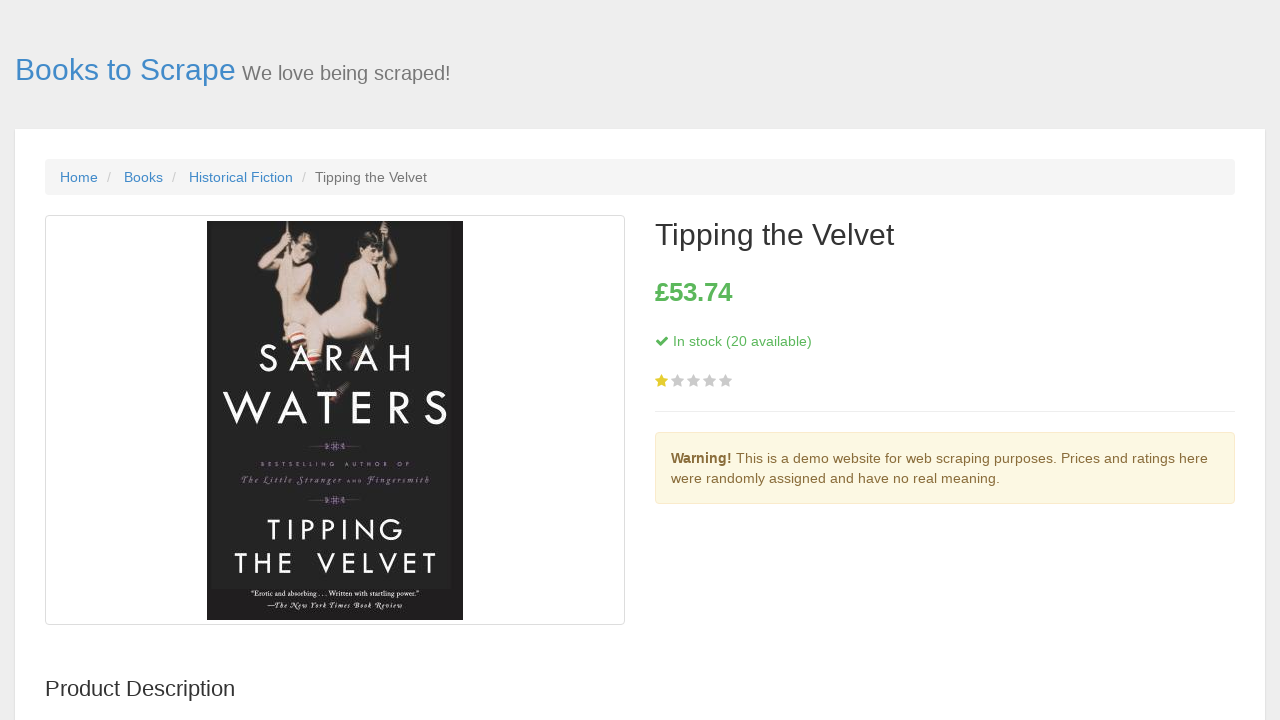

Waited for stock availability indicator to load on detail page
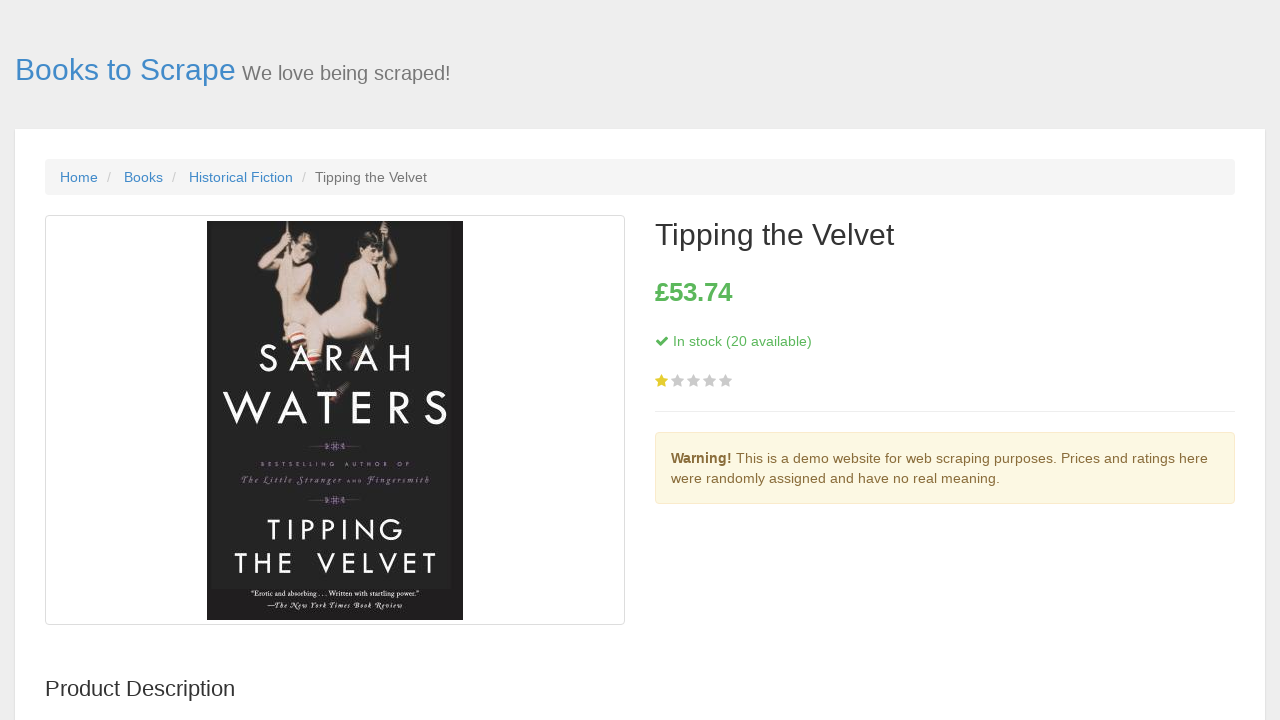

Waited for price to load on detail page
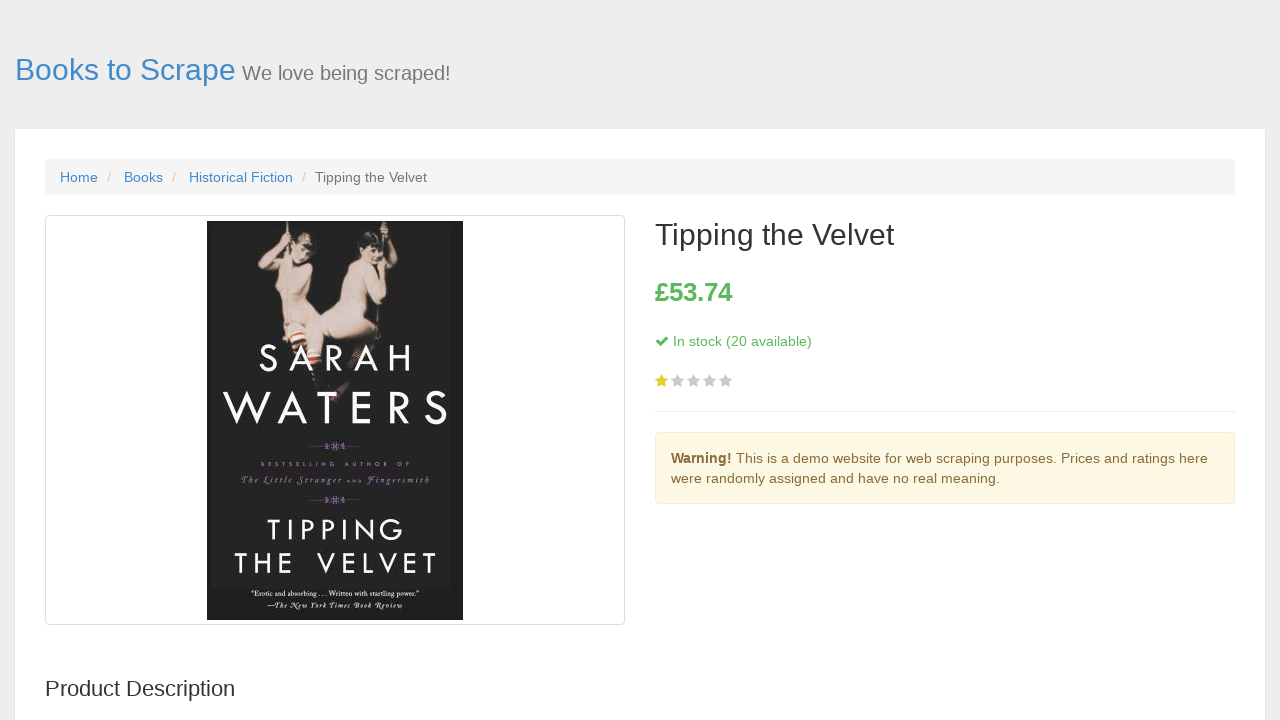

Navigated back to the main book listing page
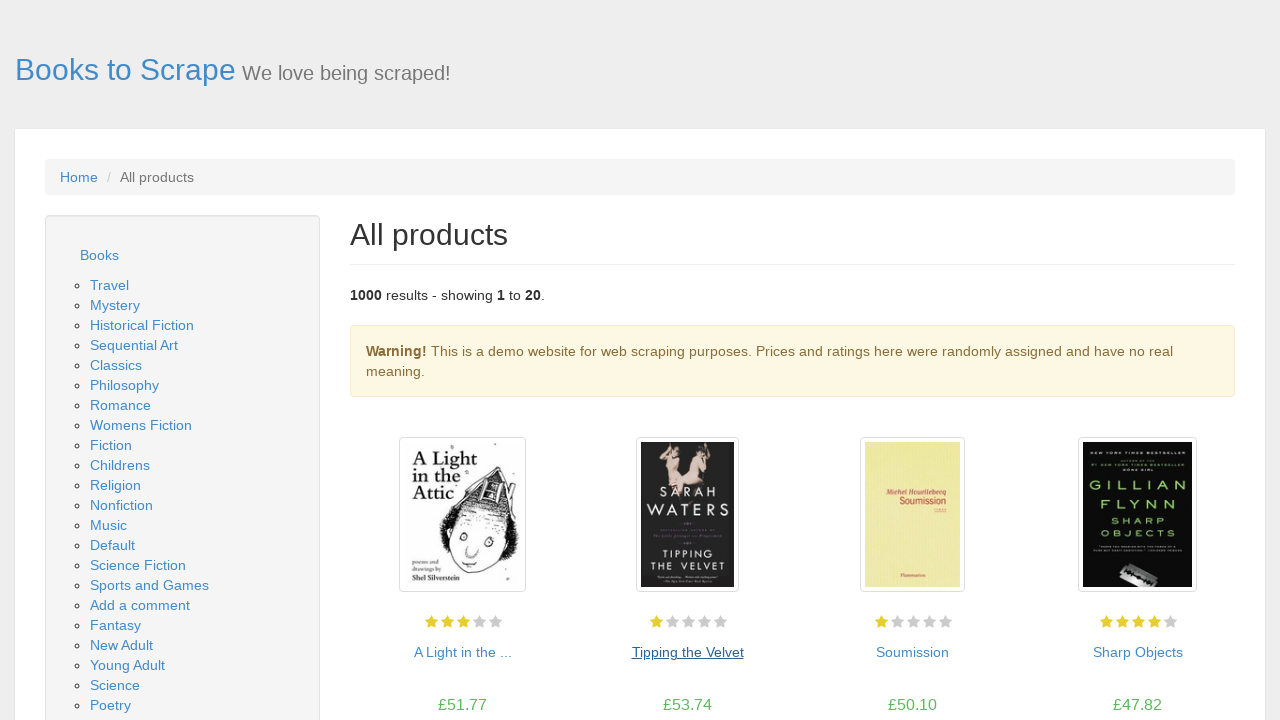

Waited for main page links to reload
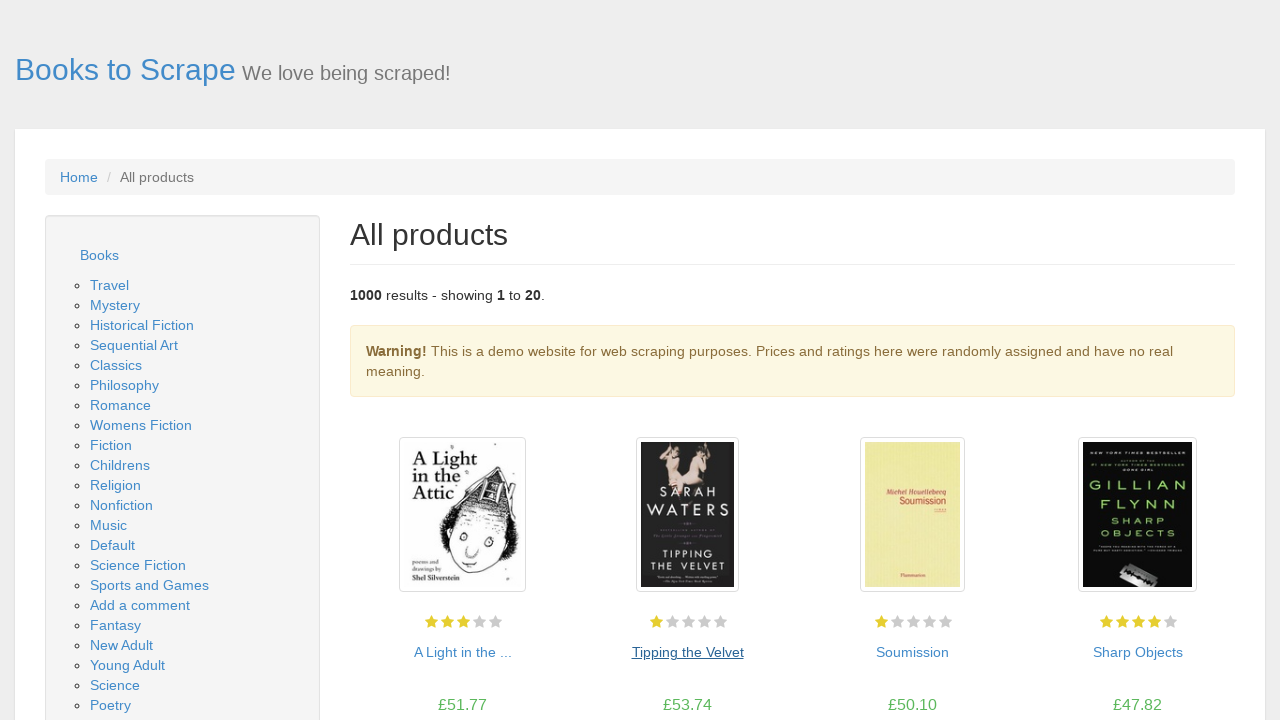

Re-fetched book title element at index 2
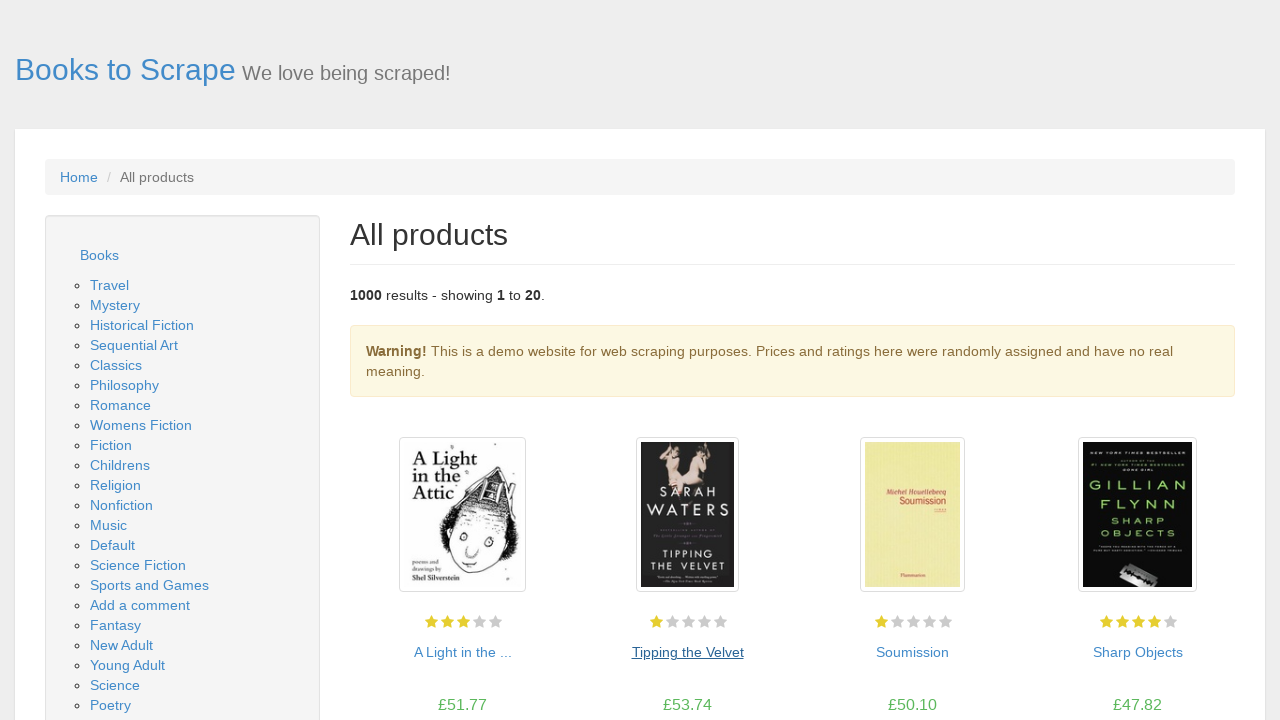

Clicked on book title 2 to view detail page at (912, 652) on a >> nth=58
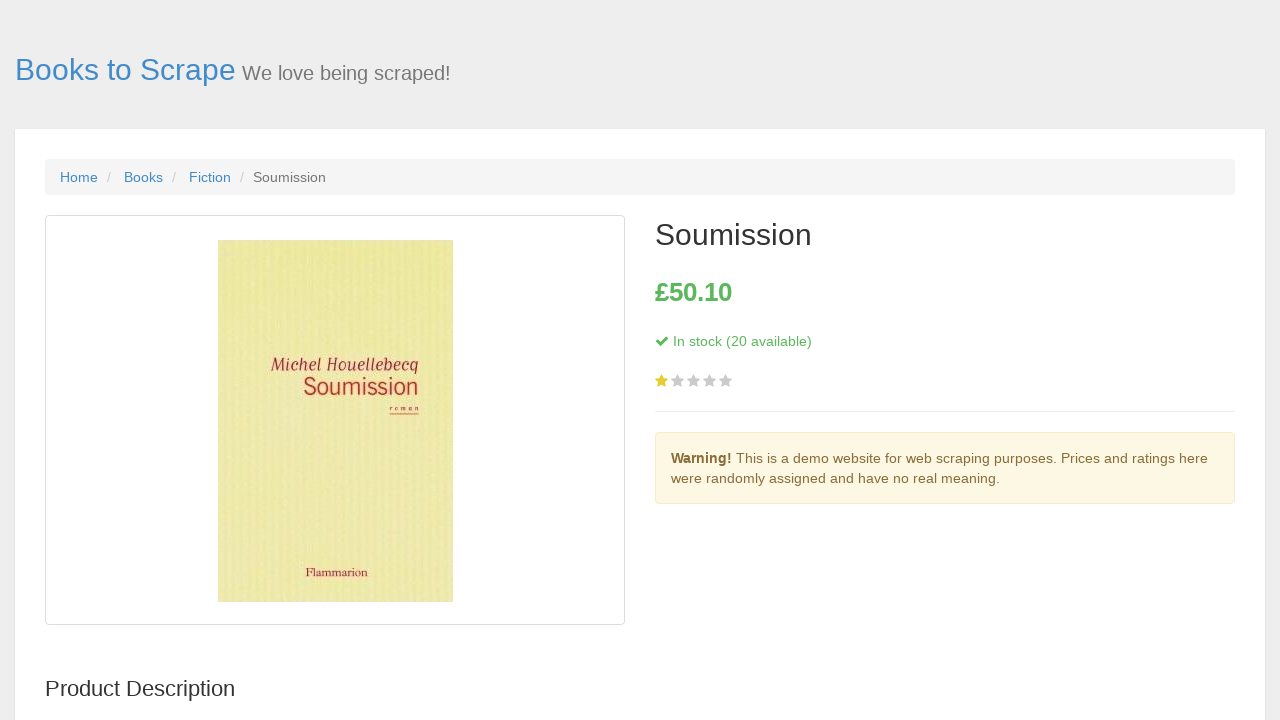

Waited for stock availability indicator to load on detail page
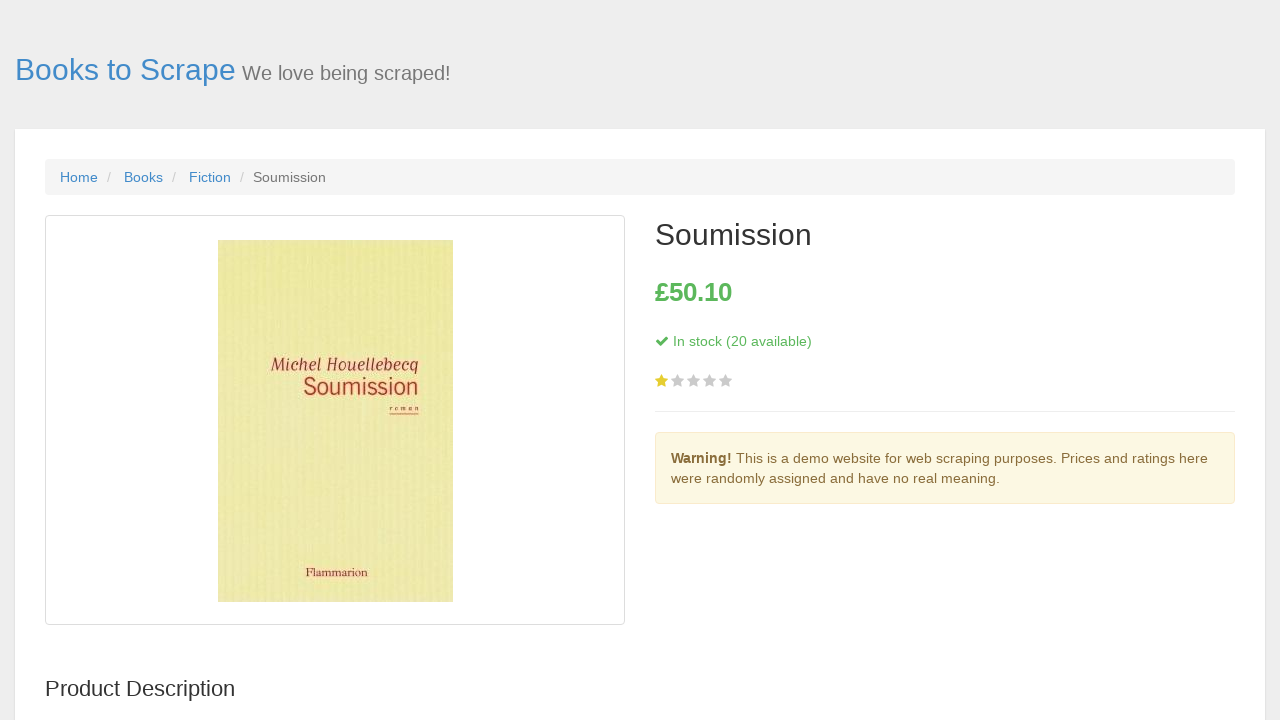

Waited for price to load on detail page
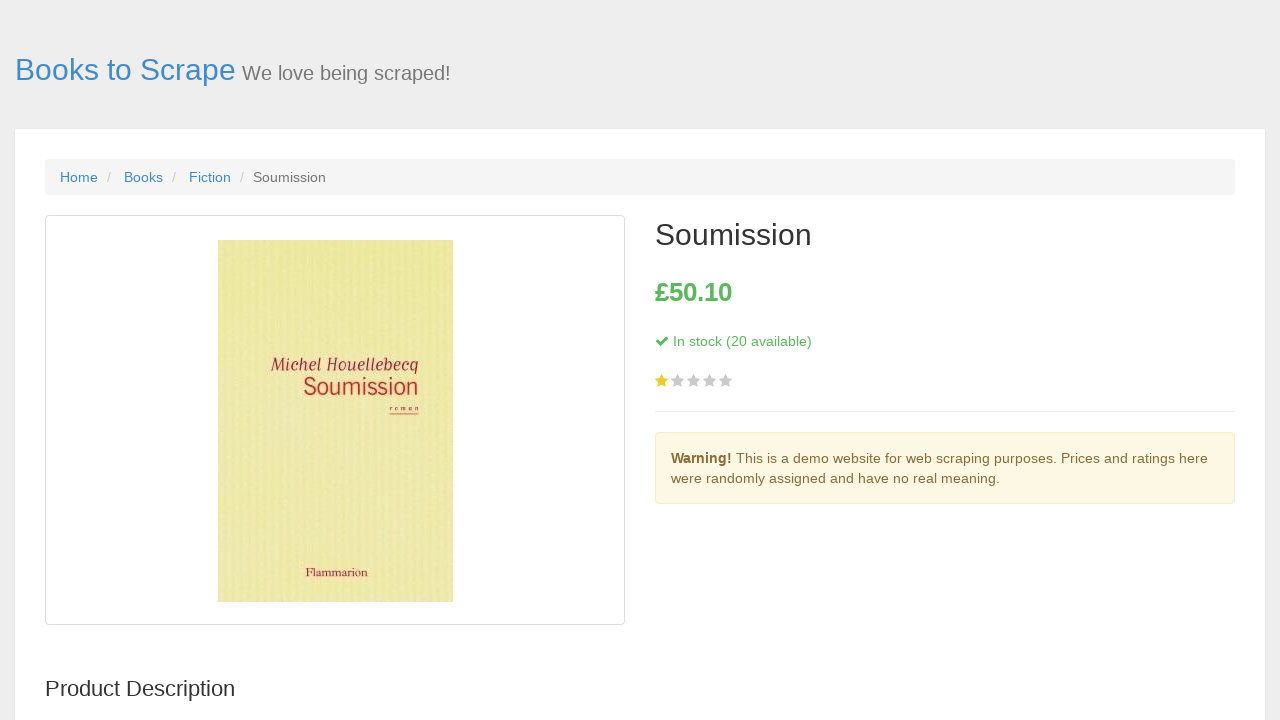

Navigated back to the main book listing page
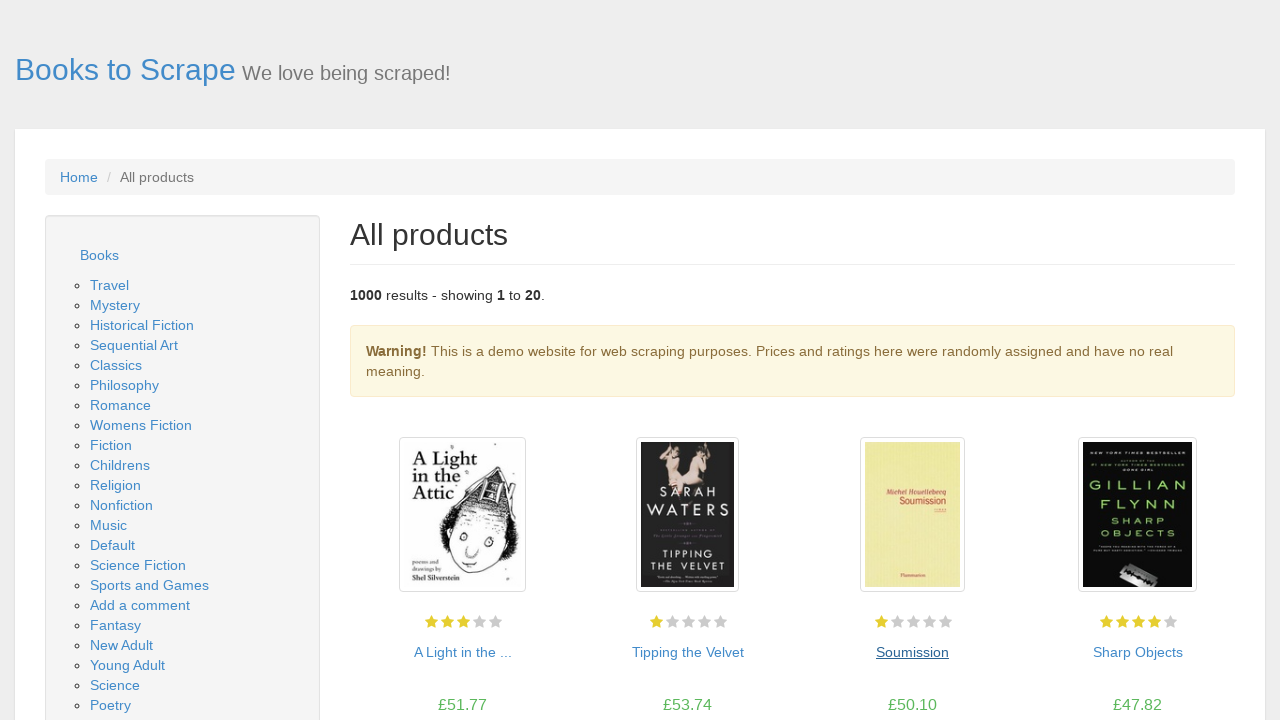

Waited for main page links to reload
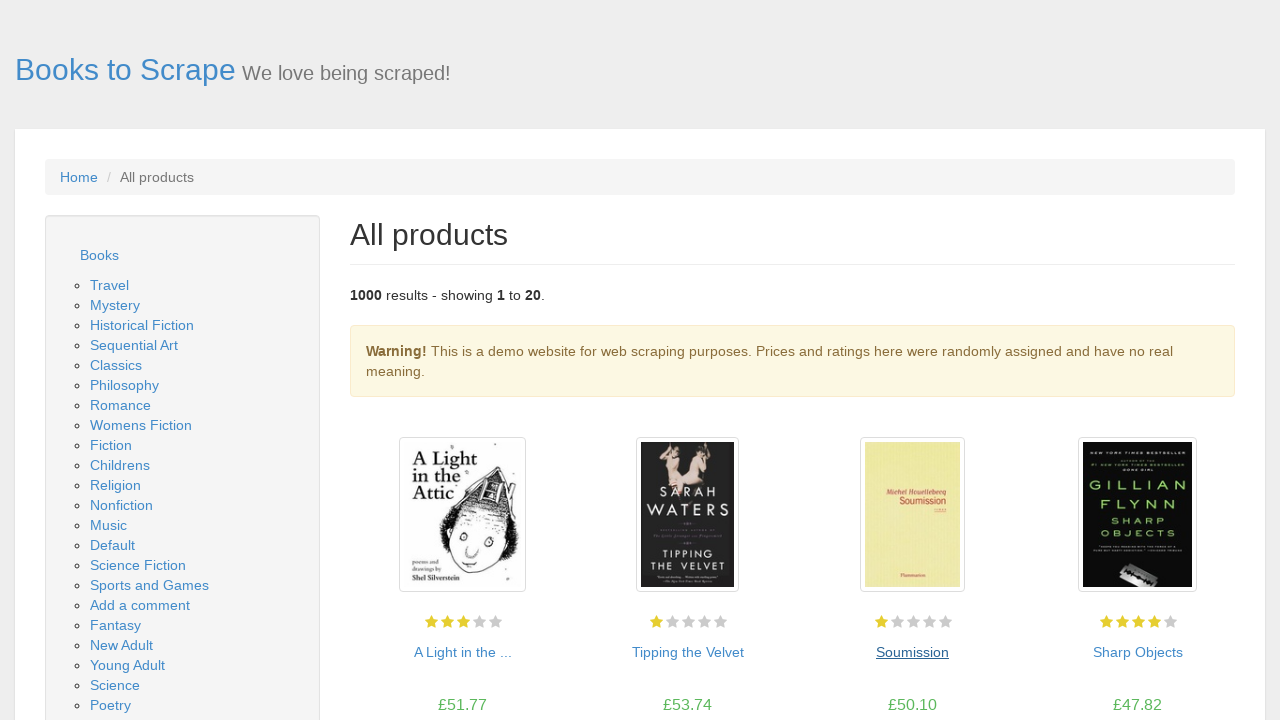

Re-fetched book title element at index 3
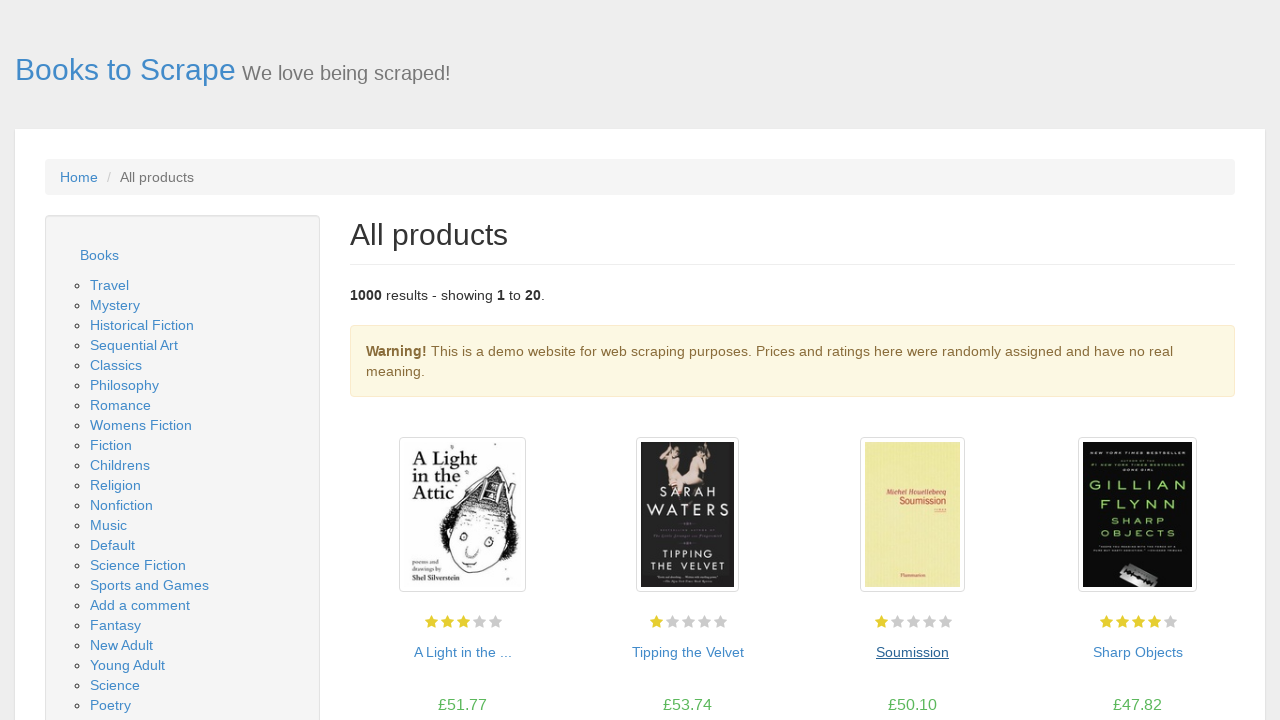

Clicked on book title 3 to view detail page at (1138, 652) on a >> nth=60
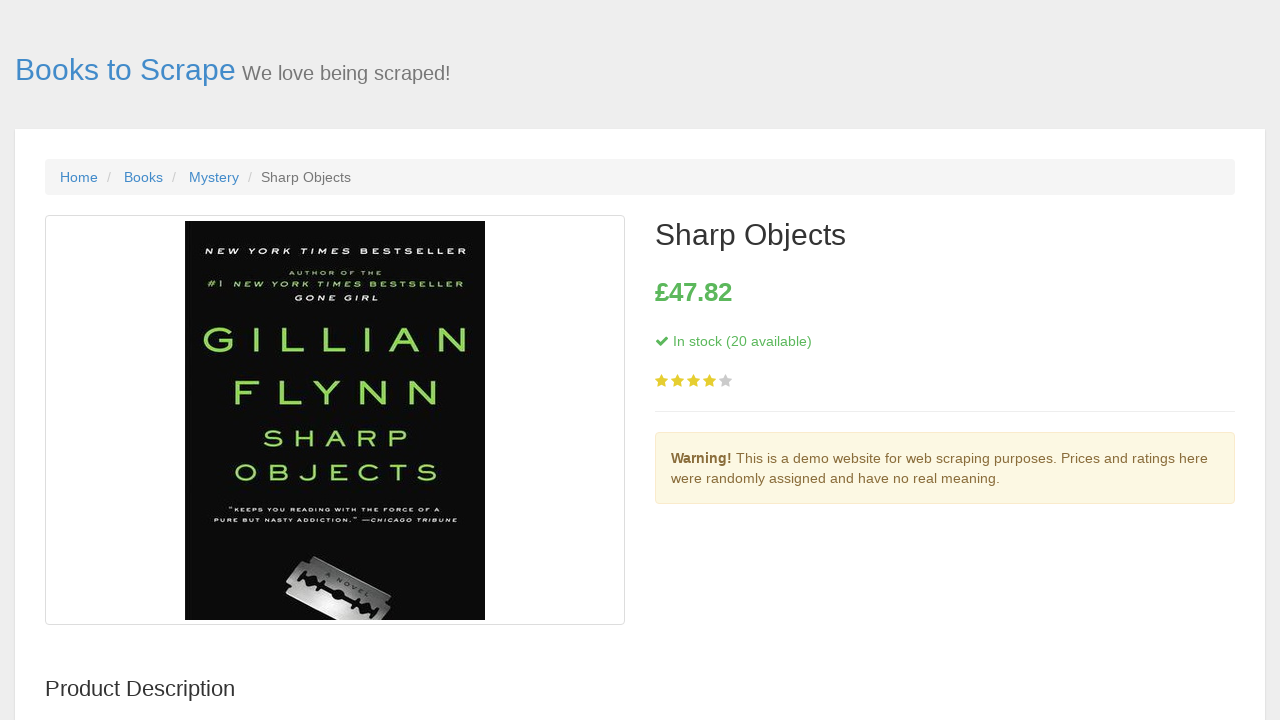

Waited for stock availability indicator to load on detail page
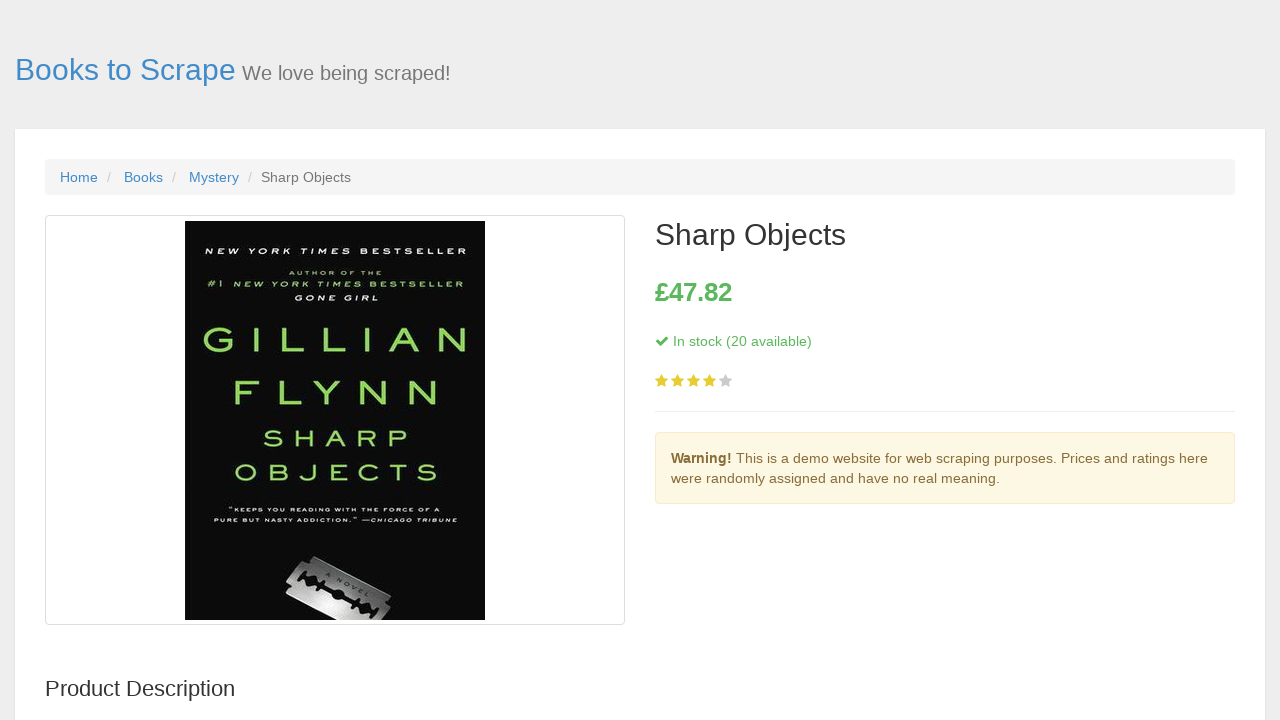

Waited for price to load on detail page
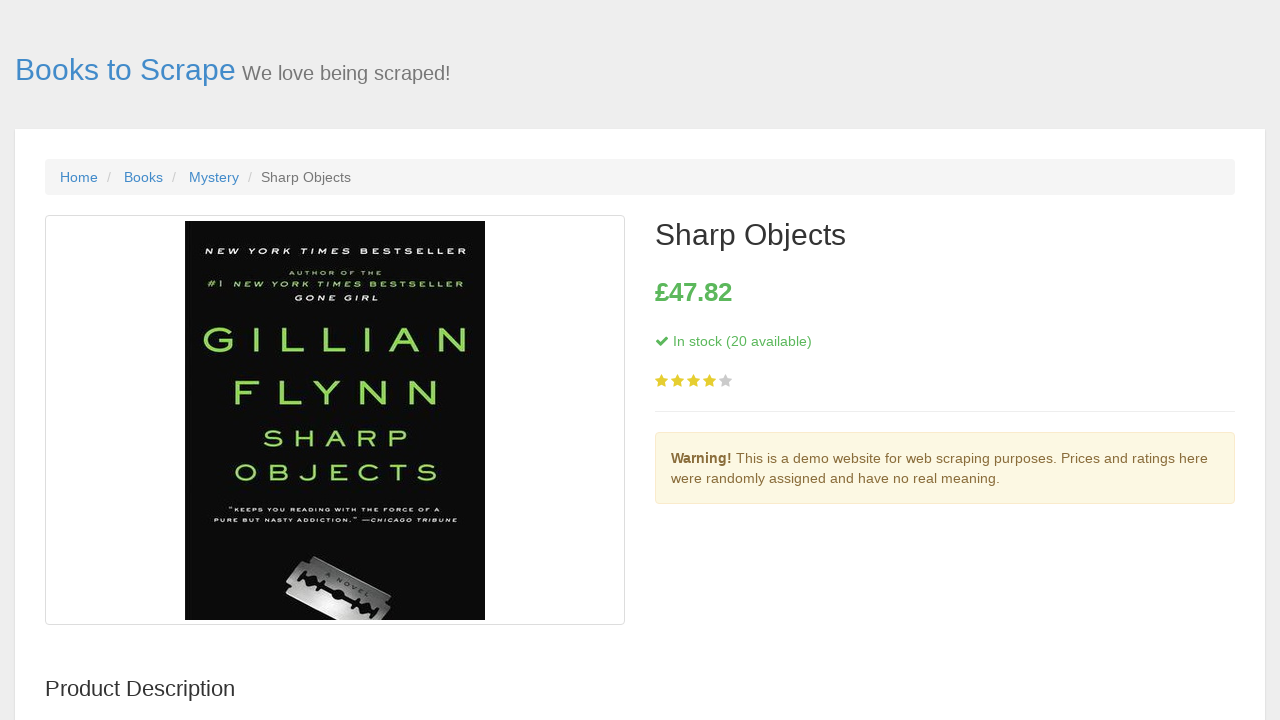

Navigated back to the main book listing page
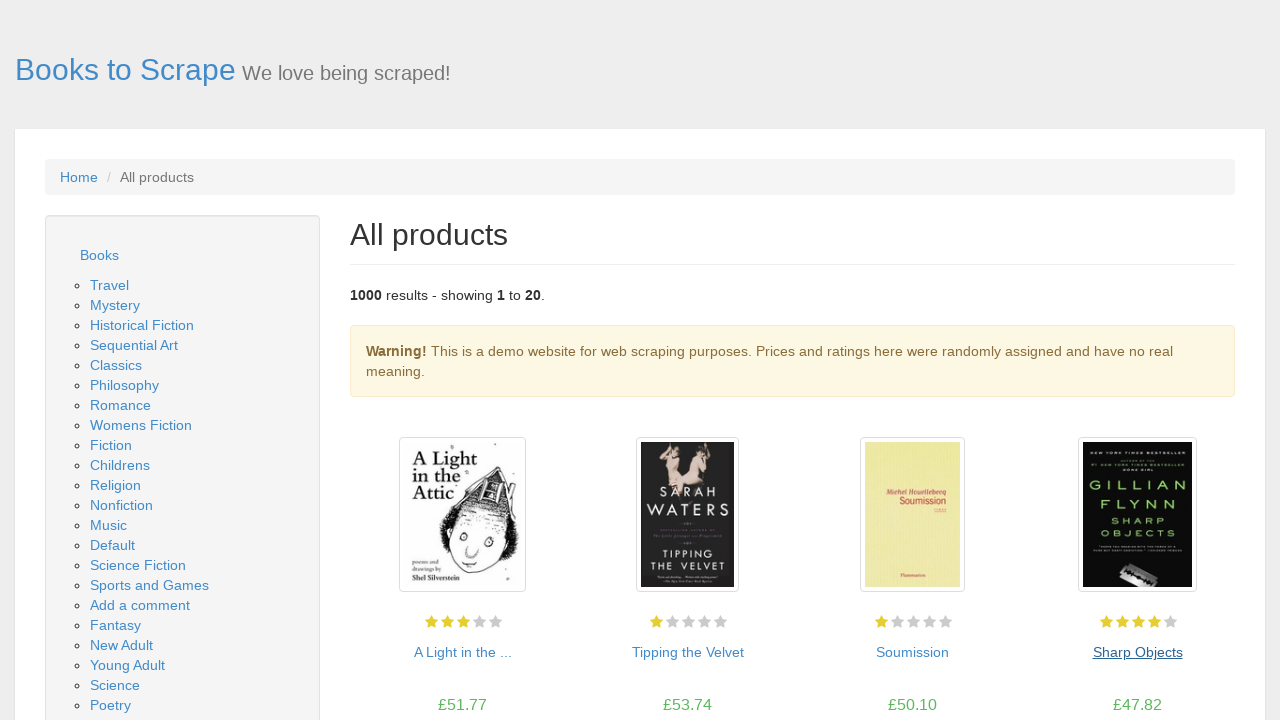

Waited for main page links to reload
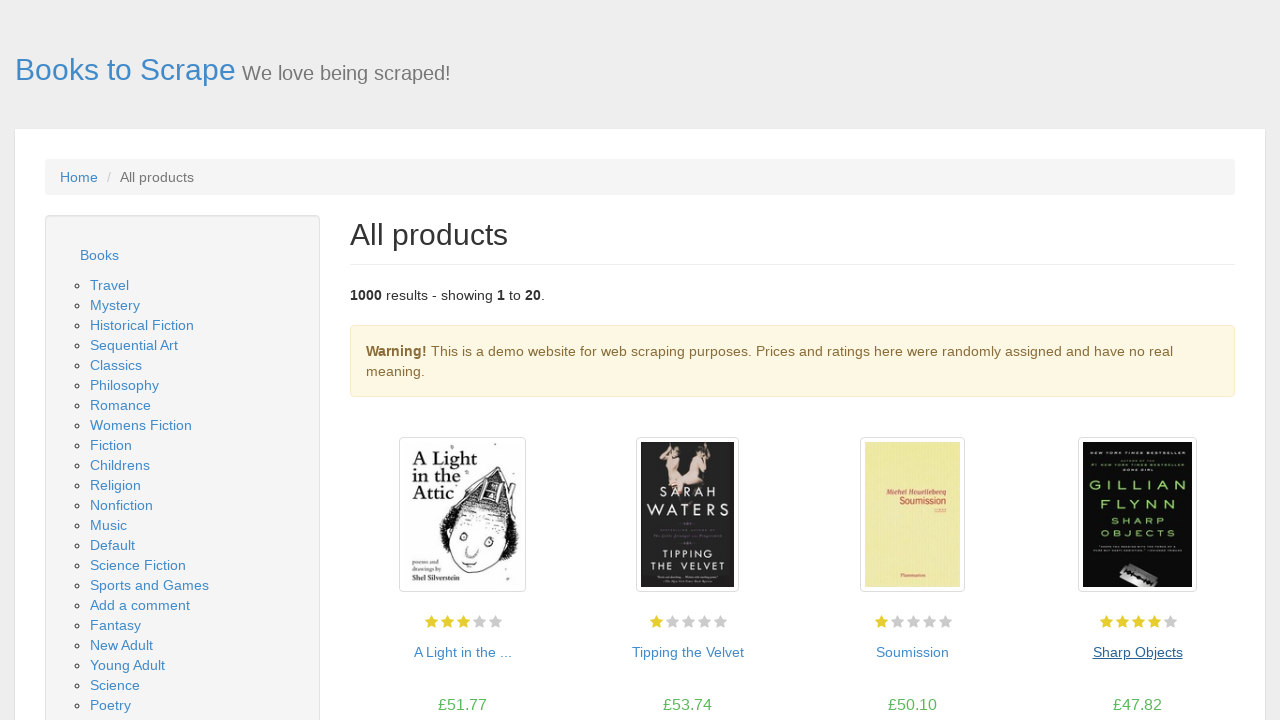

Re-fetched book title element at index 4
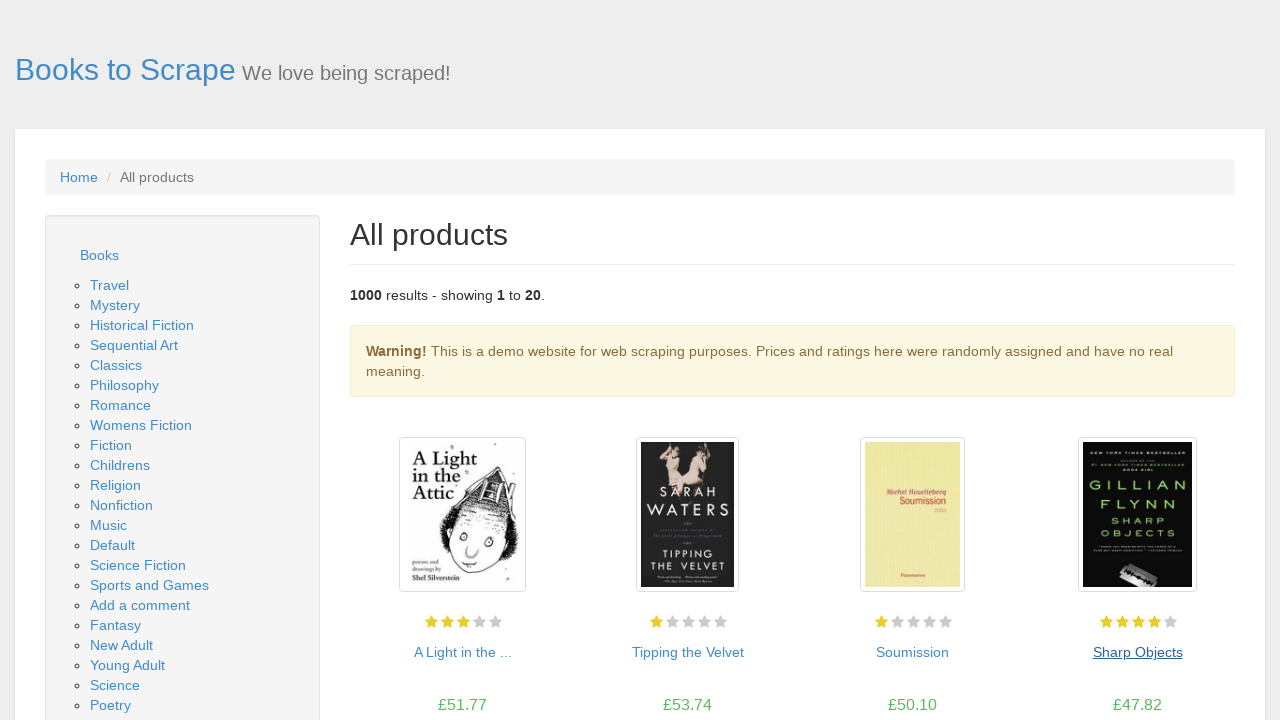

Clicked on book title 4 to view detail page at (462, 360) on a >> nth=62
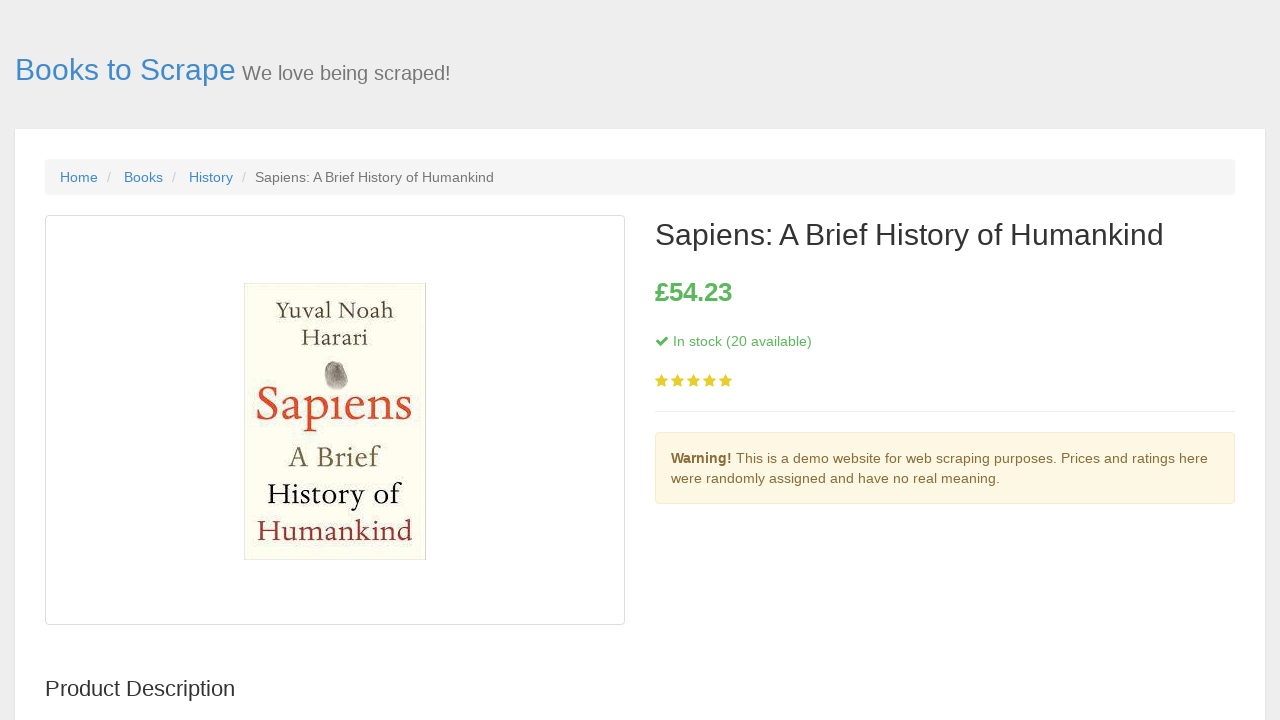

Waited for stock availability indicator to load on detail page
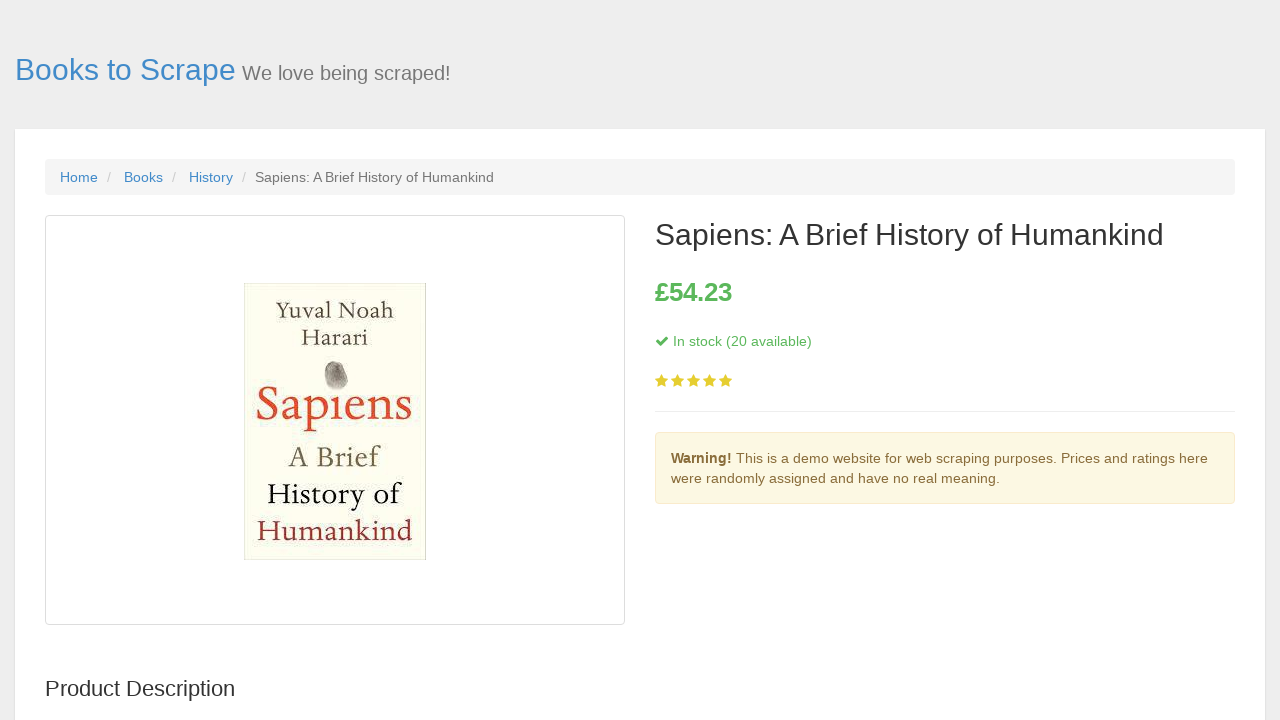

Waited for price to load on detail page
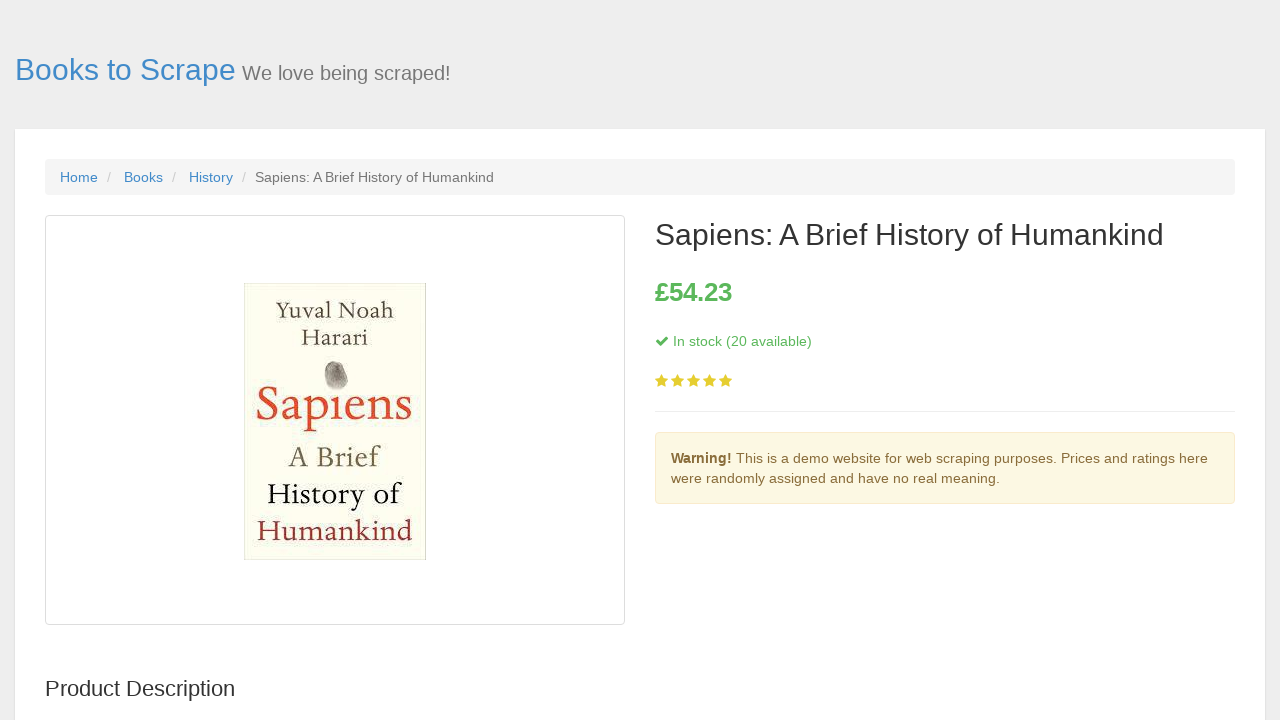

Navigated back to the main book listing page
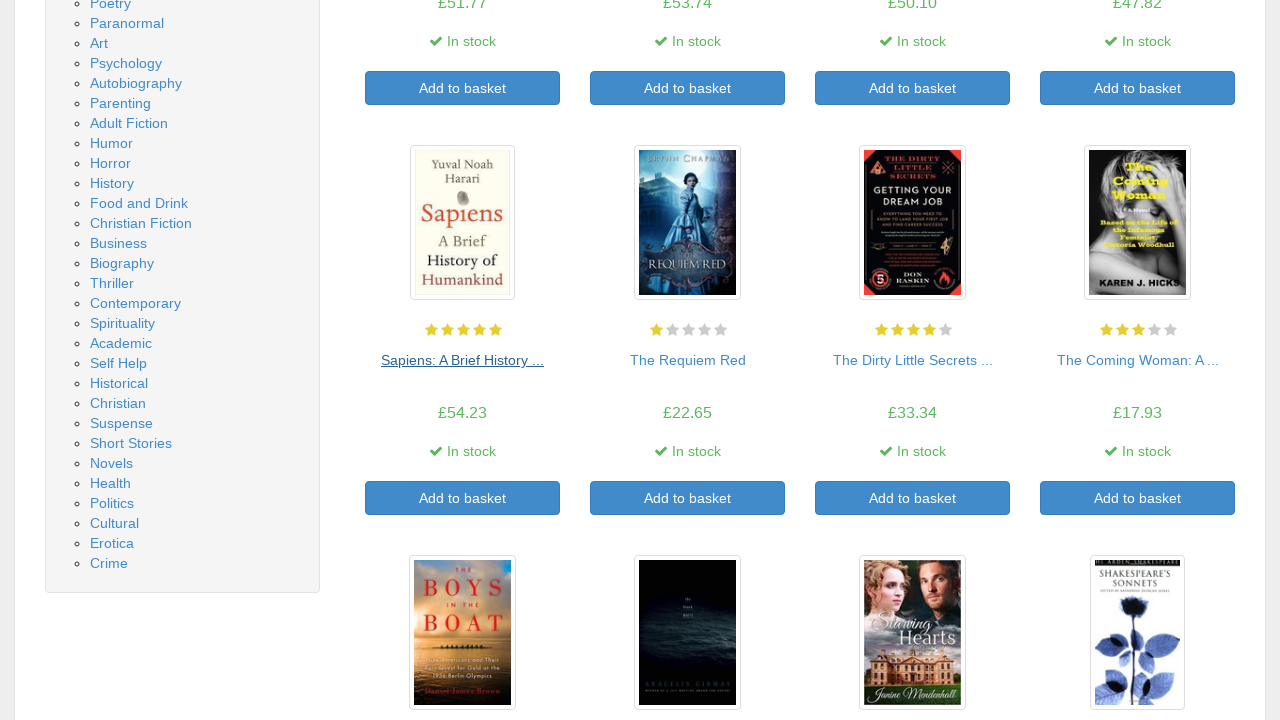

Waited for main page links to reload
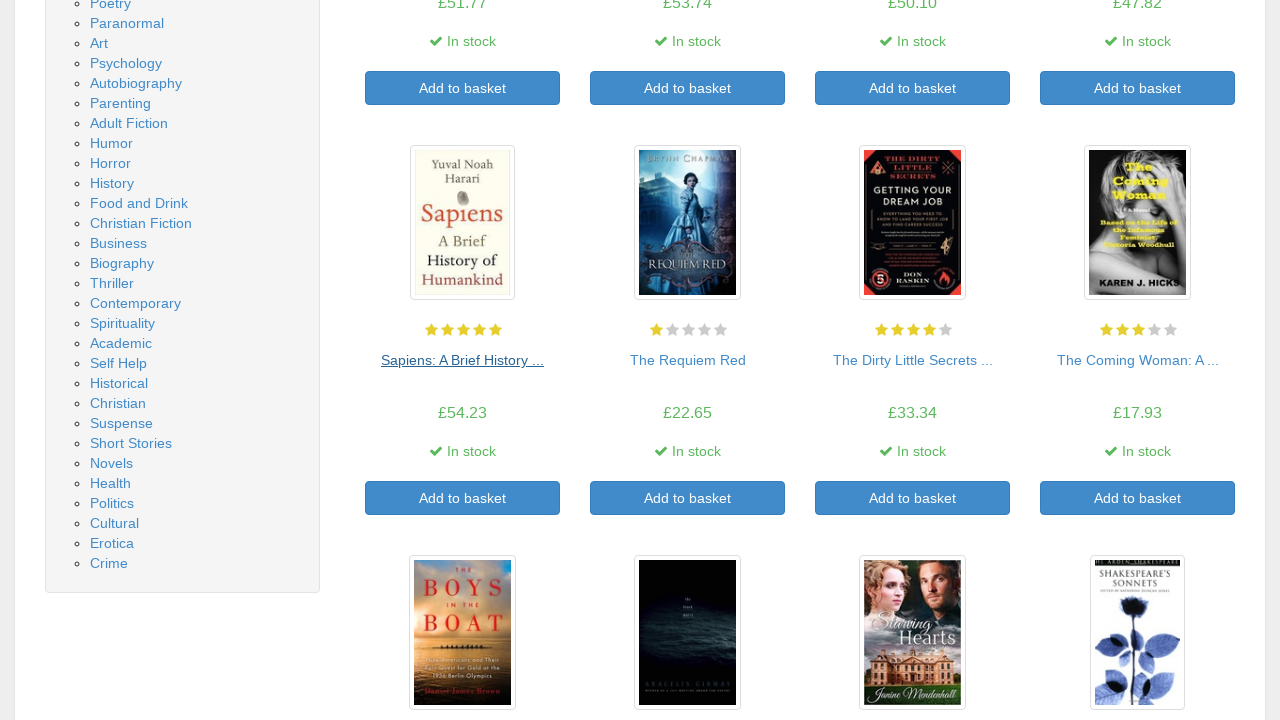

Re-fetched book title element at index 5
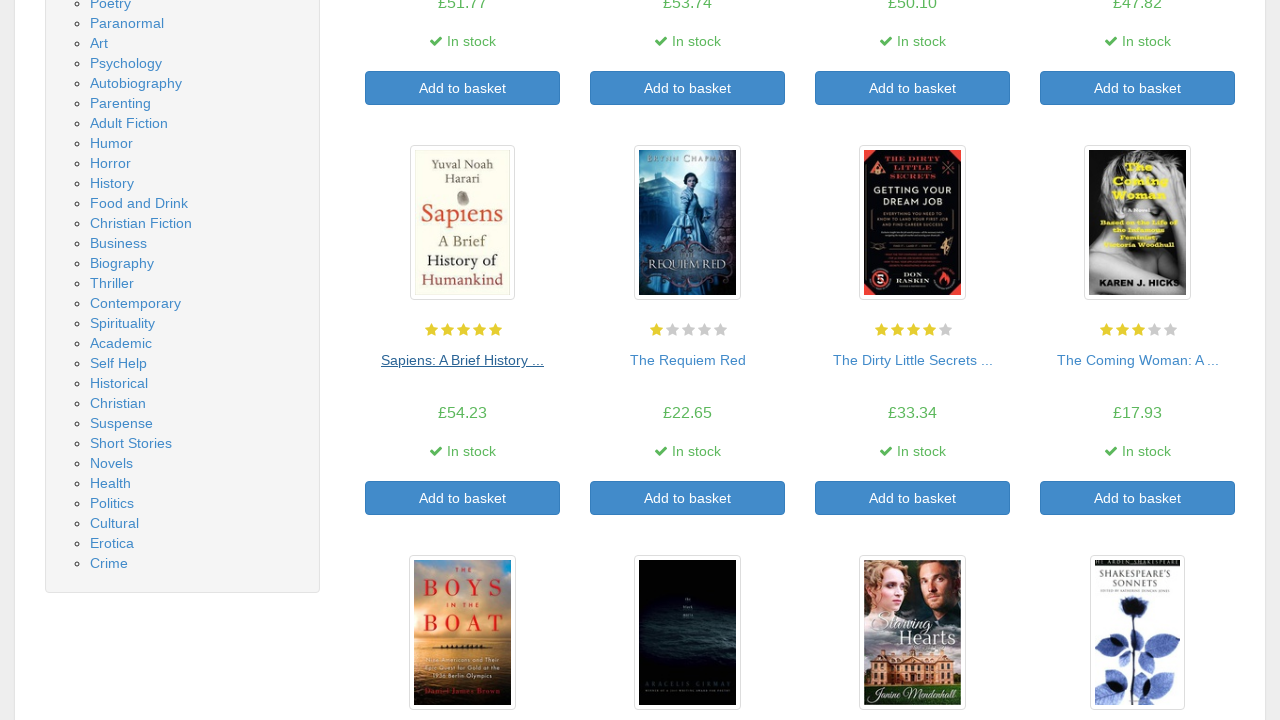

Clicked on book title 5 to view detail page at (688, 360) on a >> nth=64
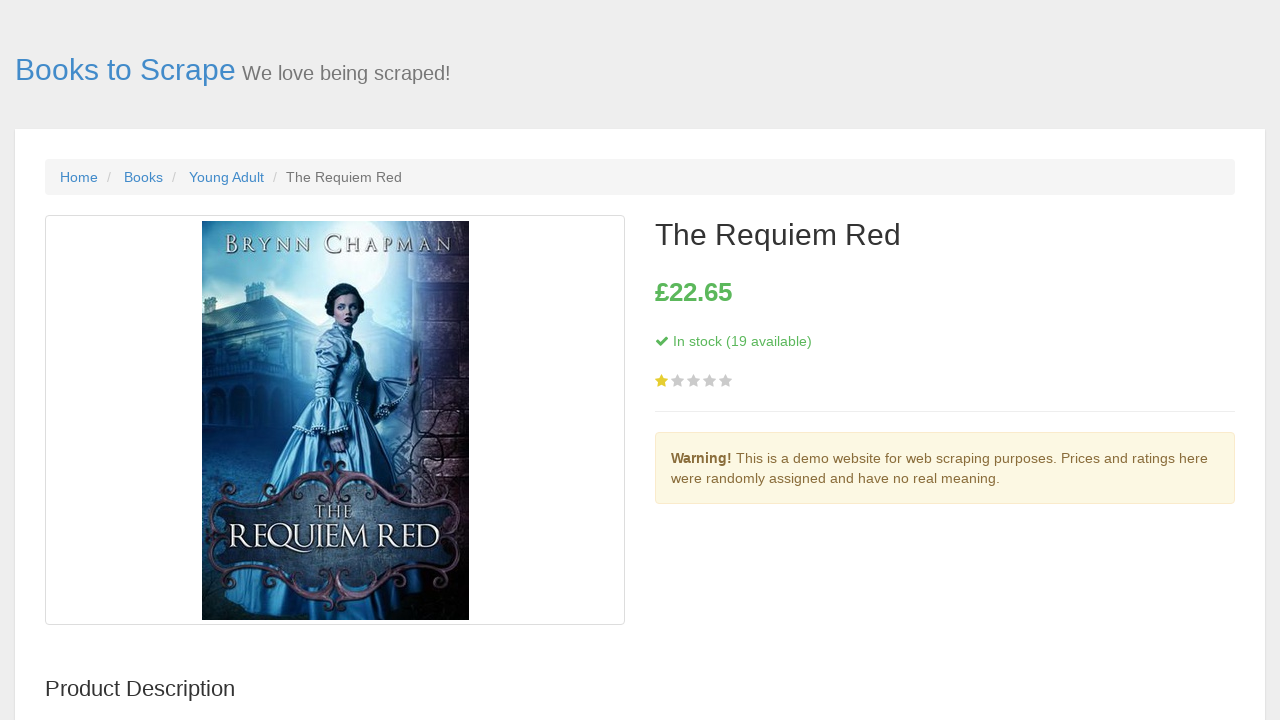

Waited for stock availability indicator to load on detail page
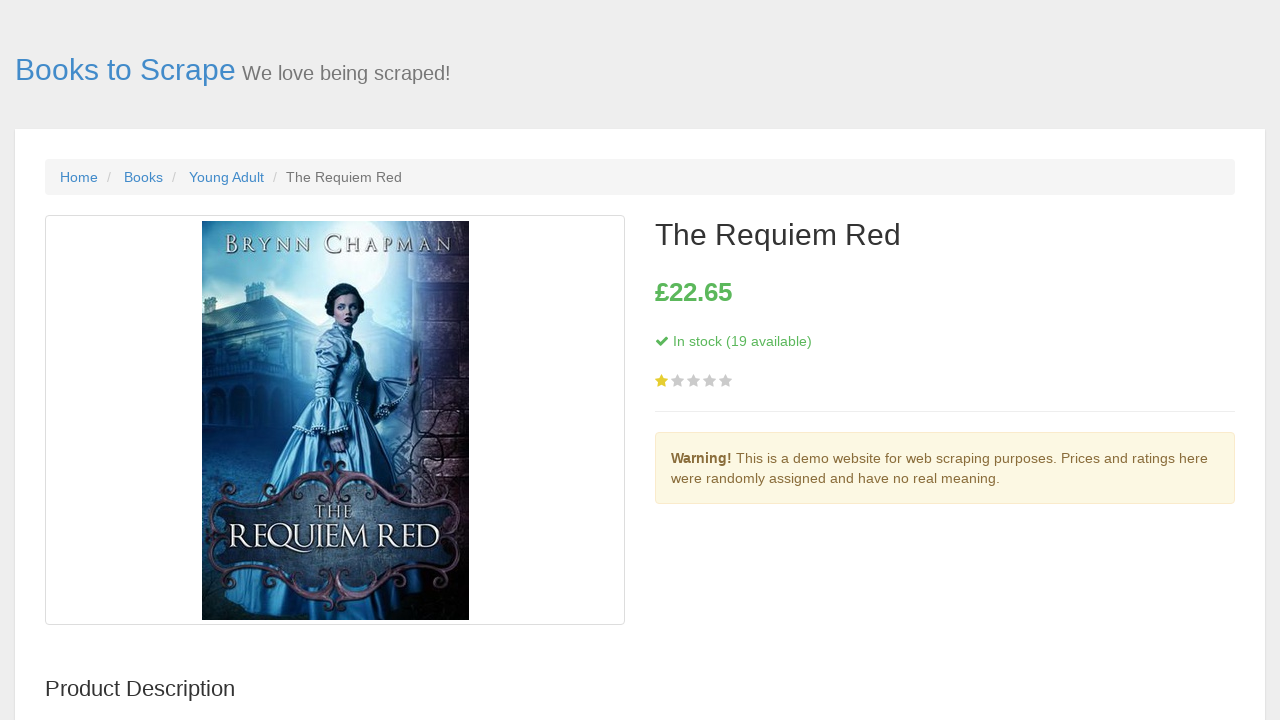

Waited for price to load on detail page
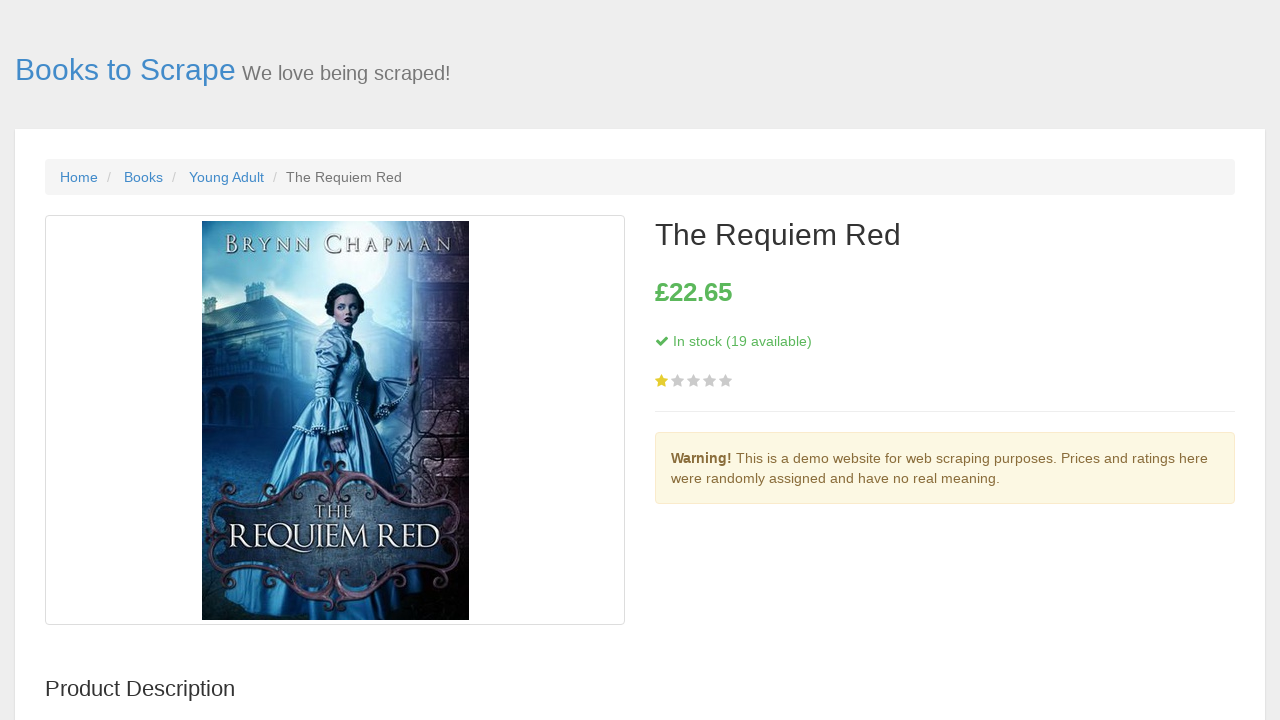

Navigated back to the main book listing page
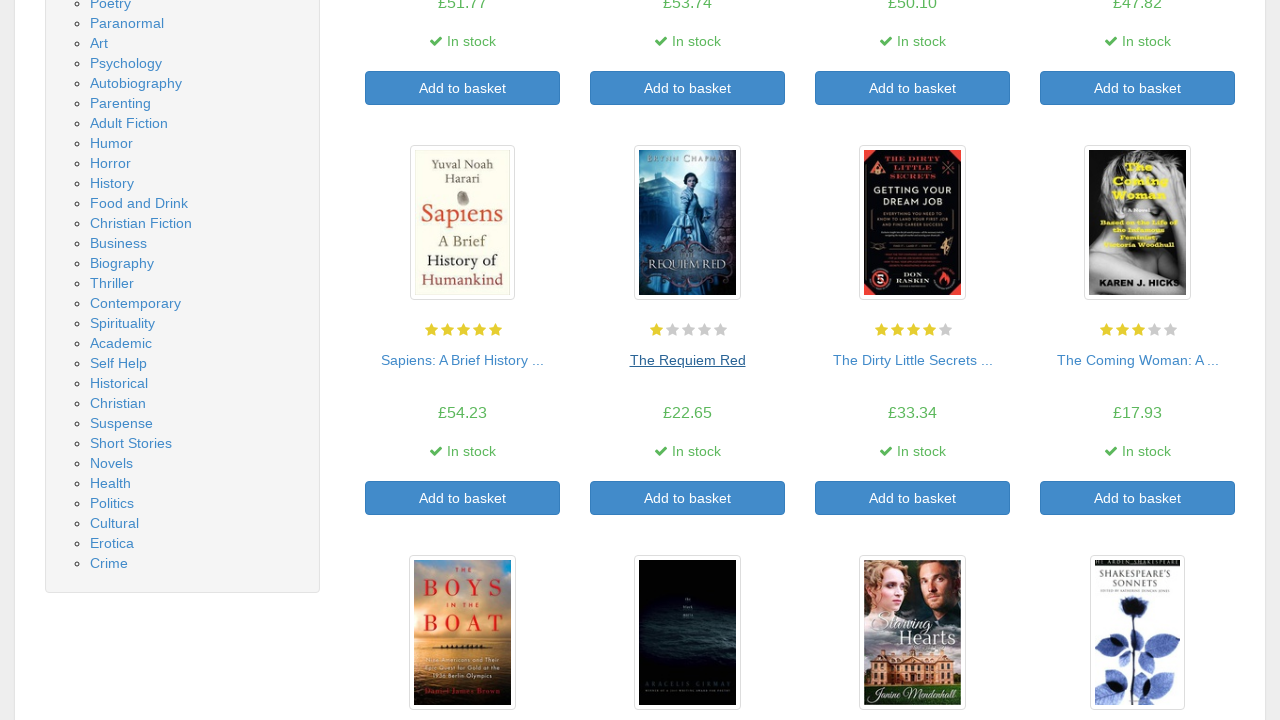

Waited for main page links to reload
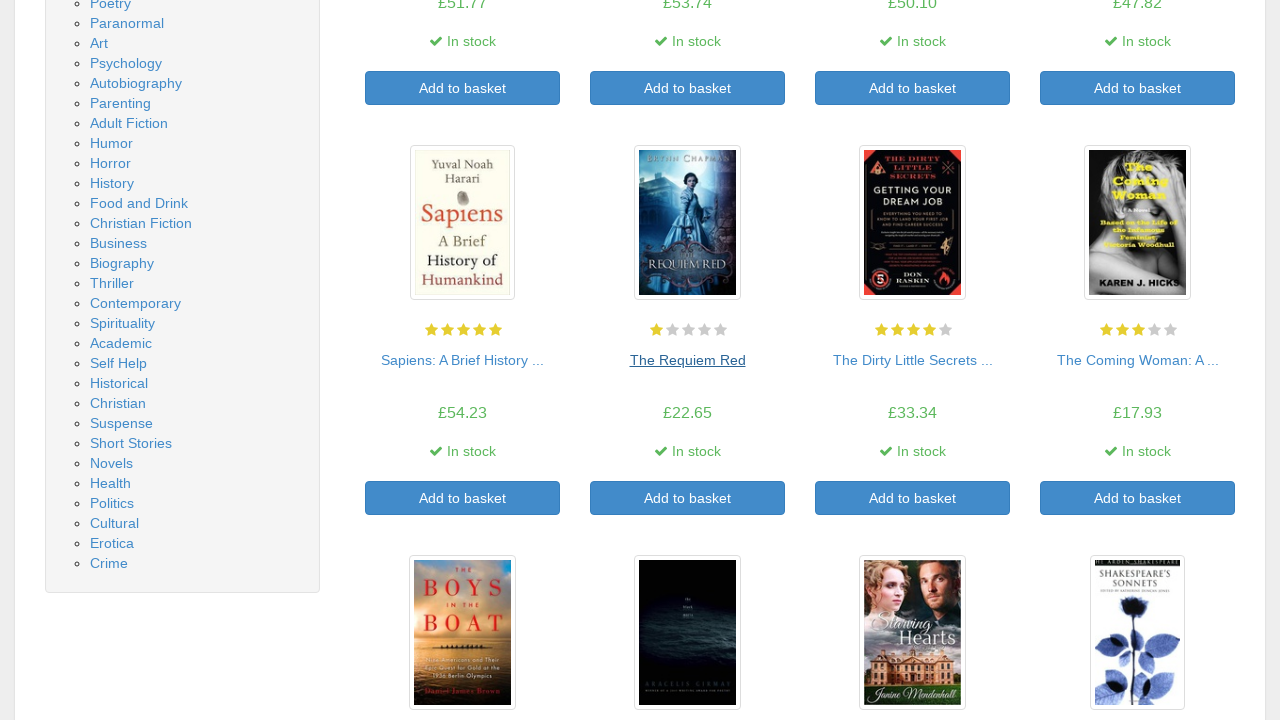

Re-fetched book title element at index 6
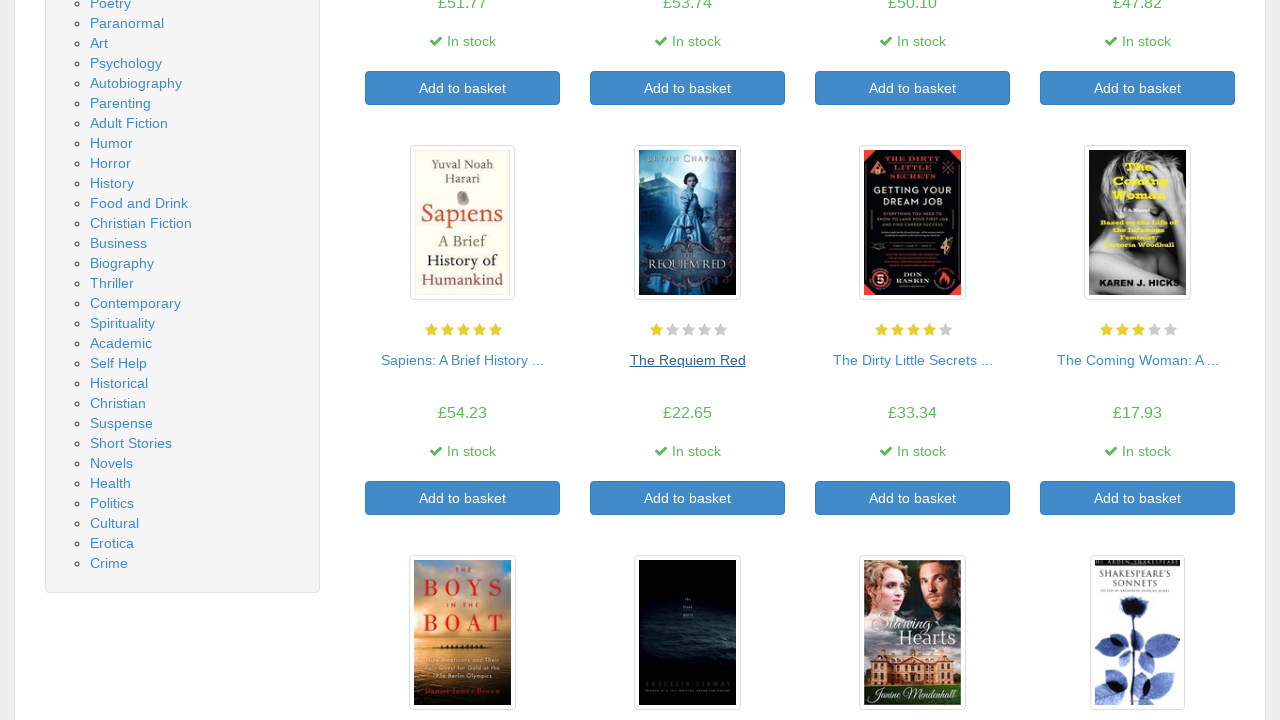

Clicked on book title 6 to view detail page at (912, 360) on a >> nth=66
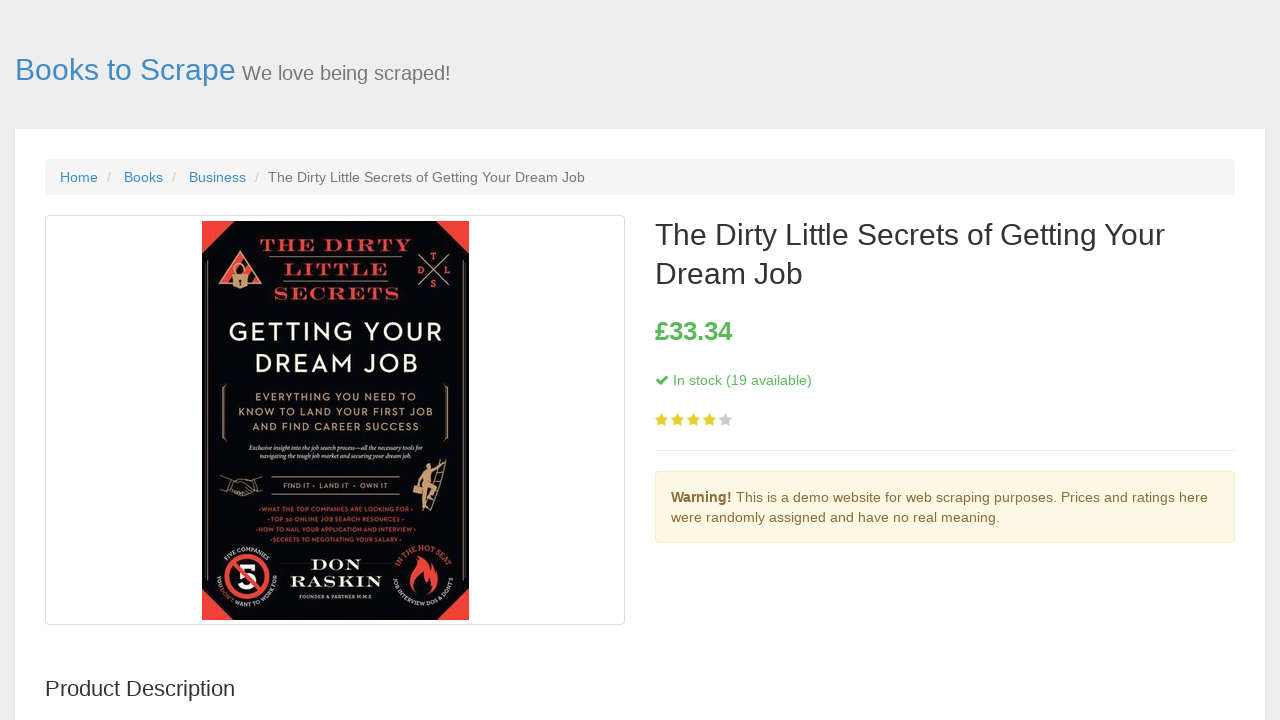

Waited for stock availability indicator to load on detail page
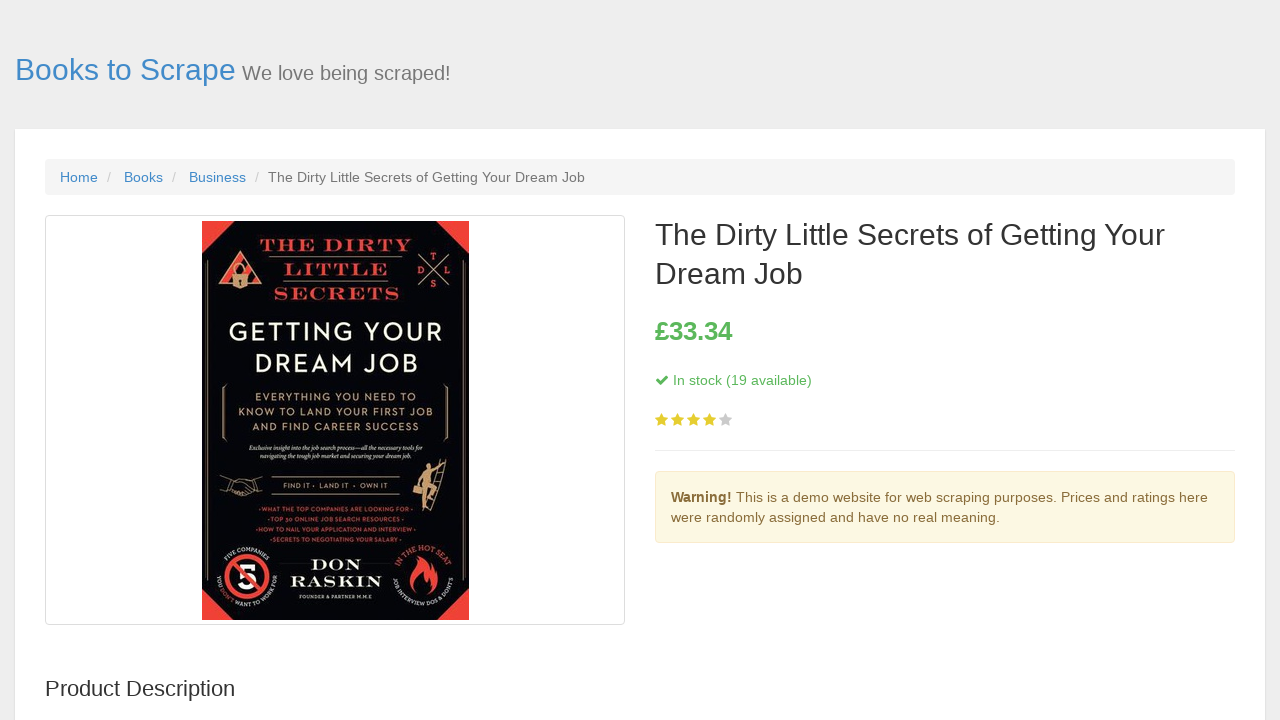

Waited for price to load on detail page
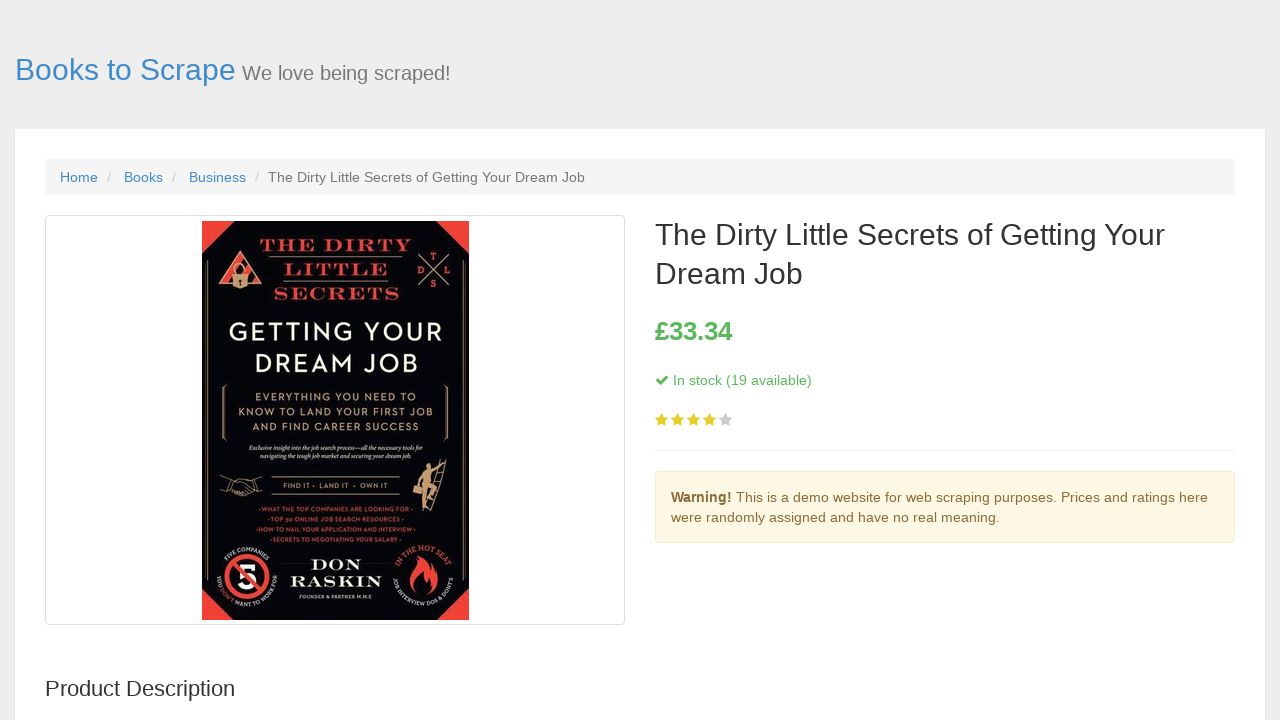

Navigated back to the main book listing page
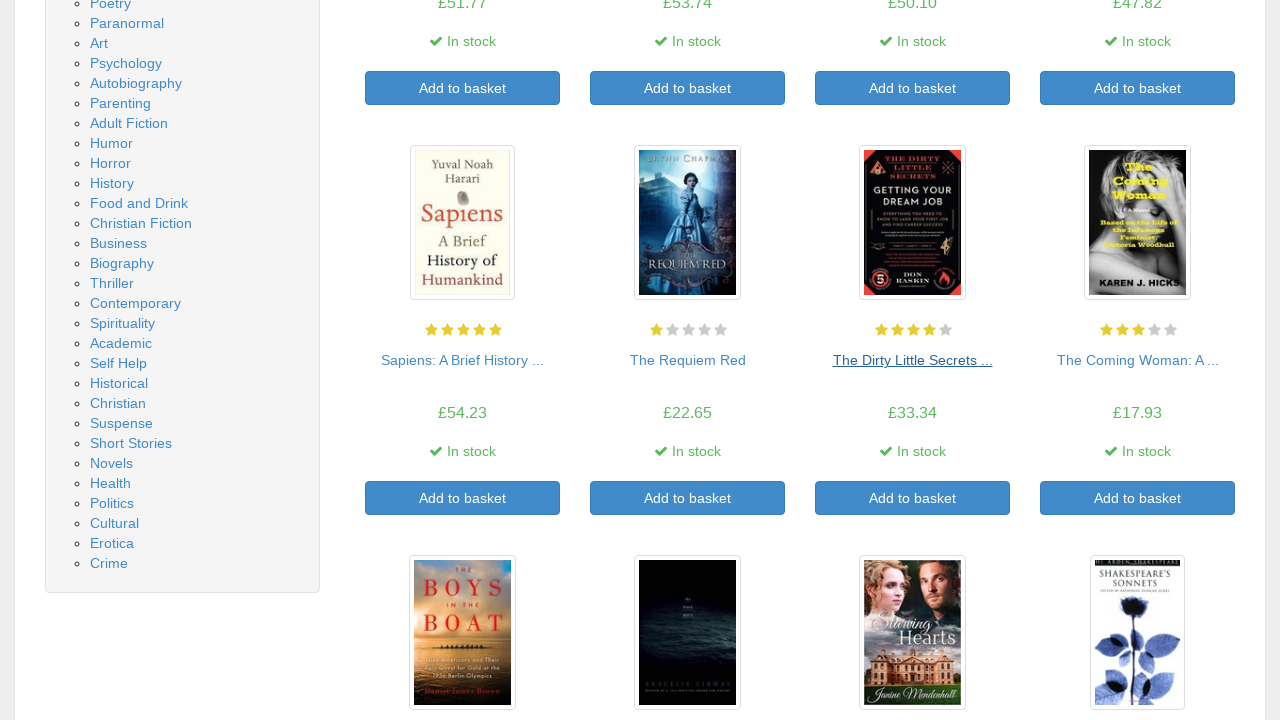

Waited for main page links to reload
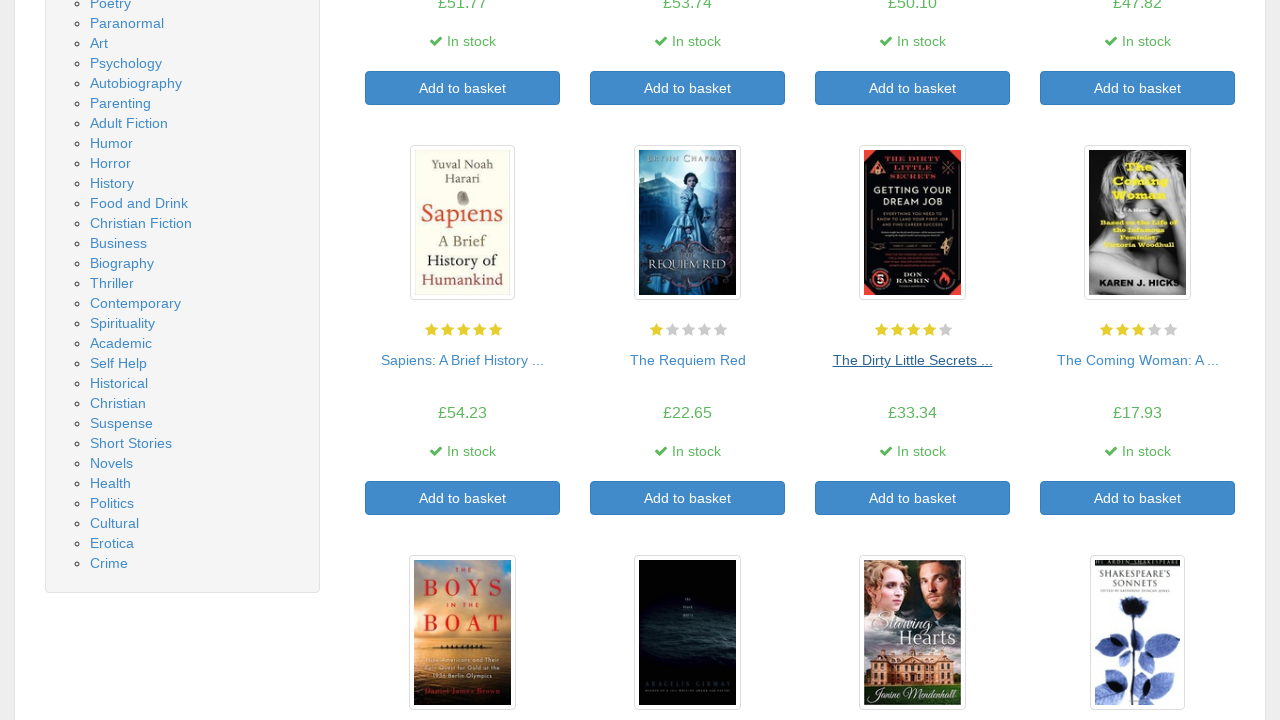

Re-fetched book title element at index 7
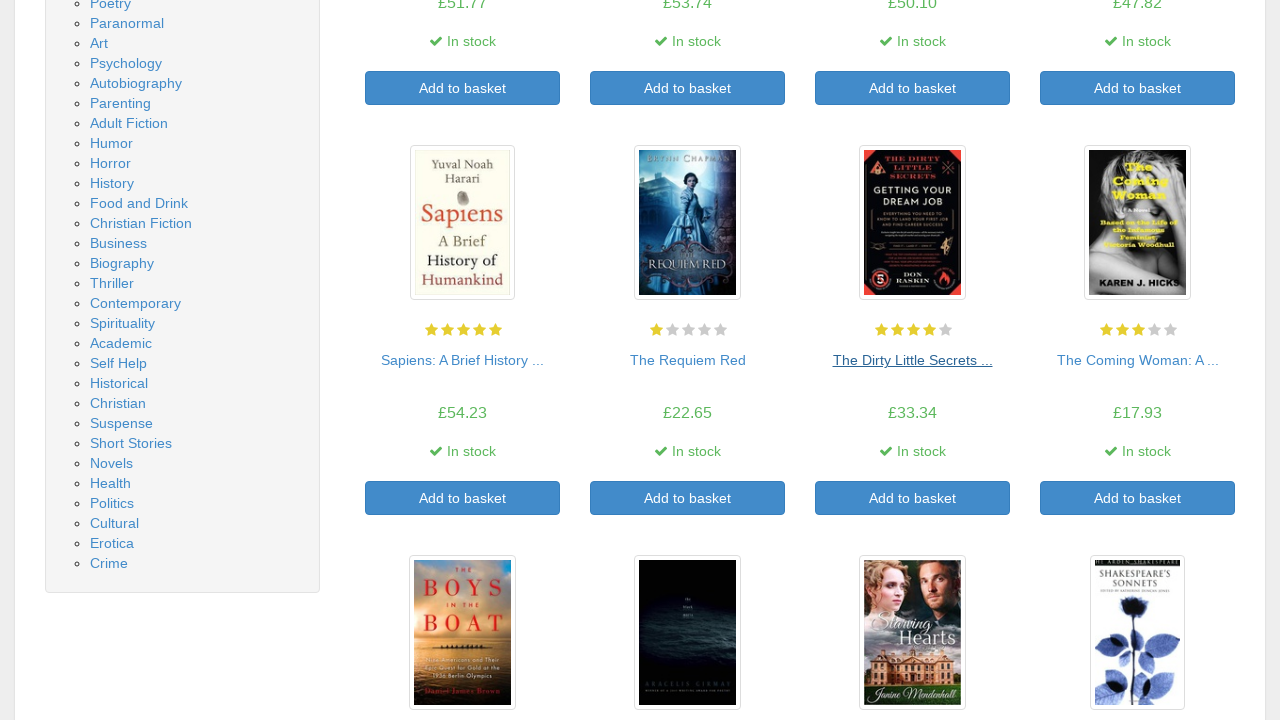

Clicked on book title 7 to view detail page at (1138, 360) on a >> nth=68
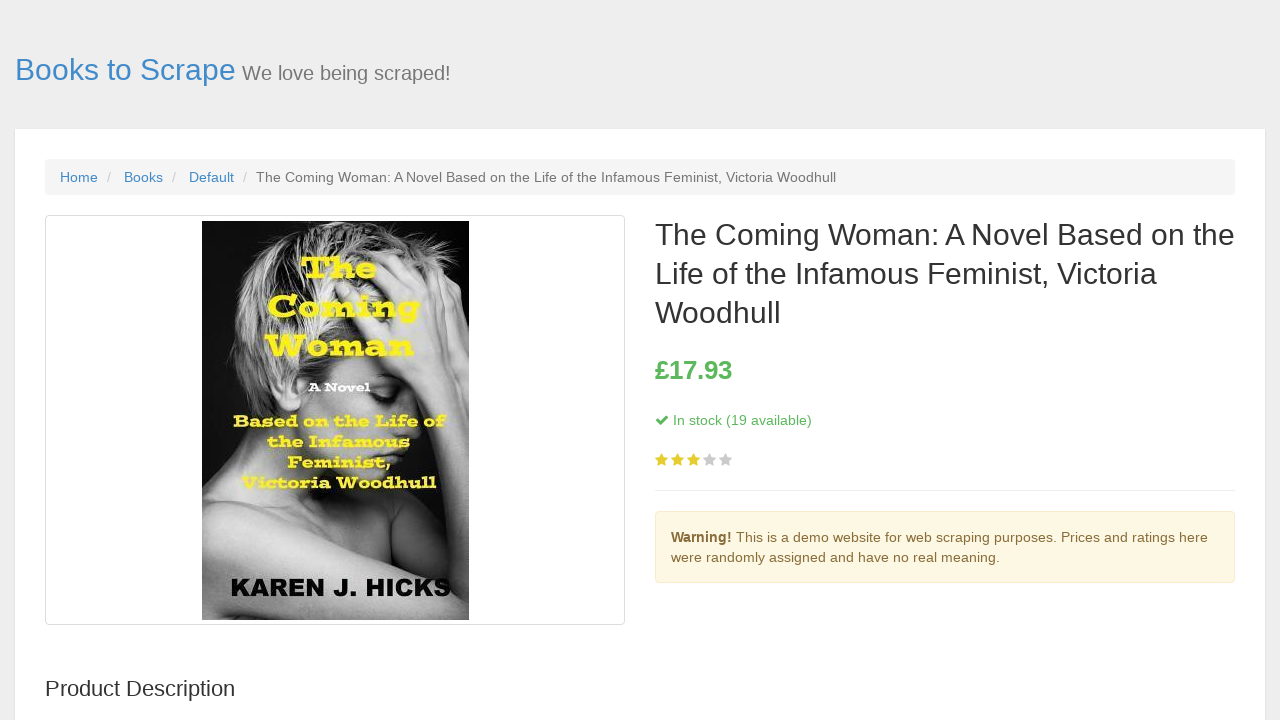

Waited for stock availability indicator to load on detail page
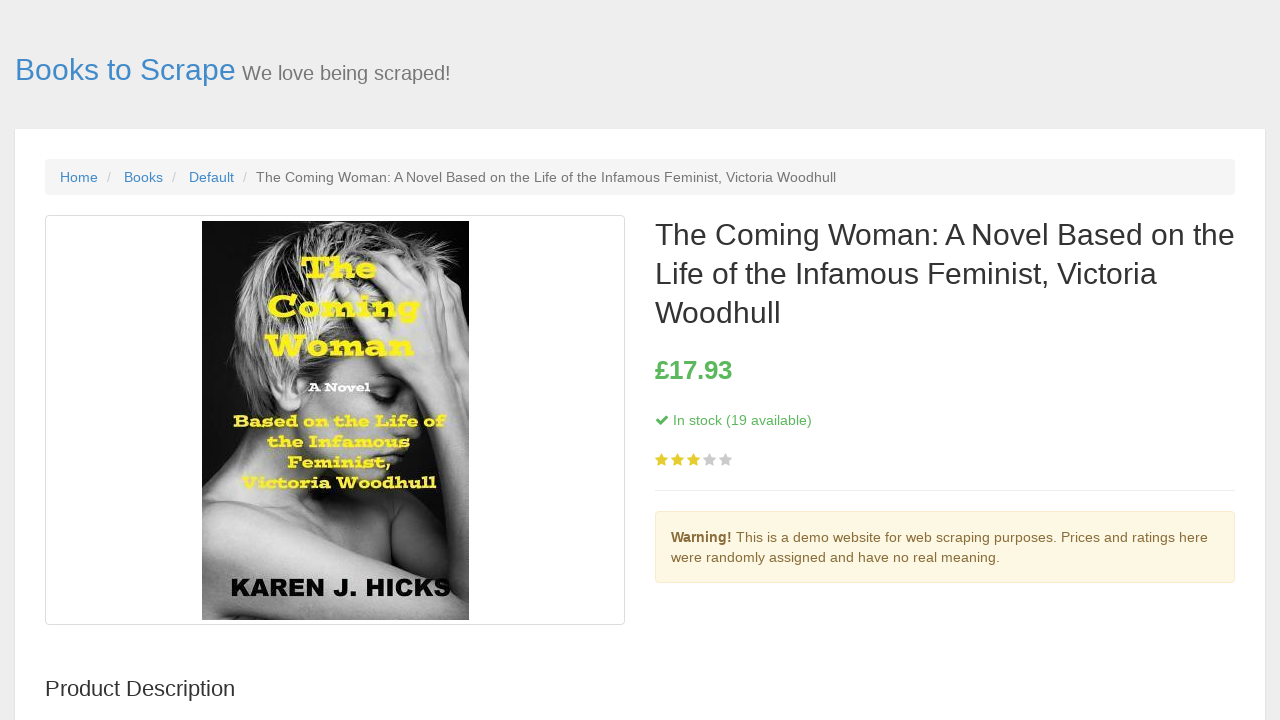

Waited for price to load on detail page
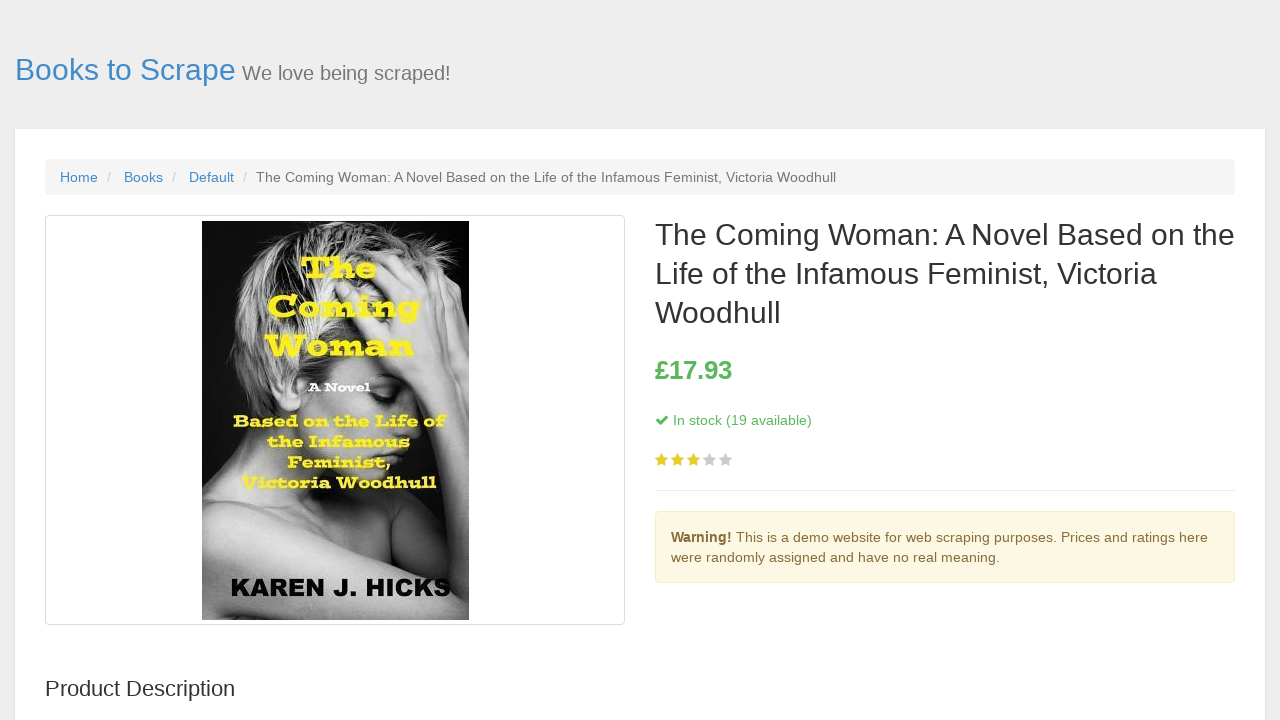

Navigated back to the main book listing page
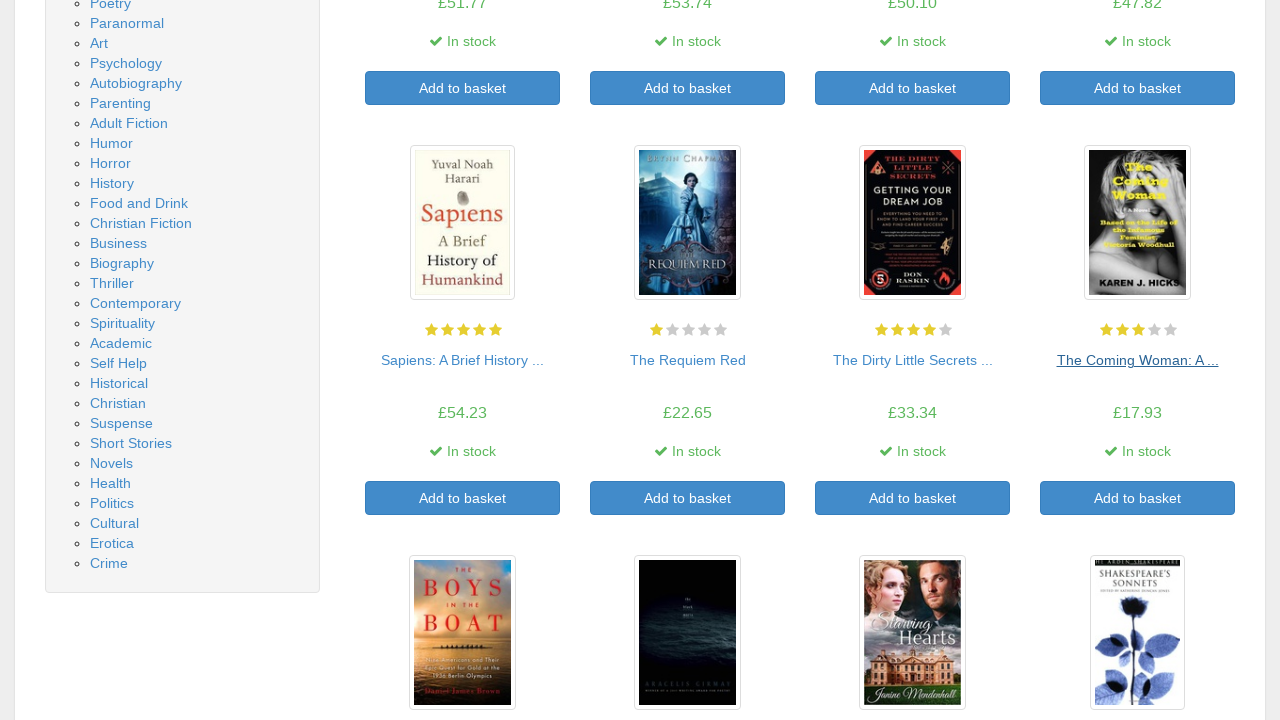

Waited for main page links to reload
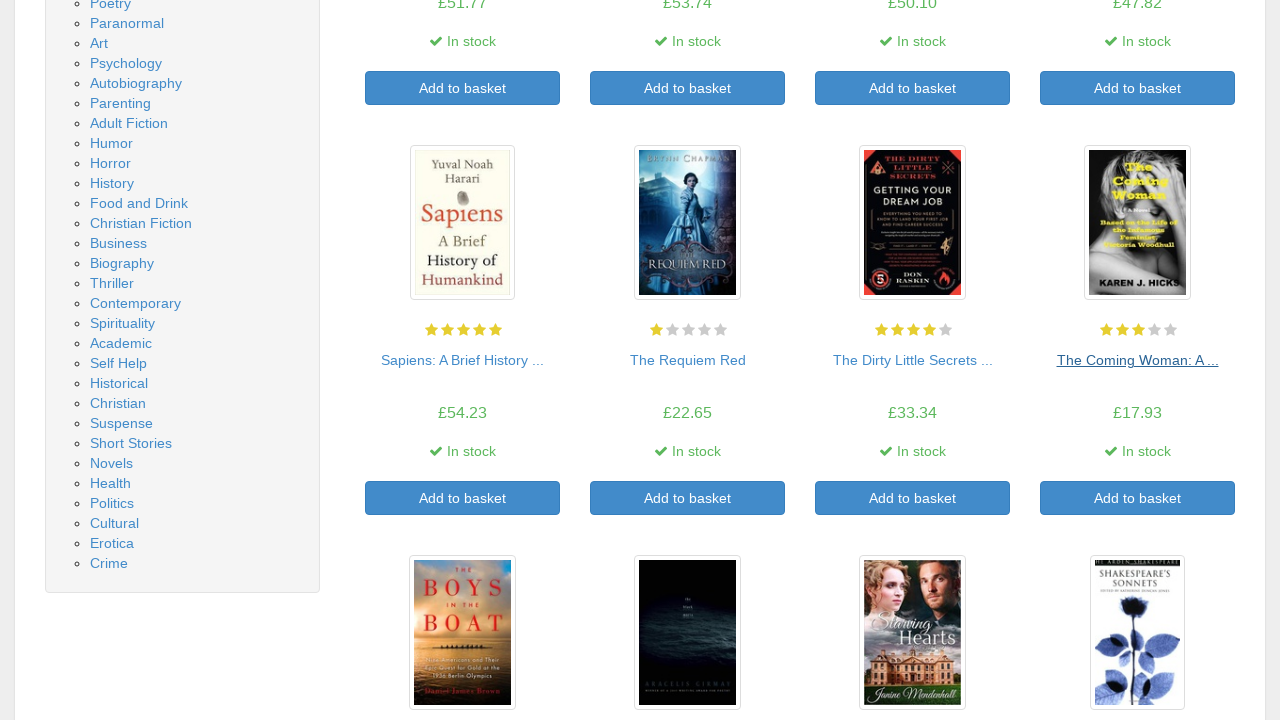

Re-fetched book title element at index 8
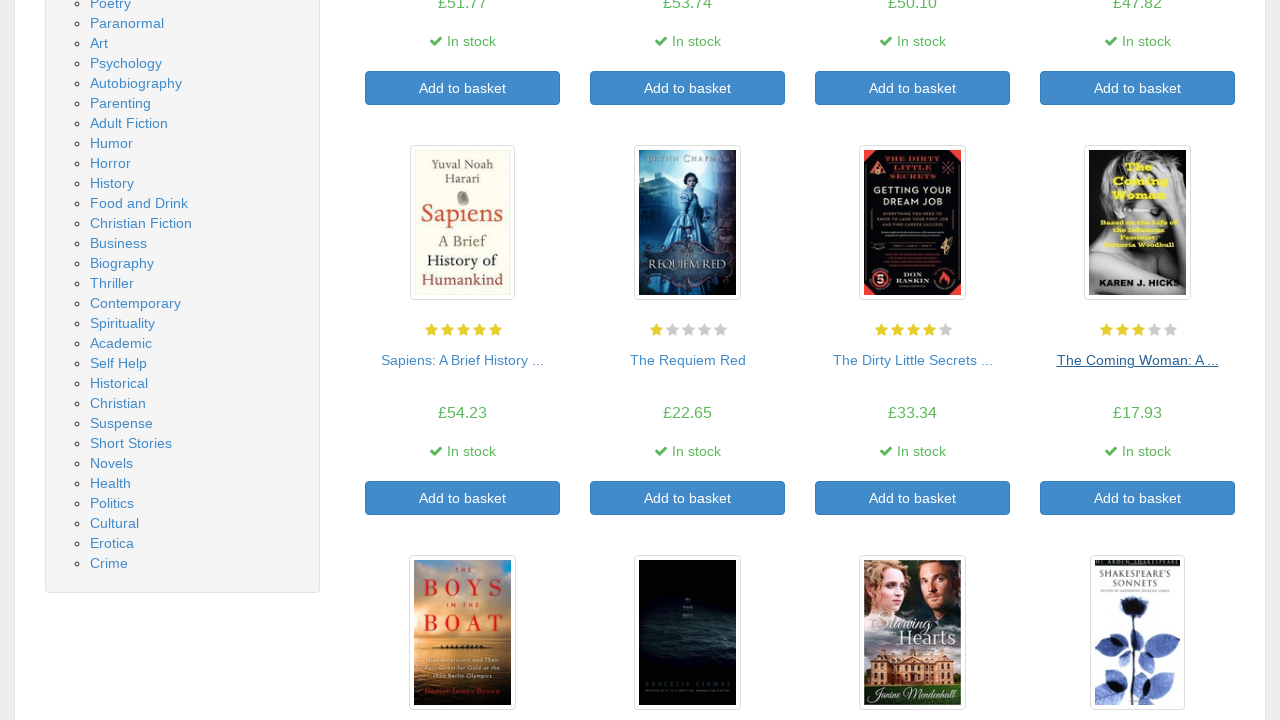

Clicked on book title 8 to view detail page at (462, 360) on a >> nth=70
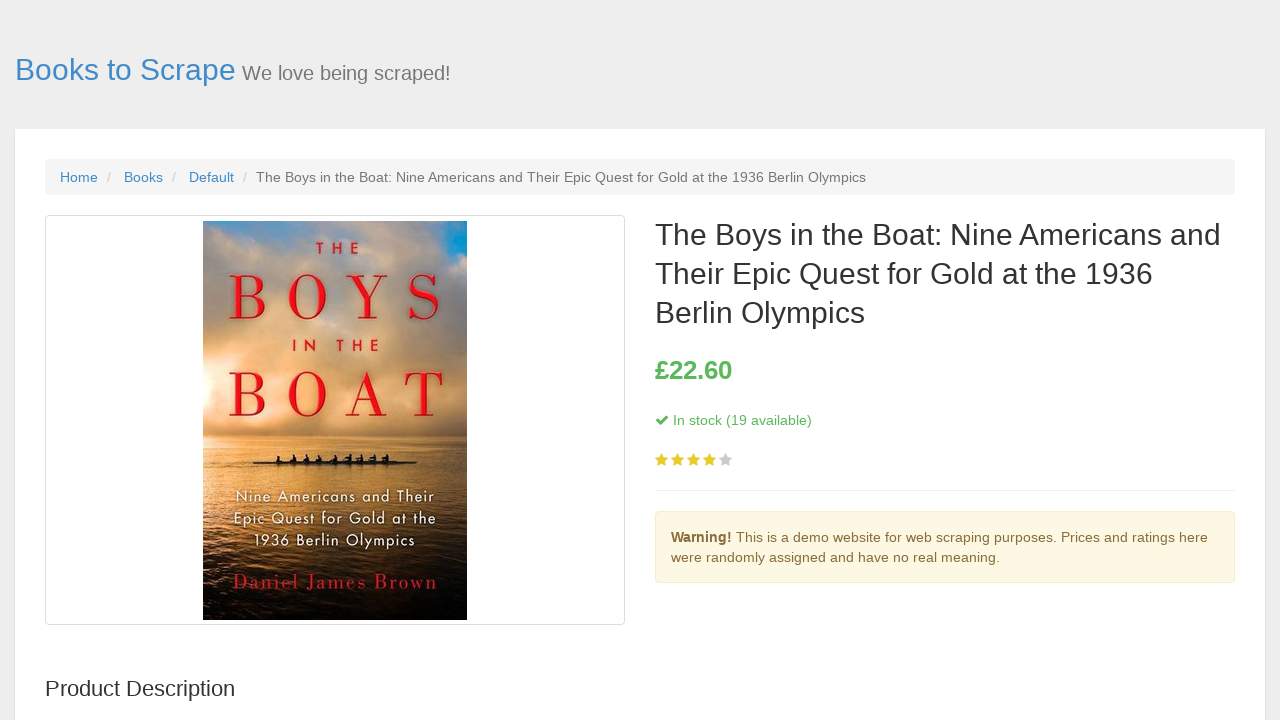

Waited for stock availability indicator to load on detail page
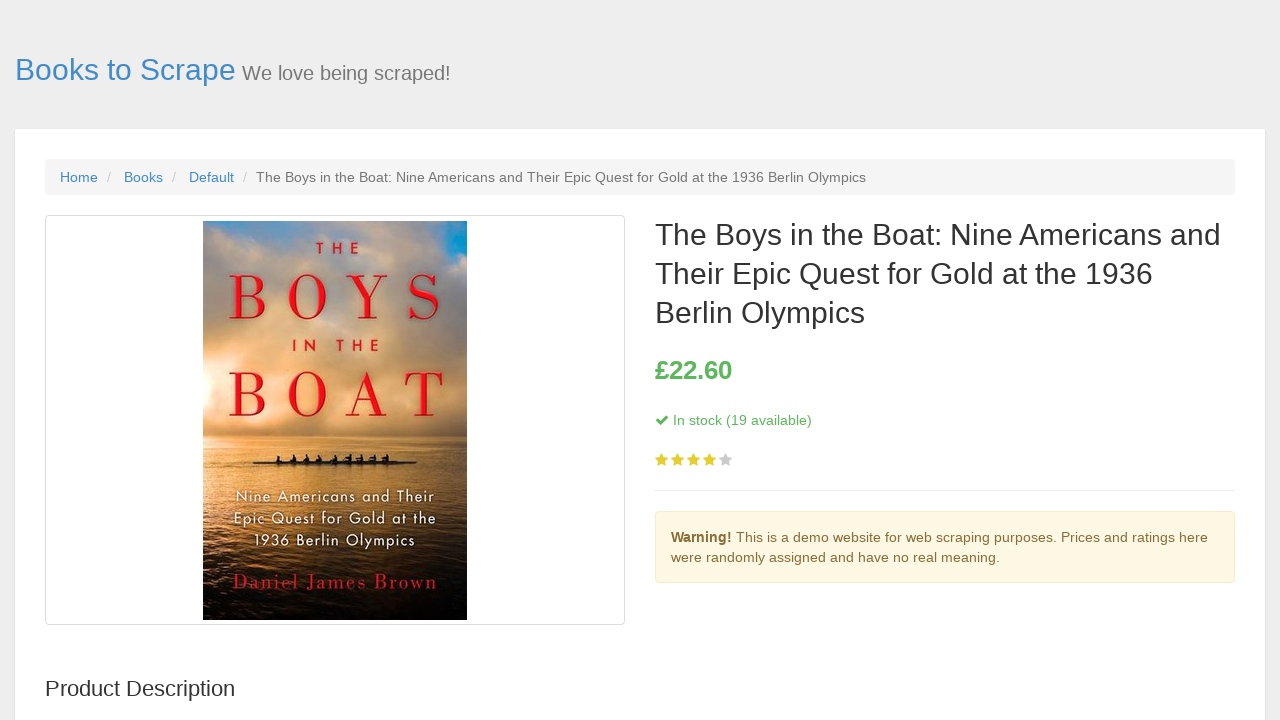

Waited for price to load on detail page
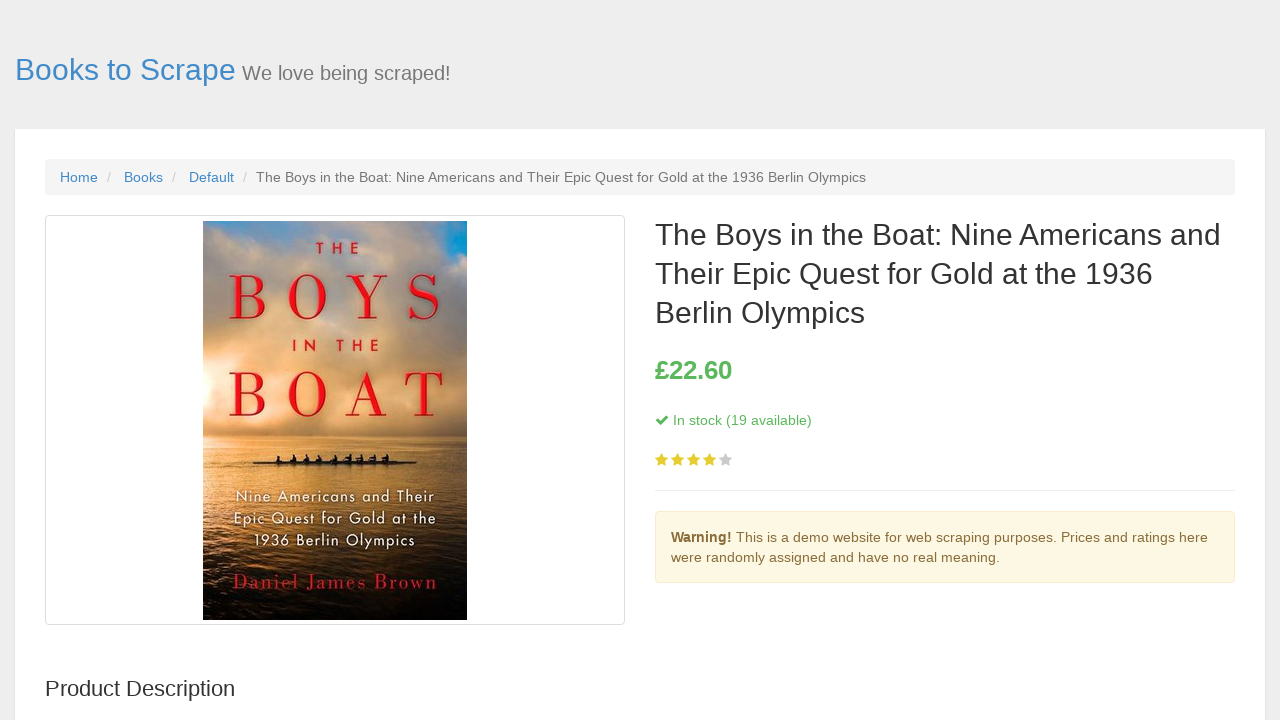

Navigated back to the main book listing page
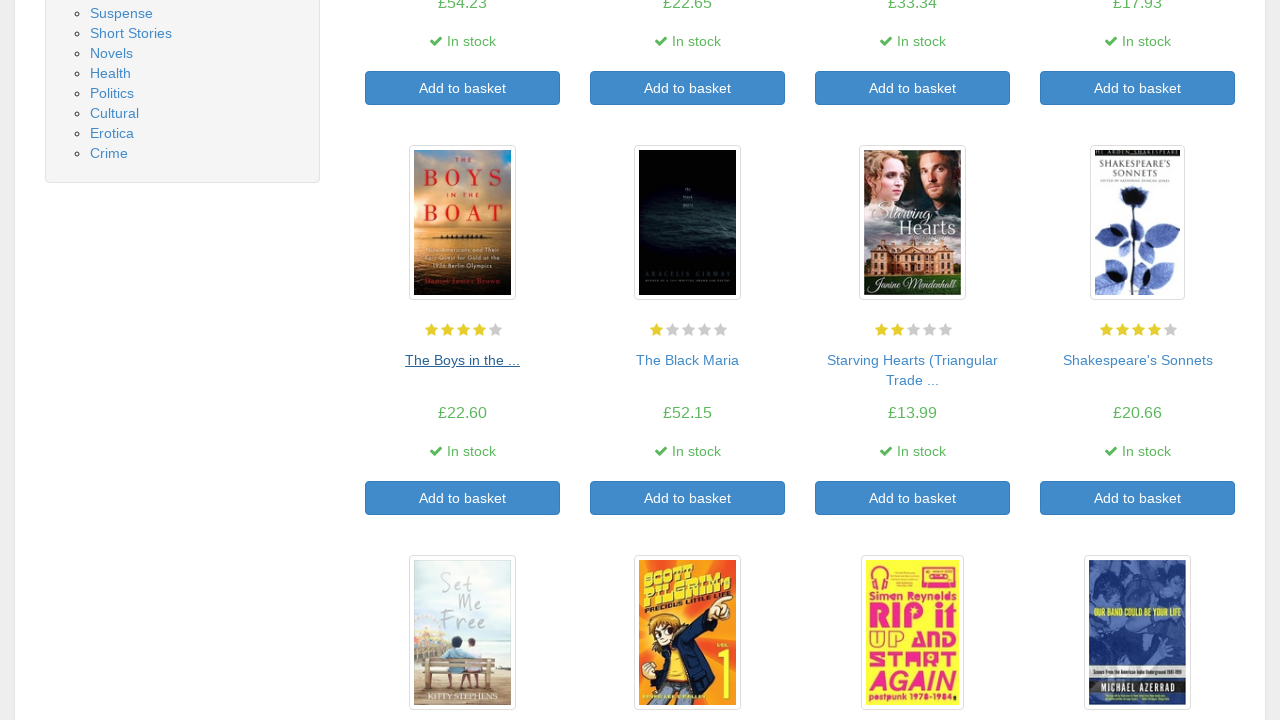

Waited for main page links to reload
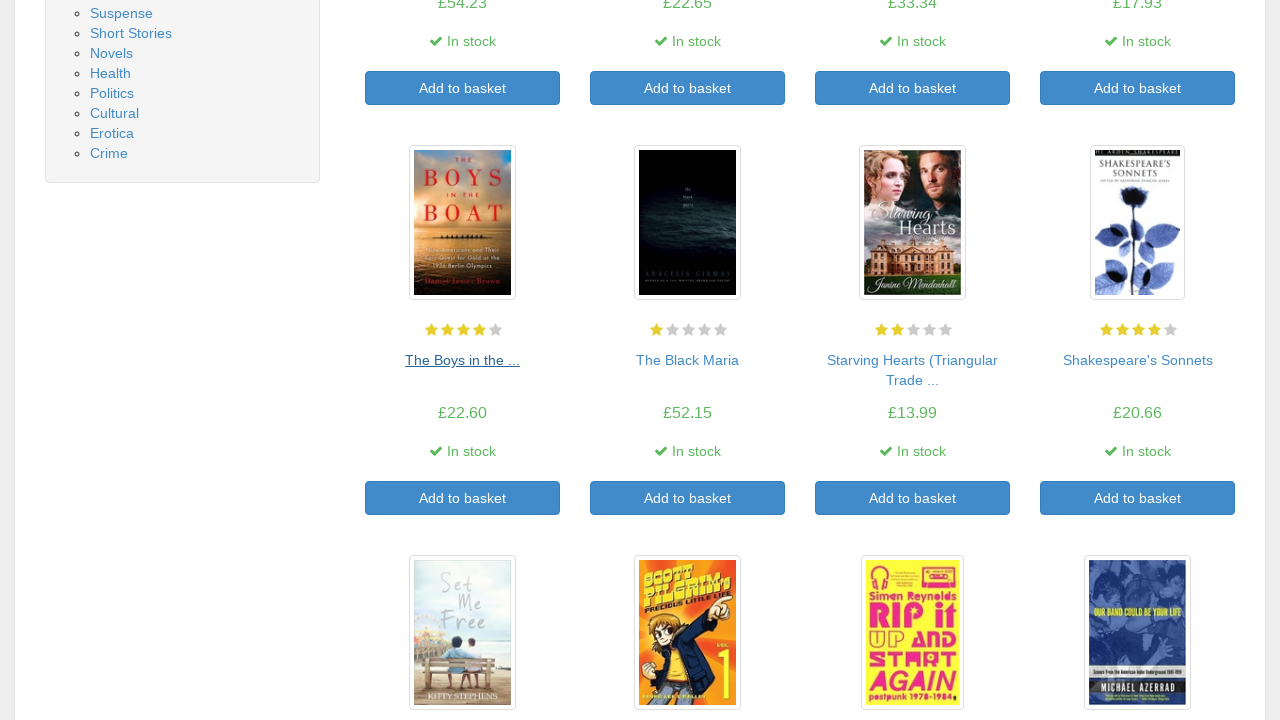

Re-fetched book title element at index 9
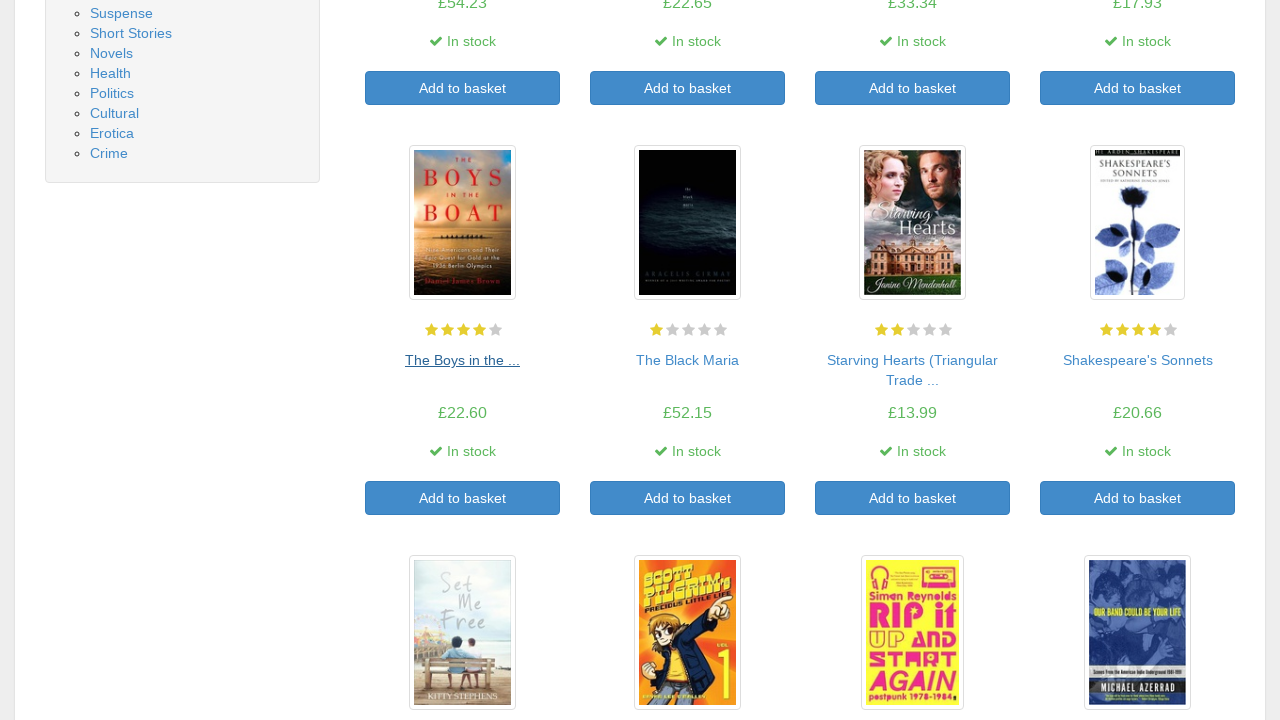

Clicked on book title 9 to view detail page at (688, 360) on a >> nth=72
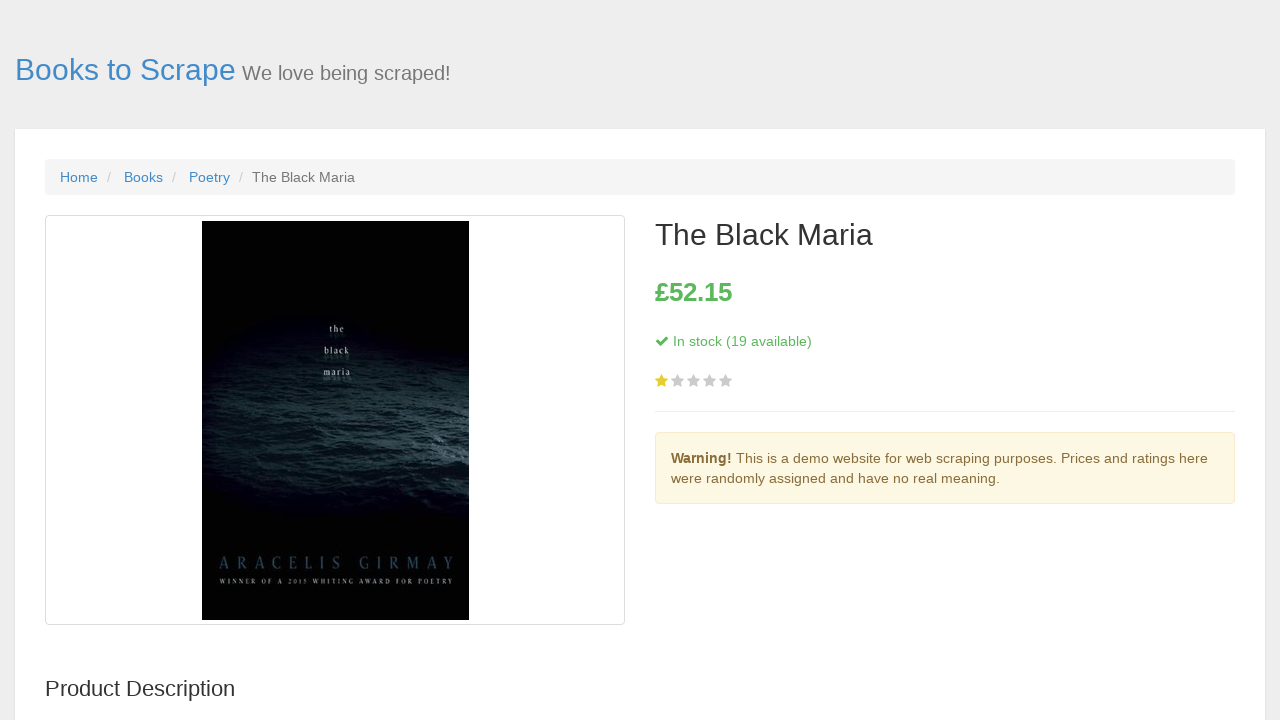

Waited for stock availability indicator to load on detail page
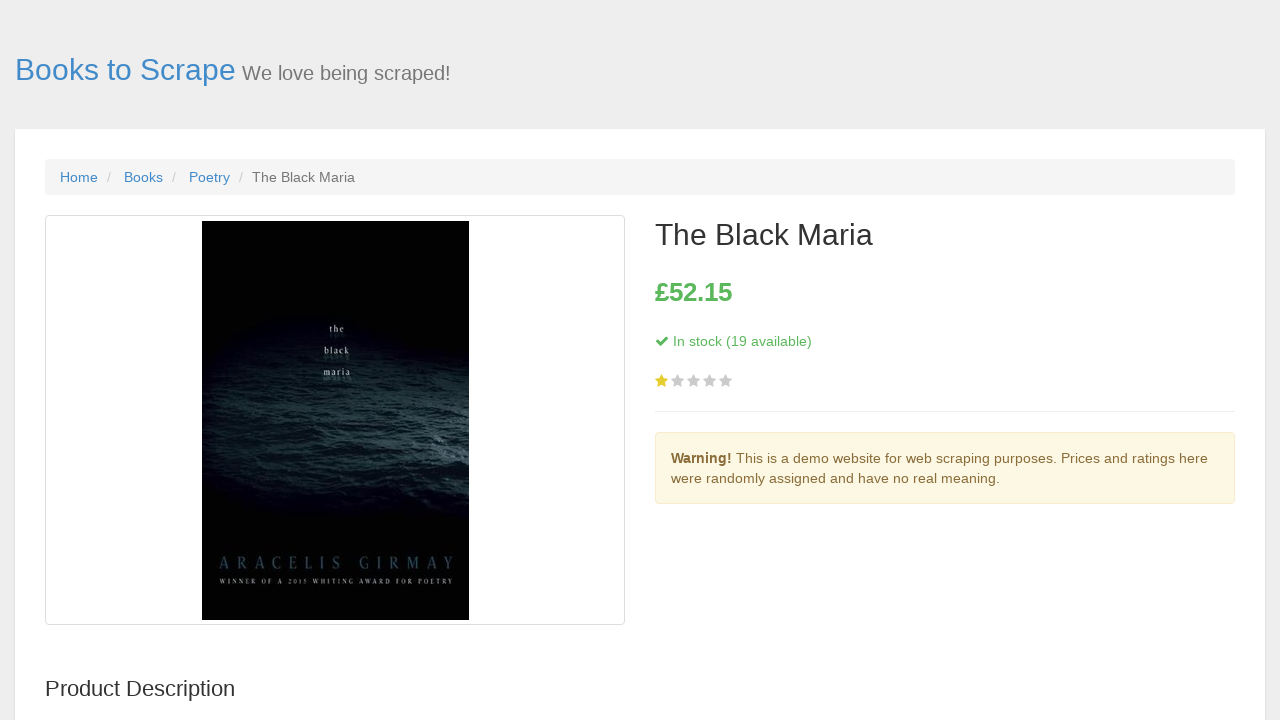

Waited for price to load on detail page
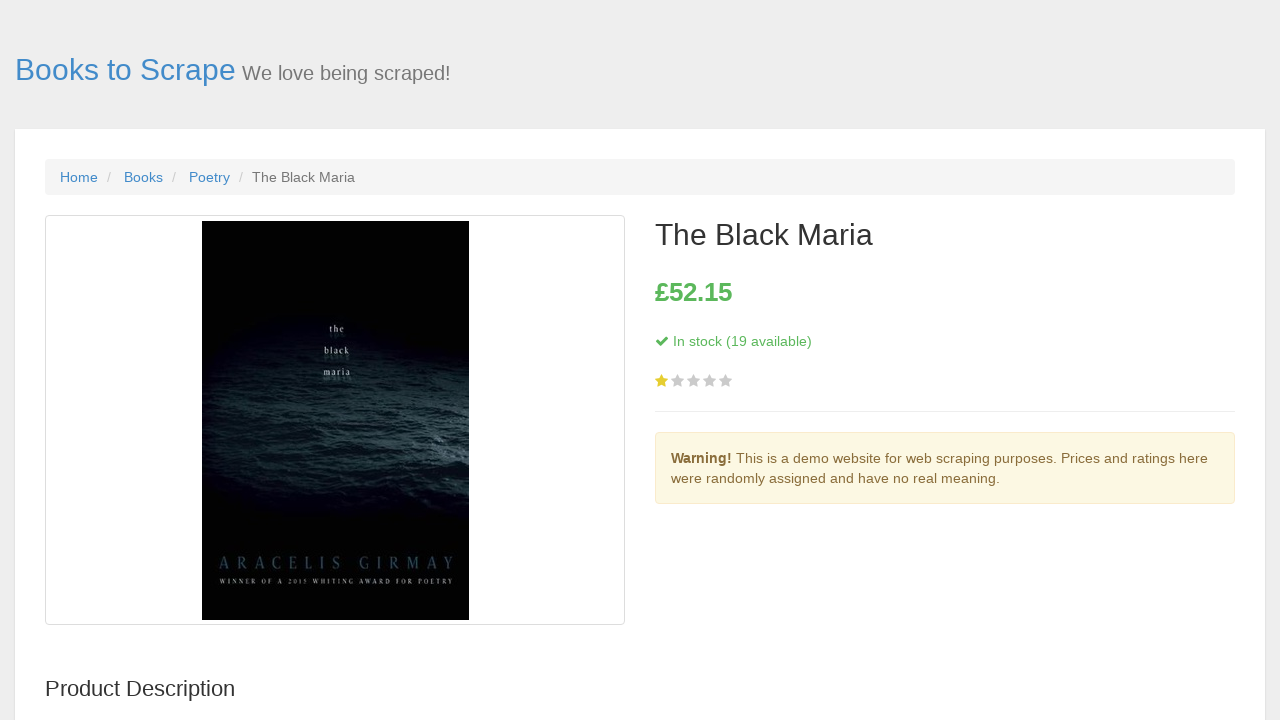

Navigated back to the main book listing page
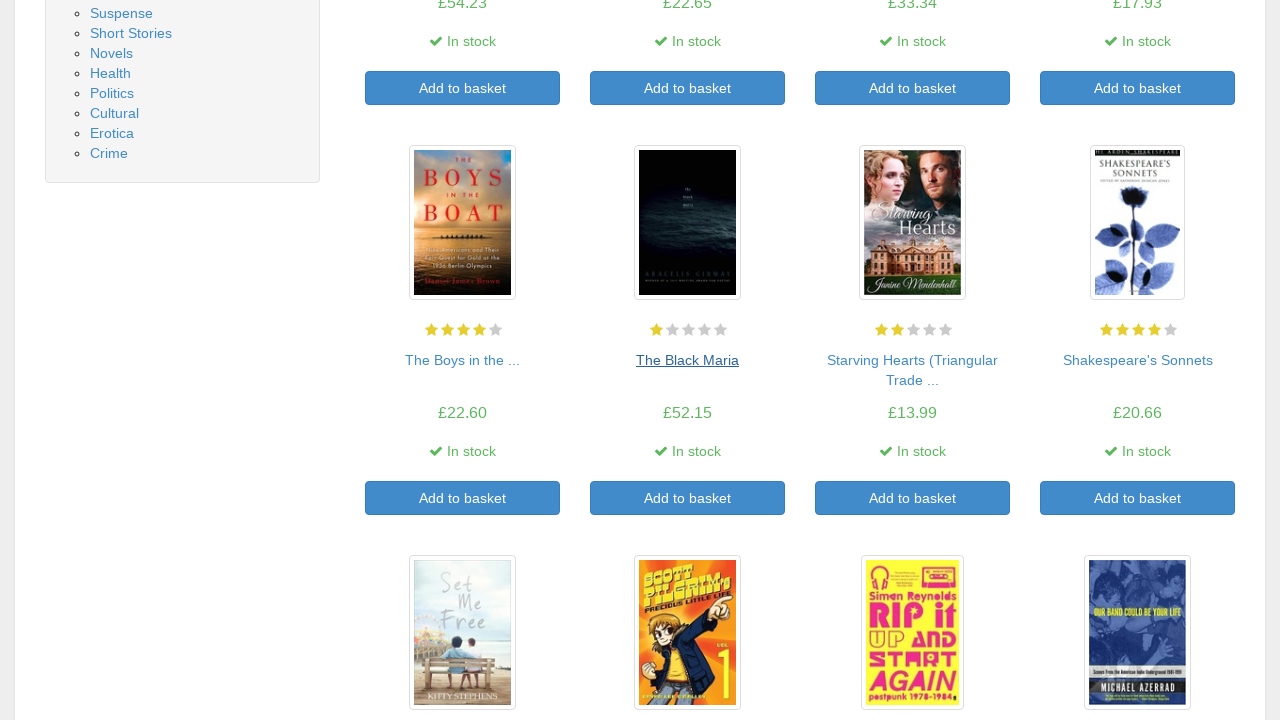

Waited for main page links to reload
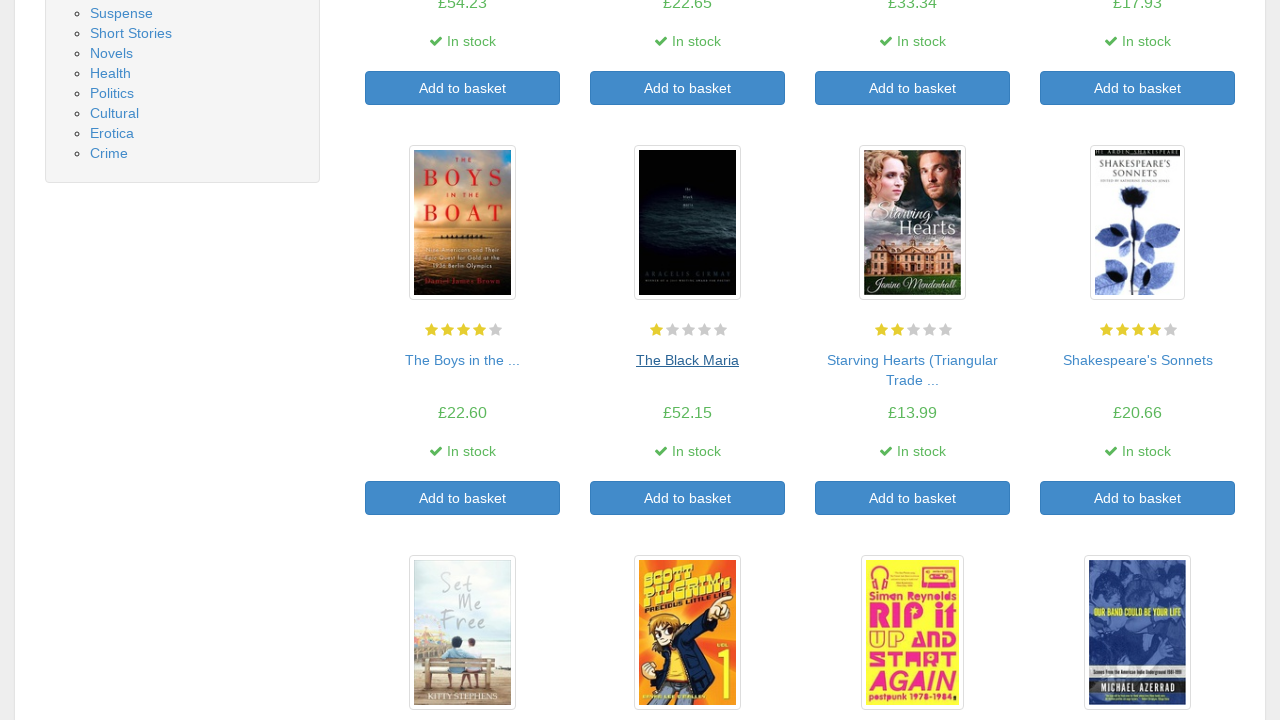

Re-fetched book title element at index 10
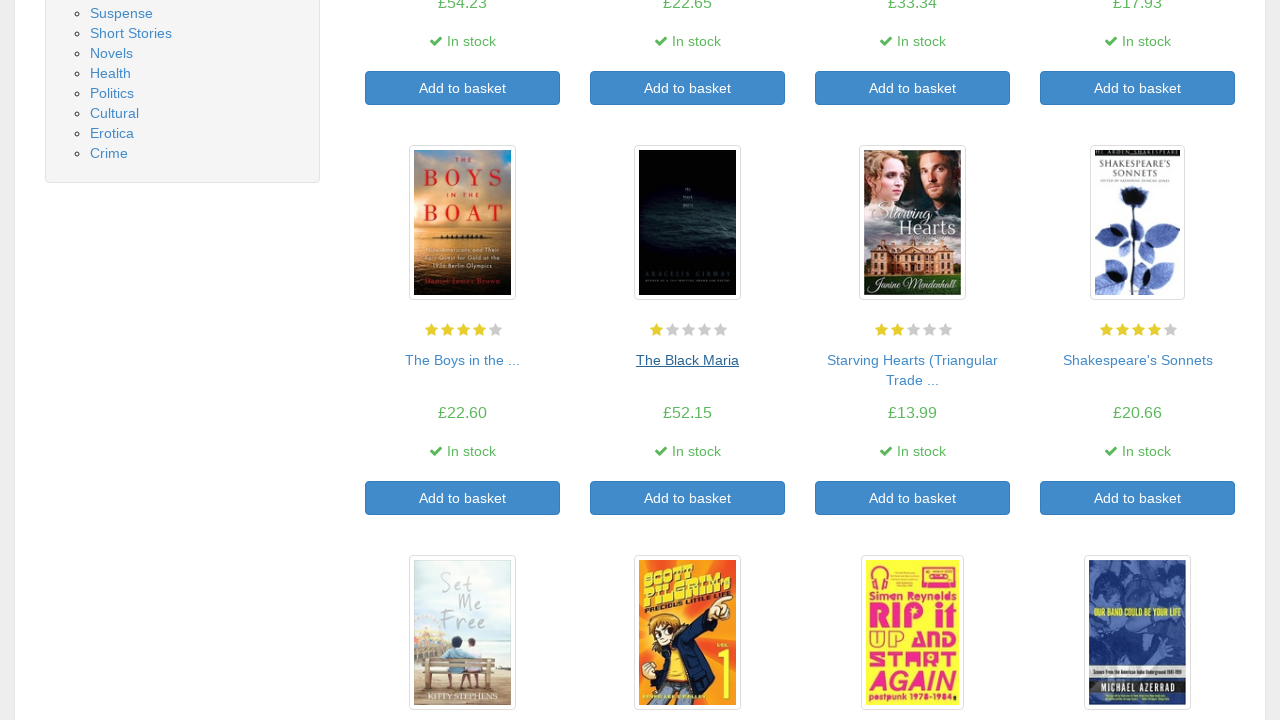

Clicked on book title 10 to view detail page at (912, 360) on a >> nth=74
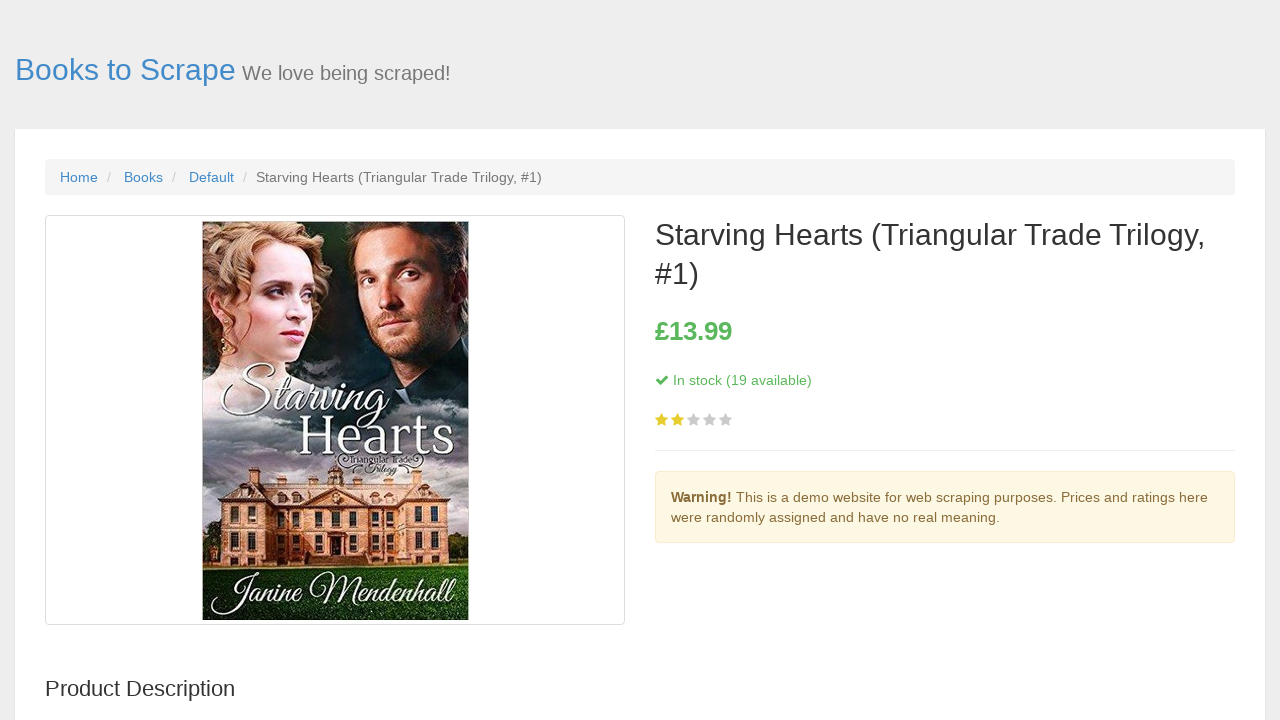

Waited for stock availability indicator to load on detail page
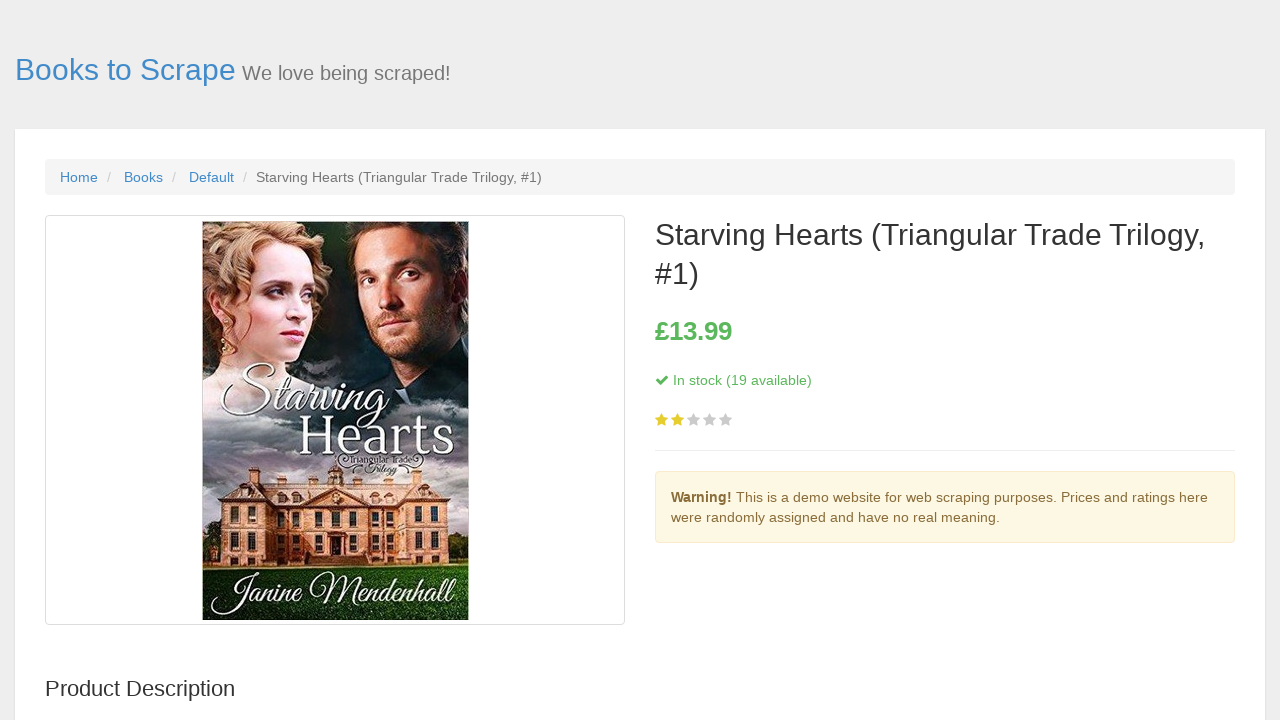

Waited for price to load on detail page
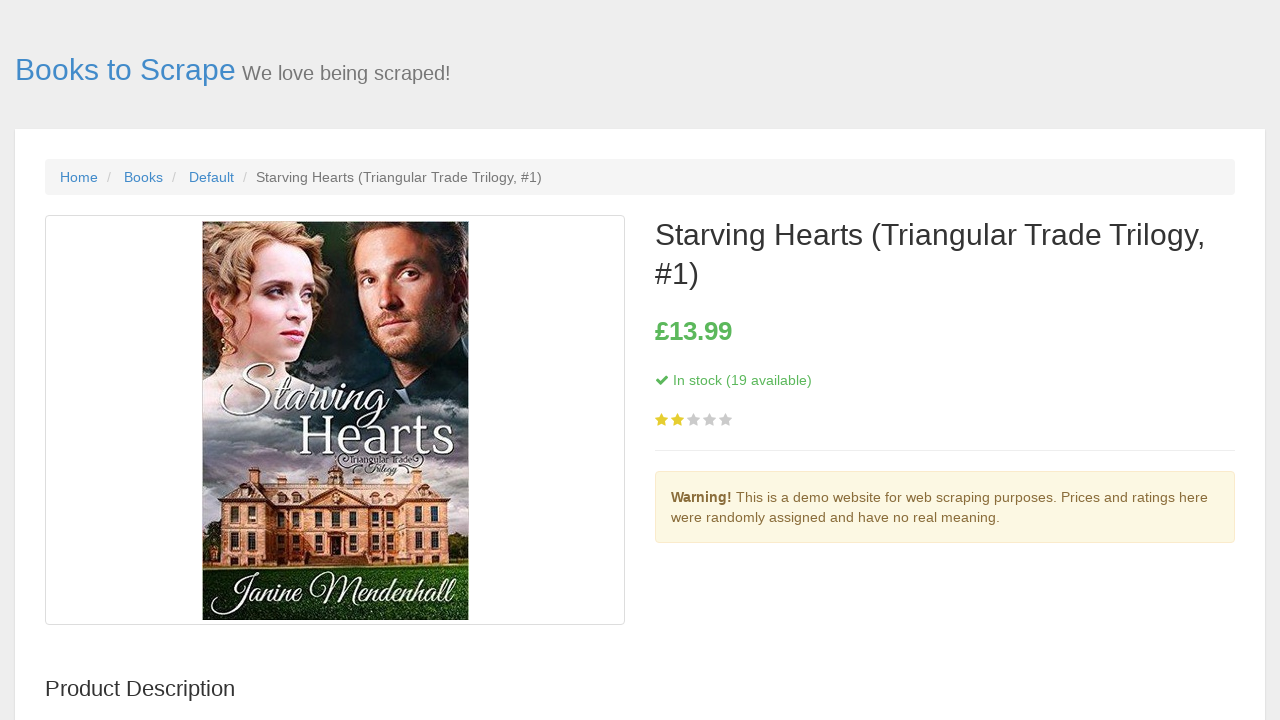

Navigated back to the main book listing page
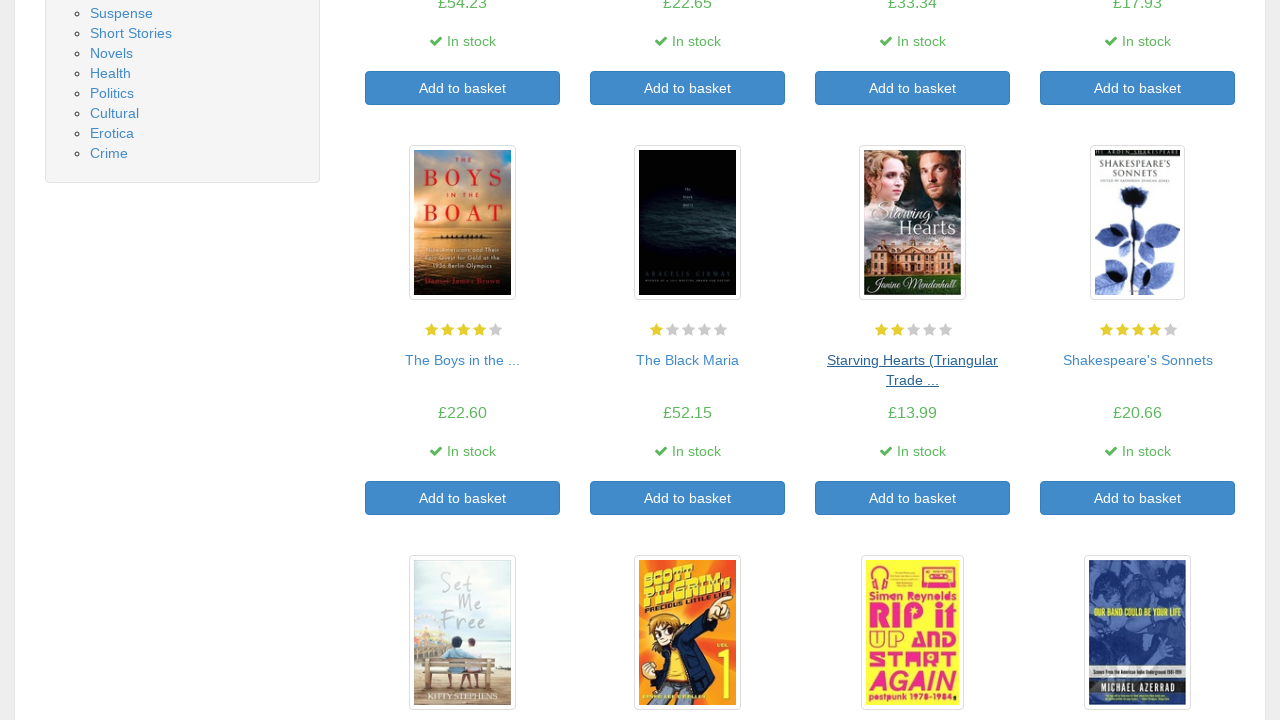

Waited for main page links to reload
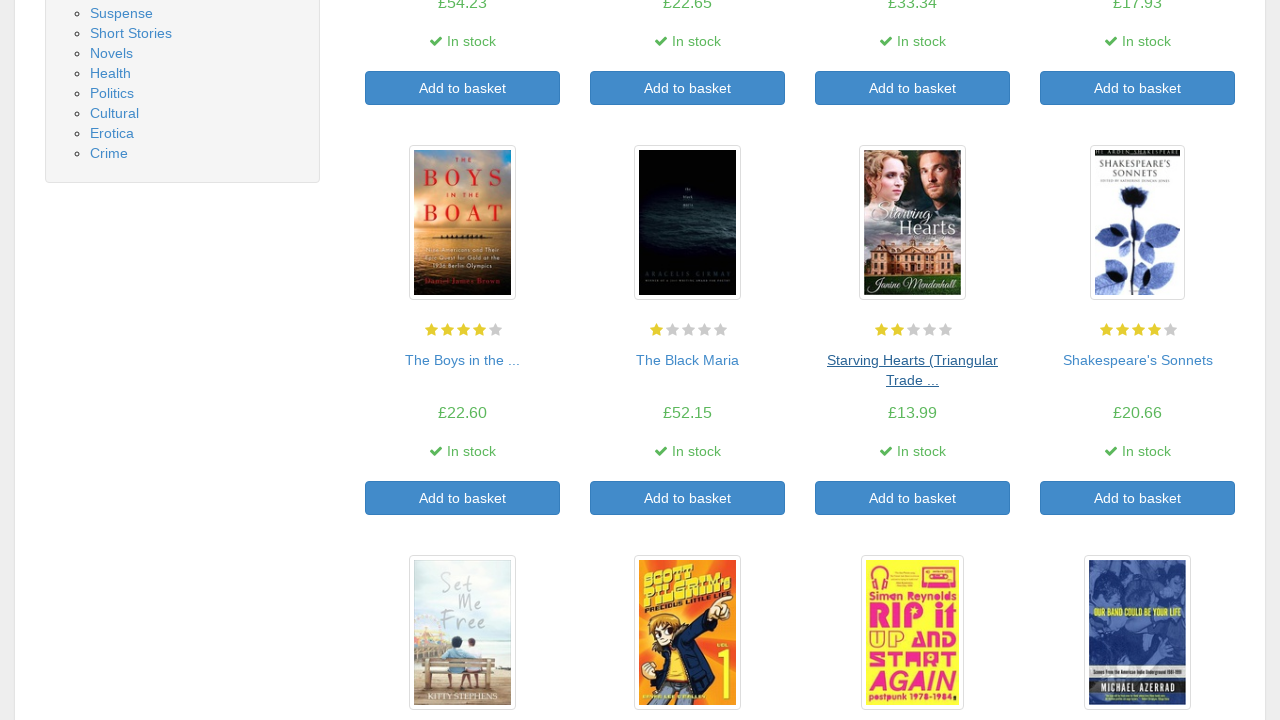

Re-fetched book title element at index 11
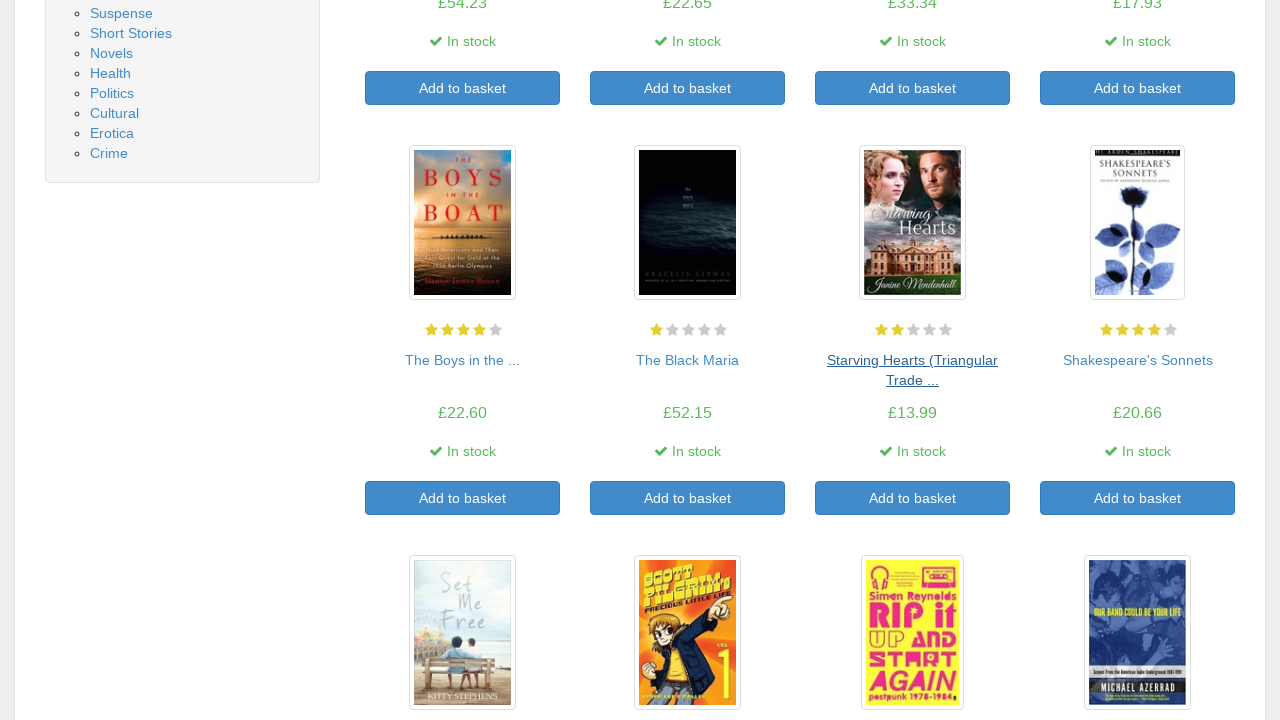

Clicked on book title 11 to view detail page at (1138, 360) on a >> nth=76
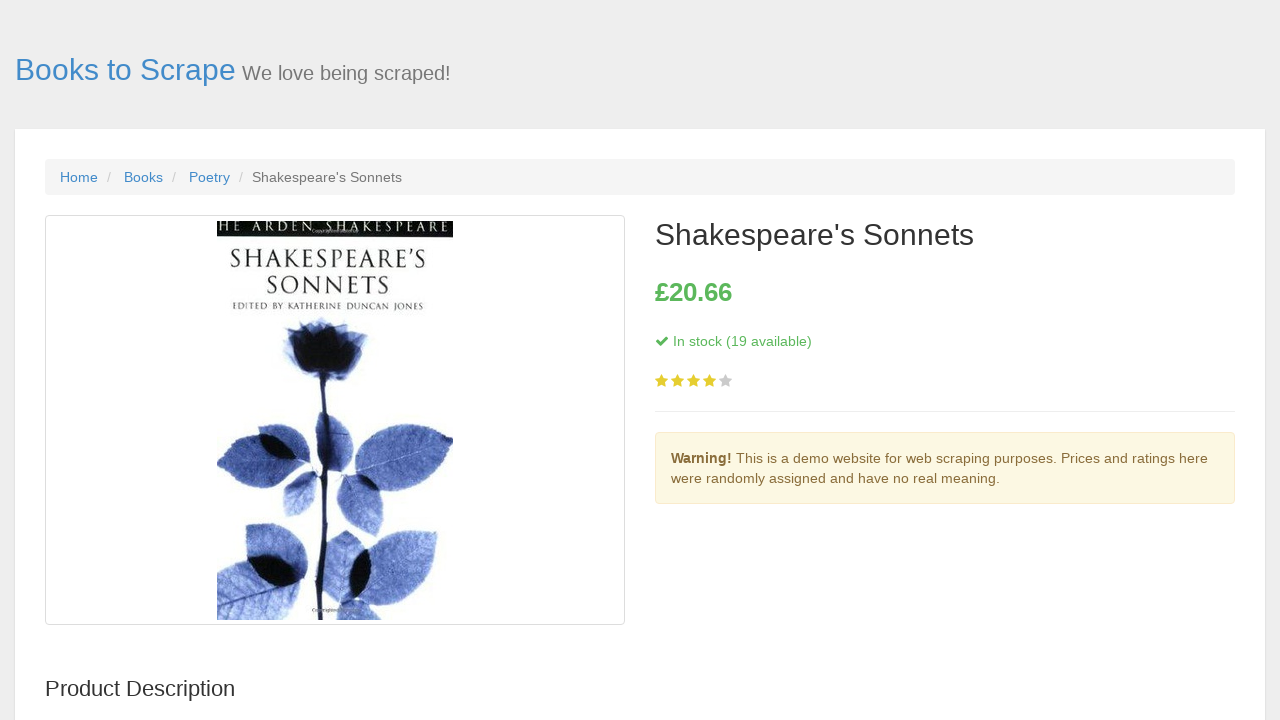

Waited for stock availability indicator to load on detail page
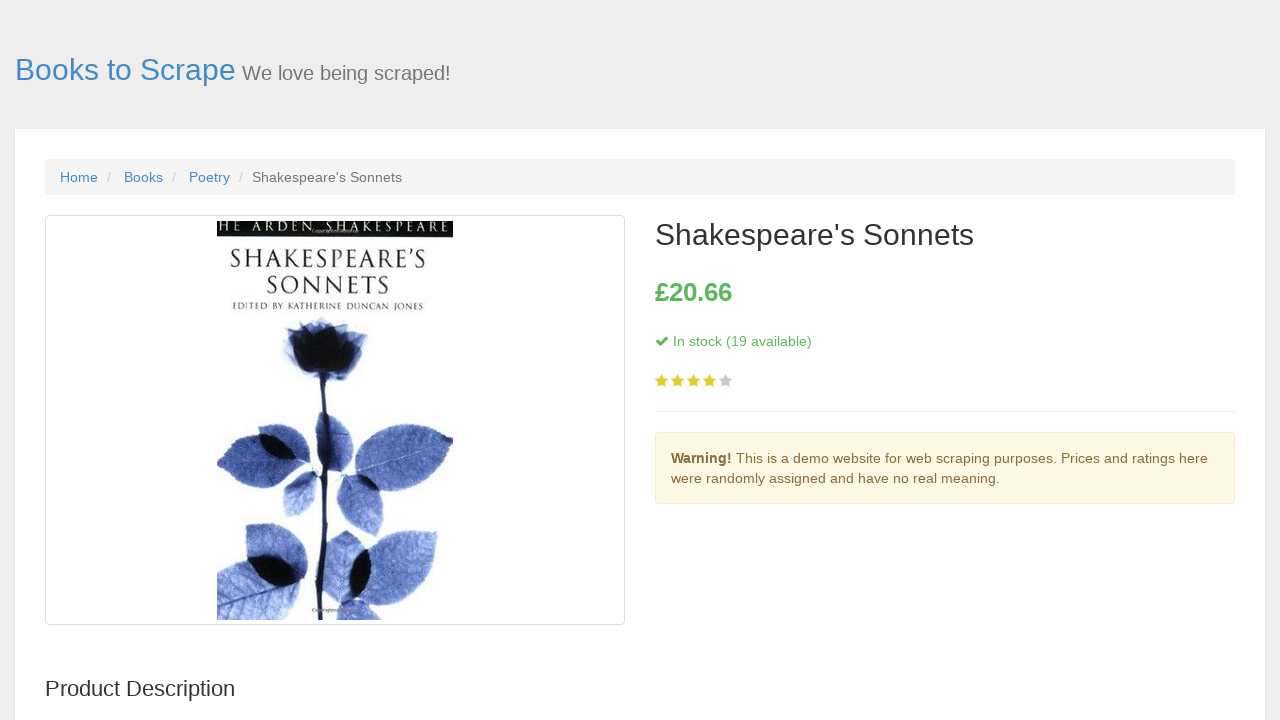

Waited for price to load on detail page
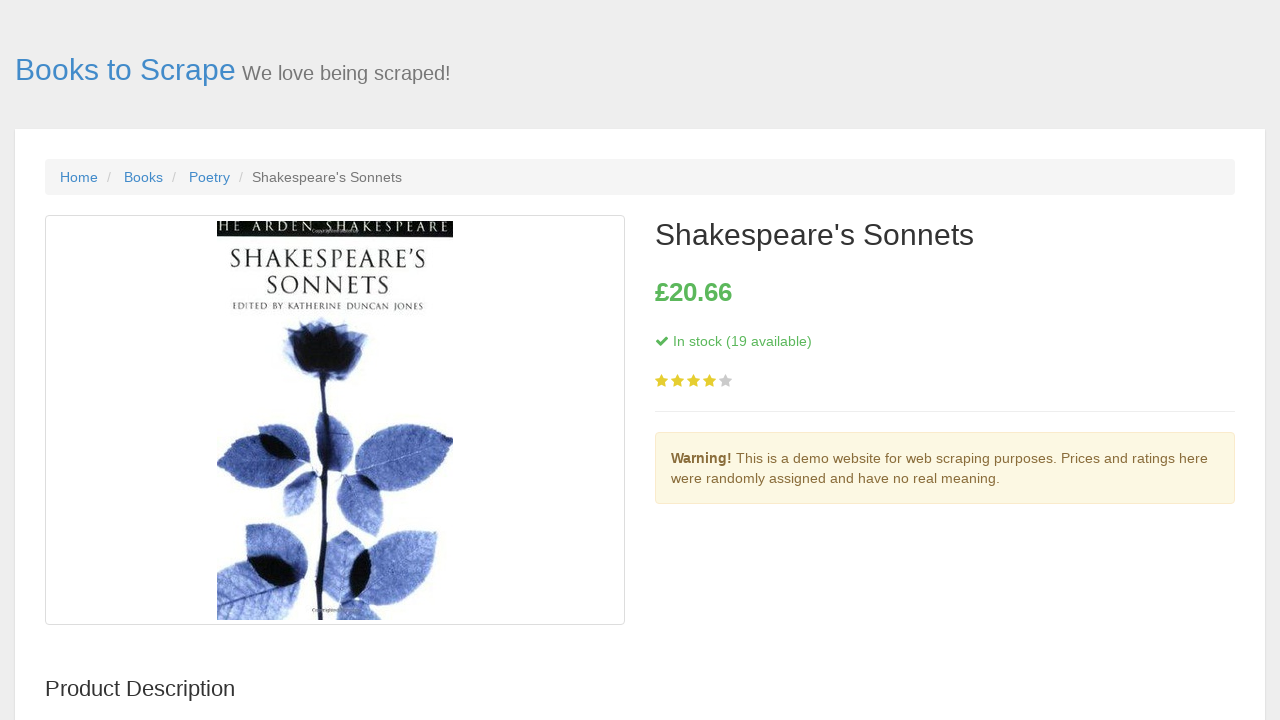

Navigated back to the main book listing page
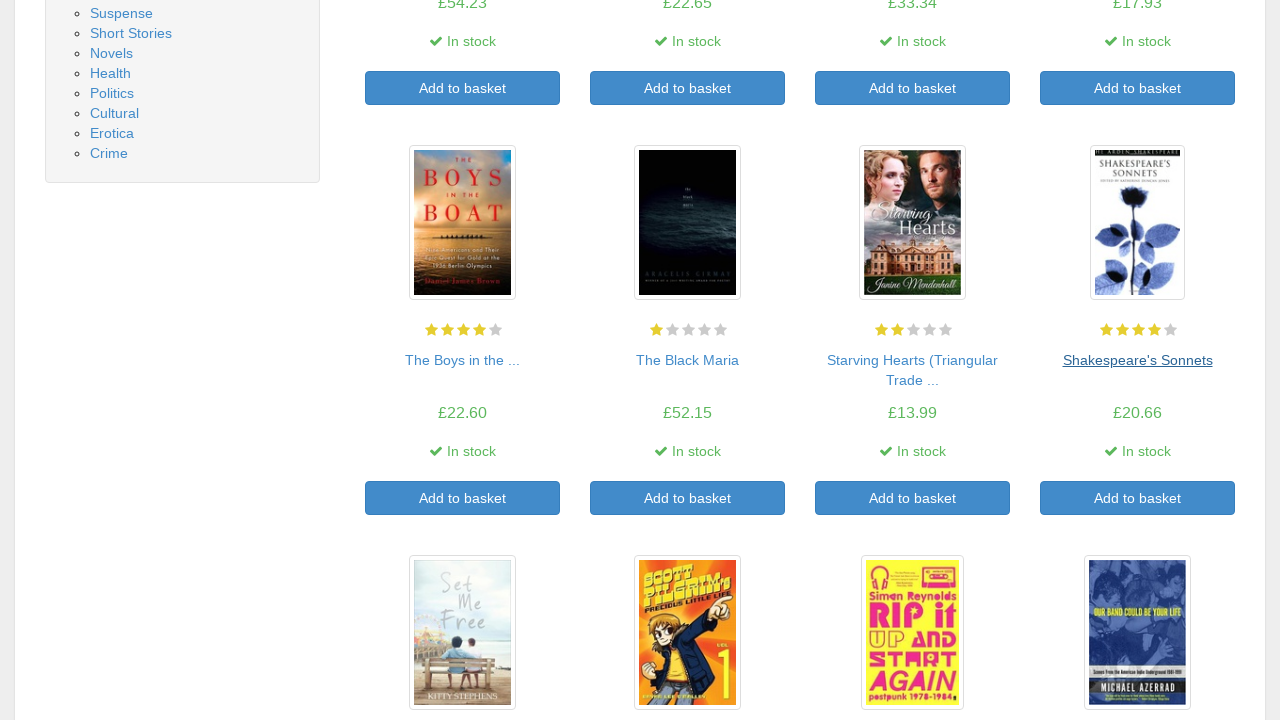

Waited for main page links to reload
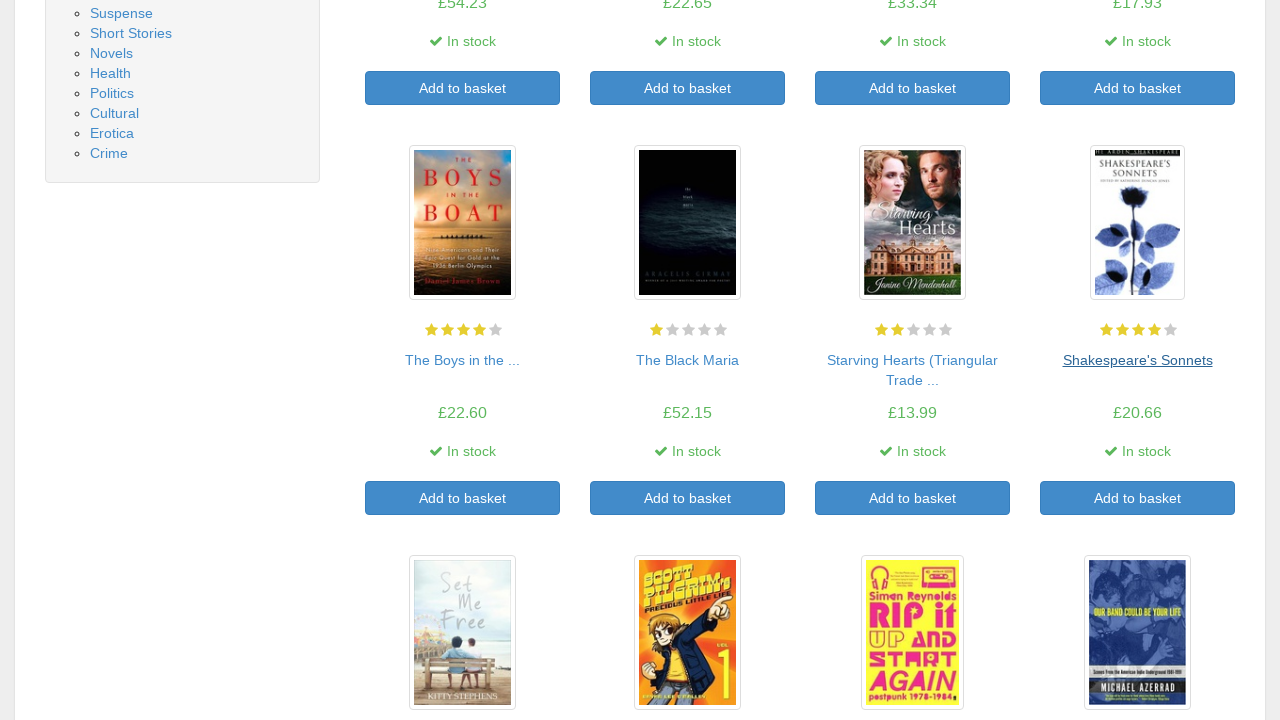

Re-fetched book title element at index 12
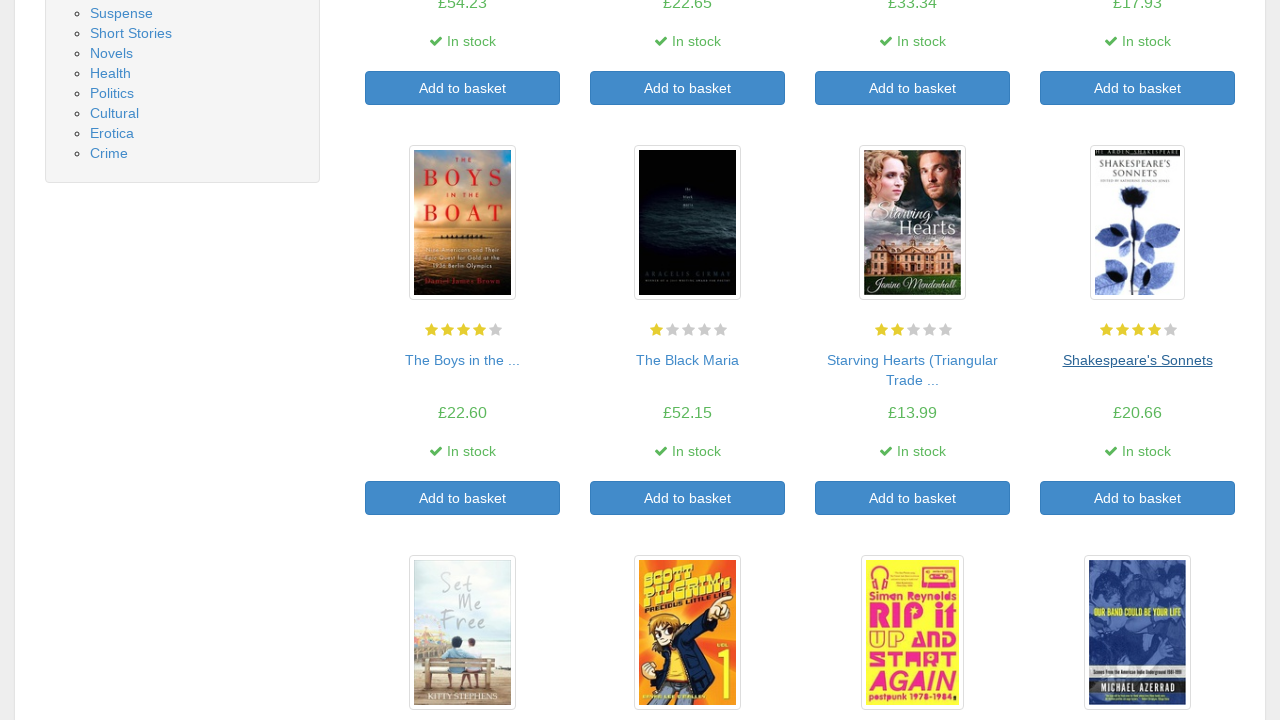

Clicked on book title 12 to view detail page at (462, 360) on a >> nth=78
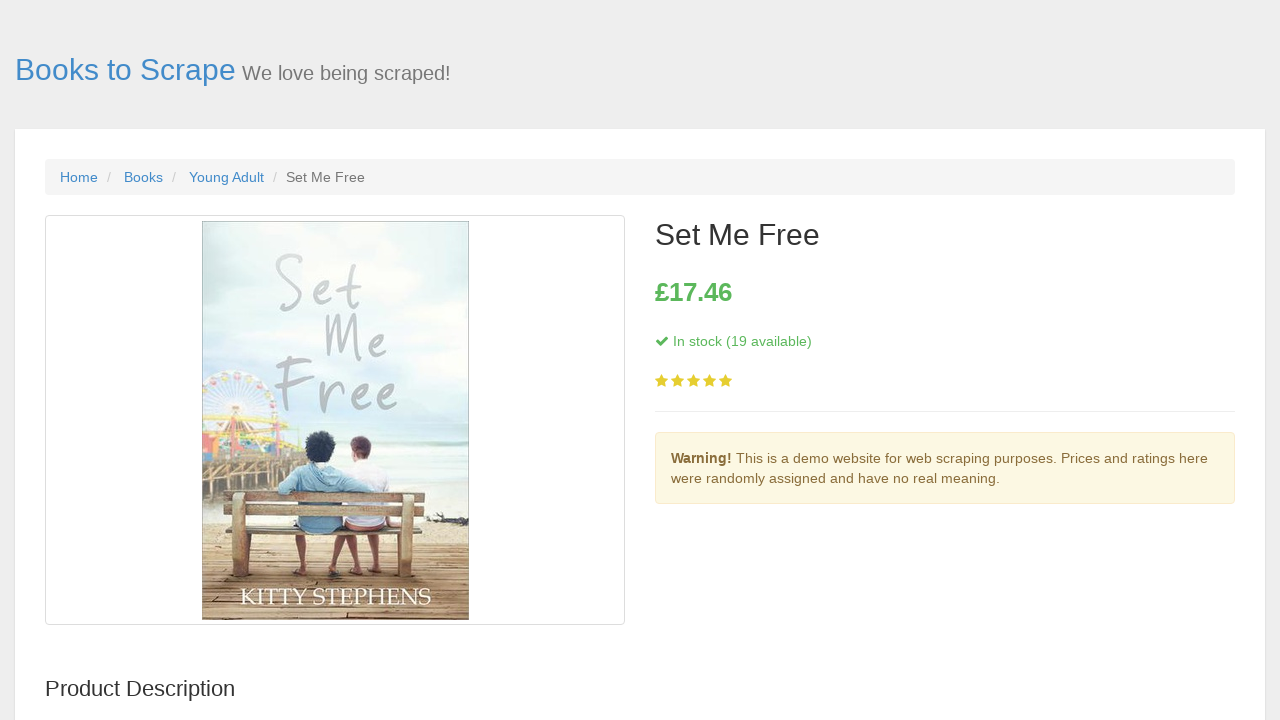

Waited for stock availability indicator to load on detail page
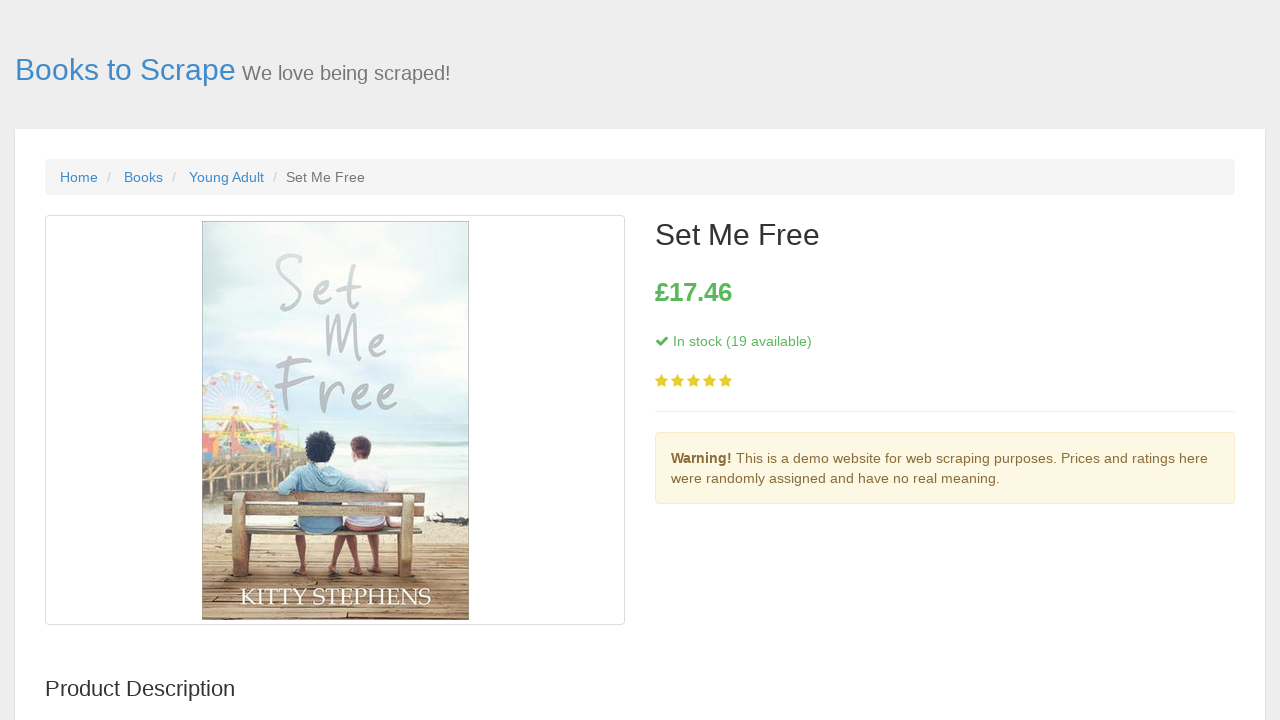

Waited for price to load on detail page
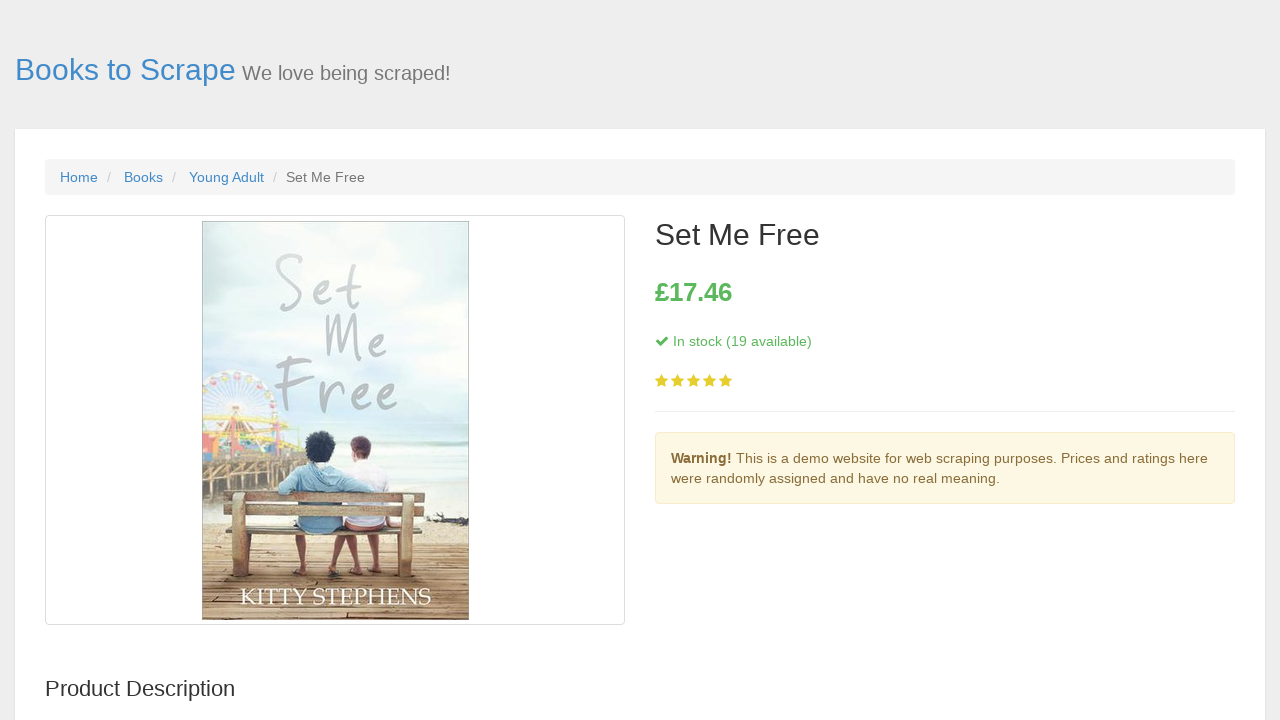

Navigated back to the main book listing page
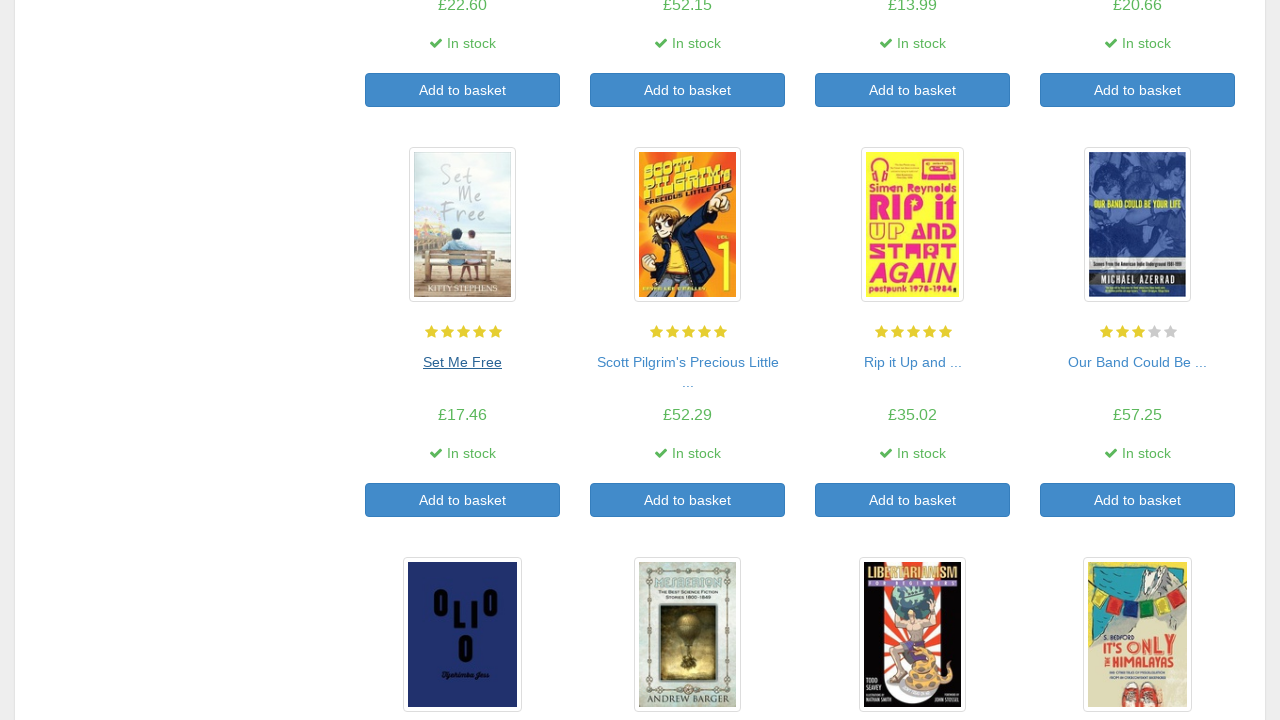

Waited for main page links to reload
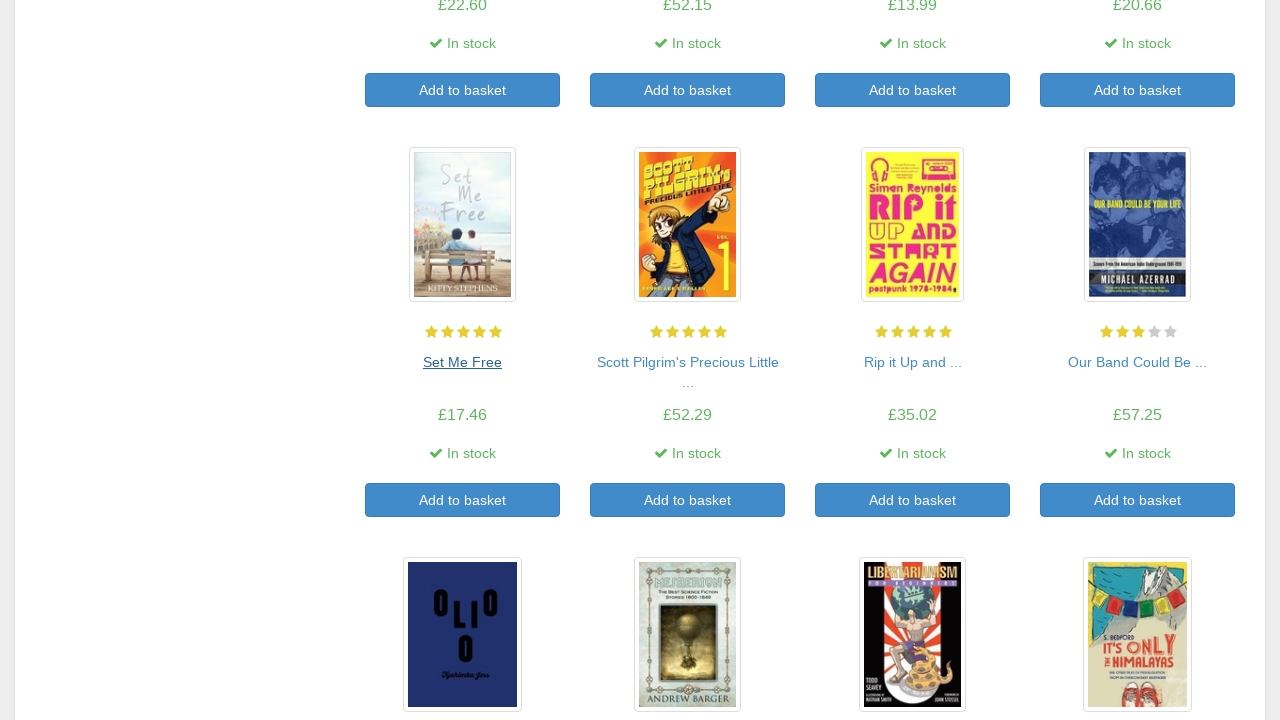

Re-fetched book title element at index 13
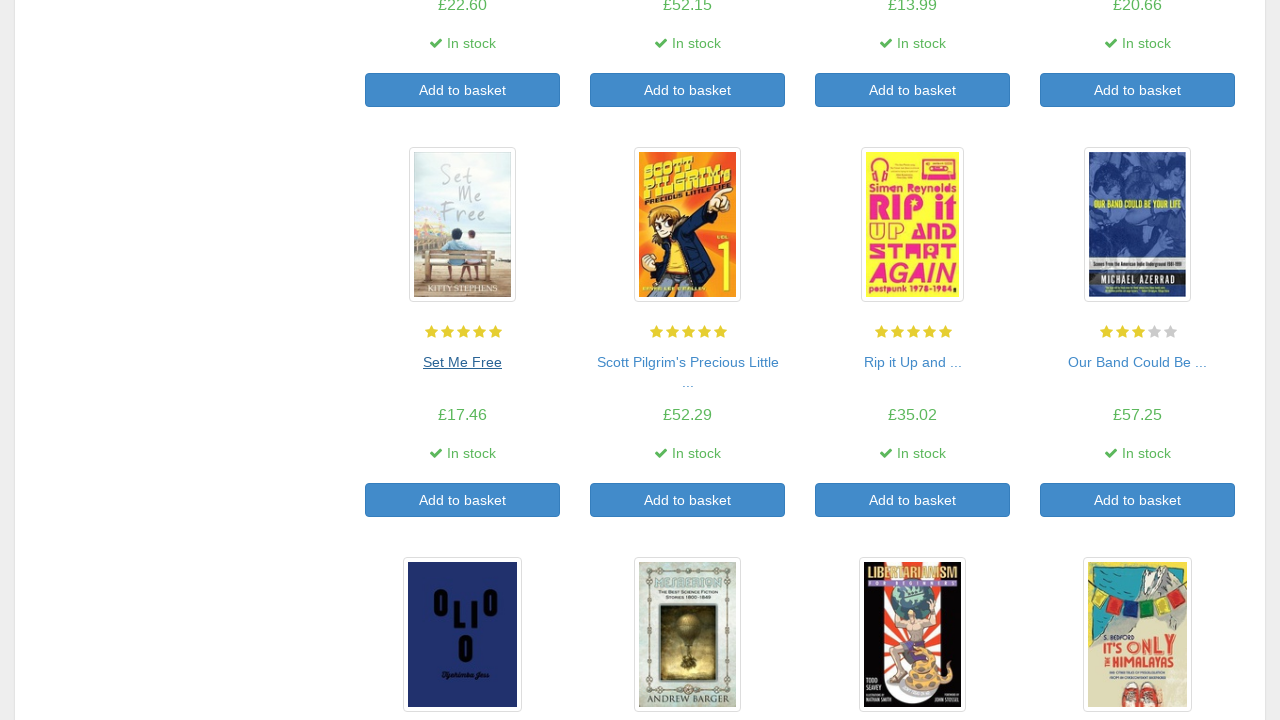

Clicked on book title 13 to view detail page at (688, 362) on a >> nth=80
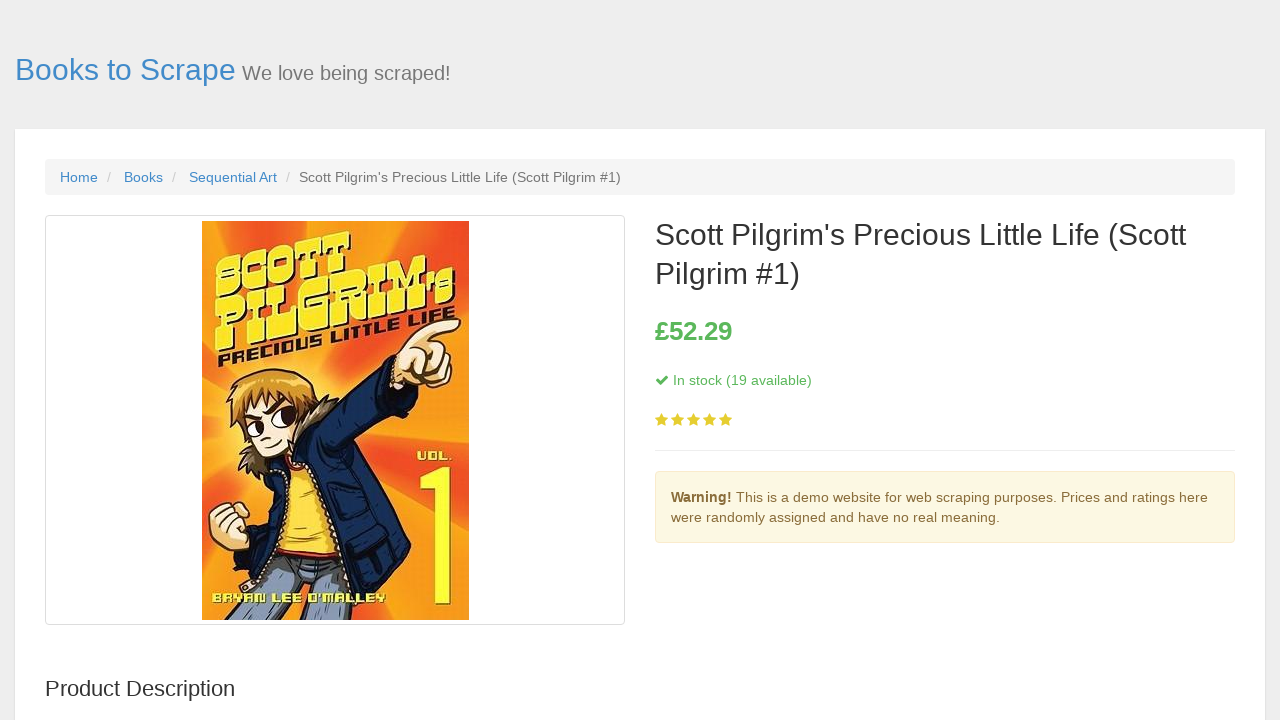

Waited for stock availability indicator to load on detail page
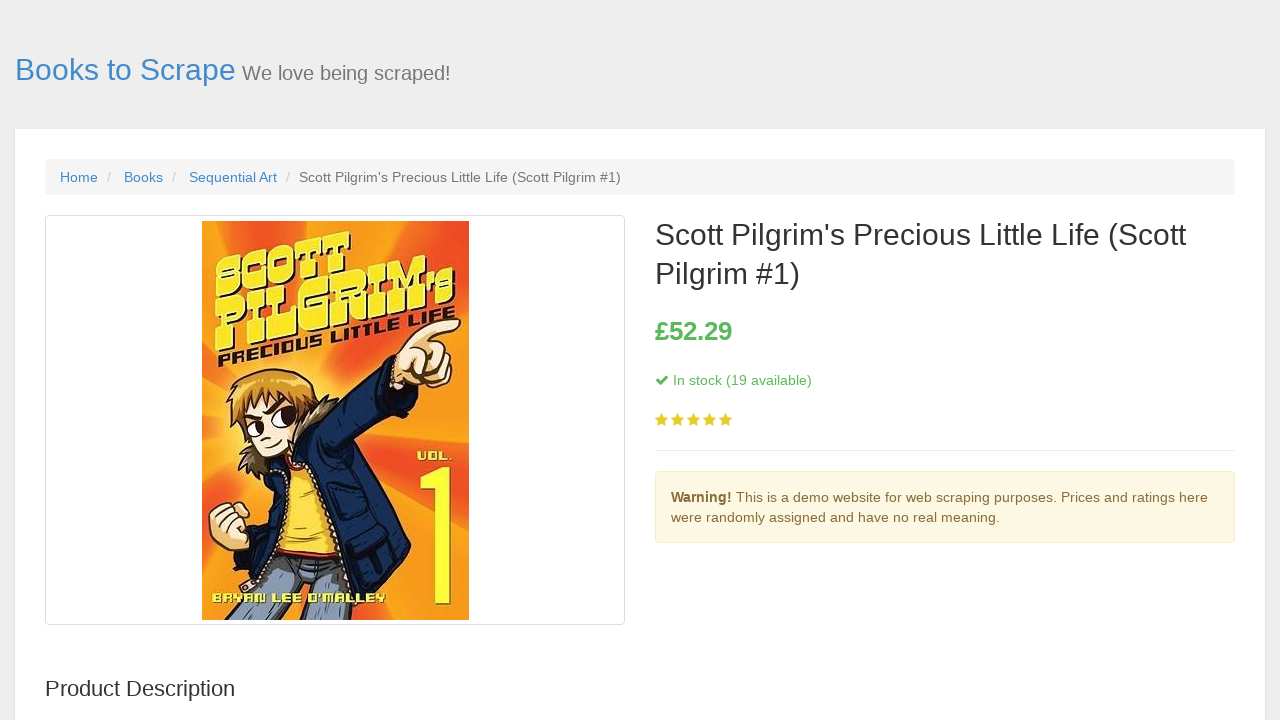

Waited for price to load on detail page
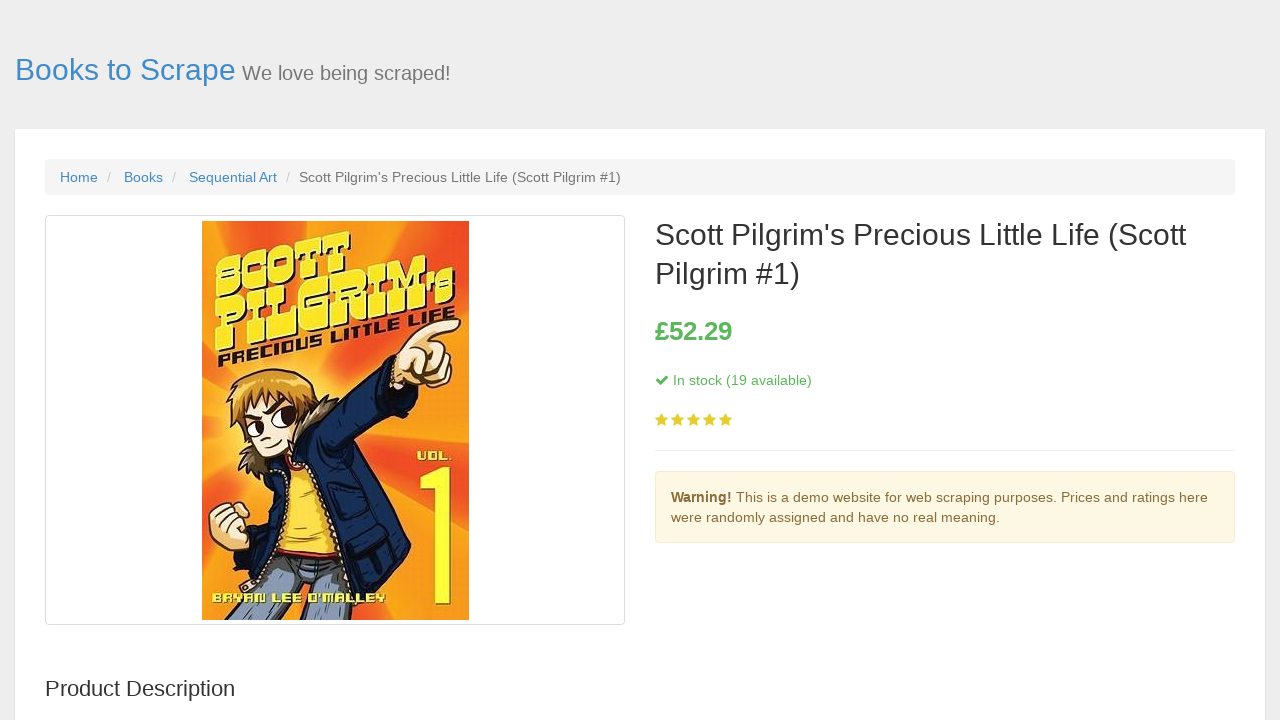

Navigated back to the main book listing page
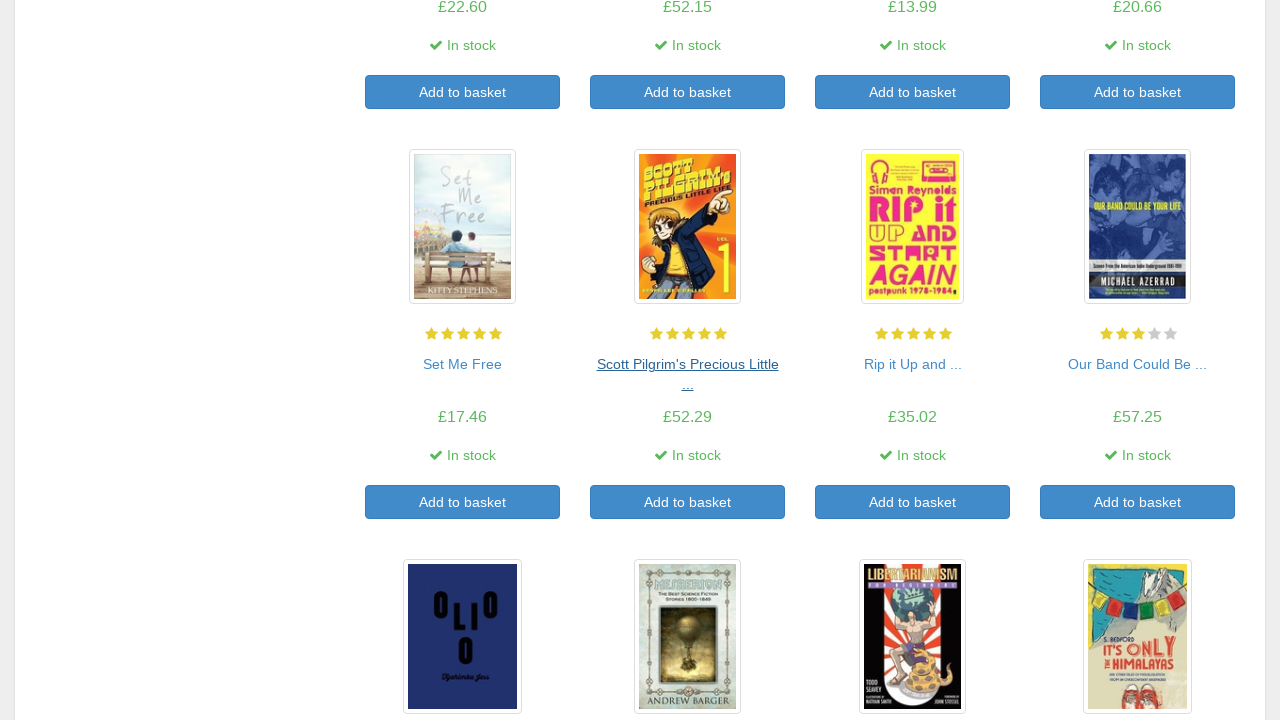

Waited for main page links to reload
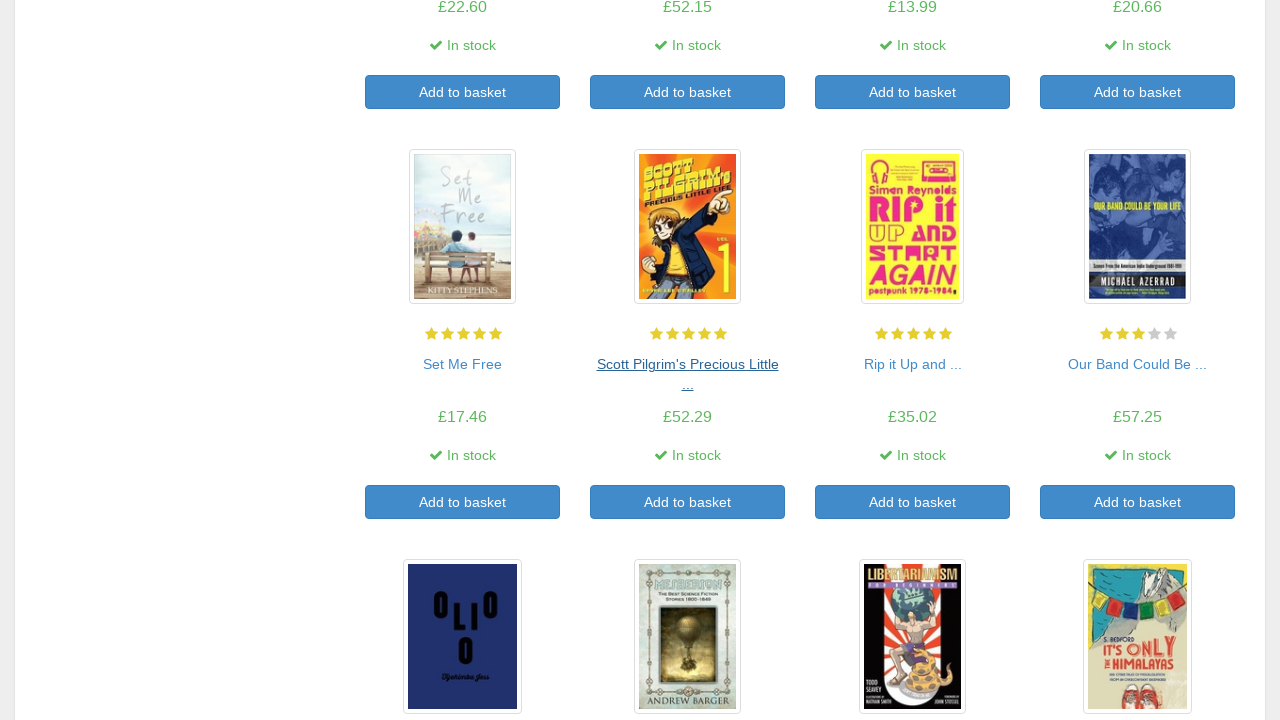

Re-fetched book title element at index 14
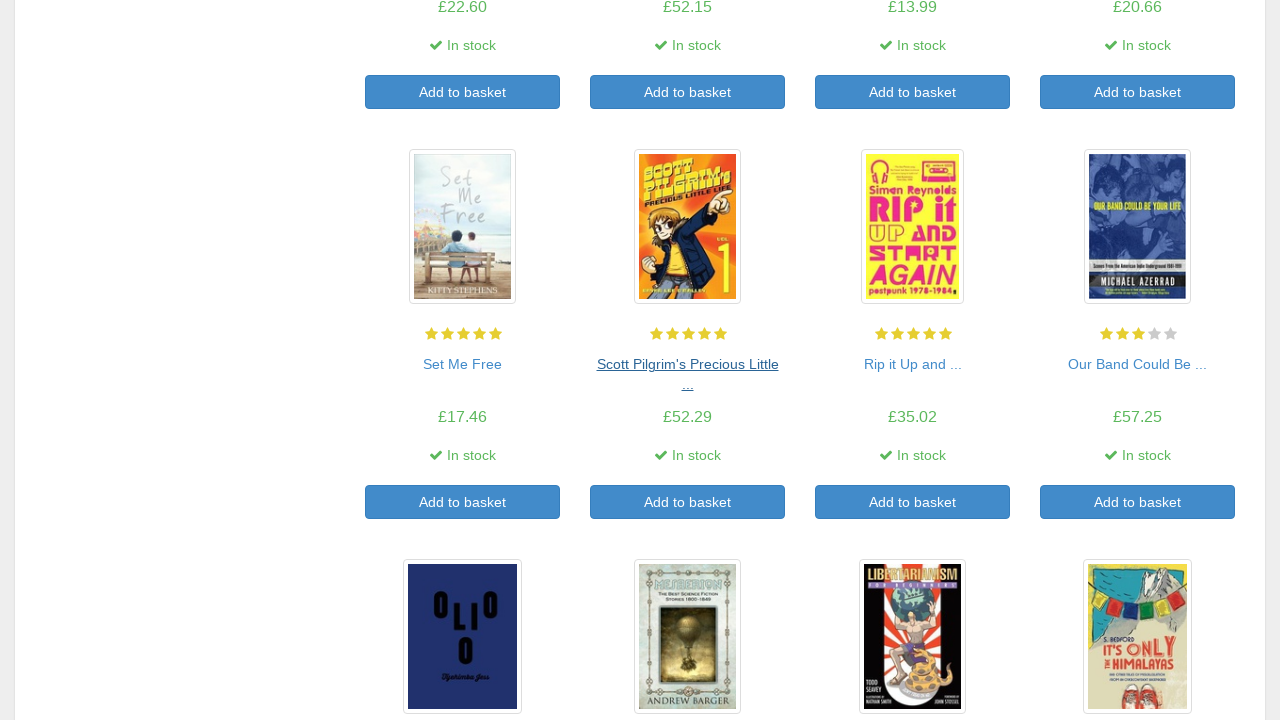

Clicked on book title 14 to view detail page at (912, 364) on a >> nth=82
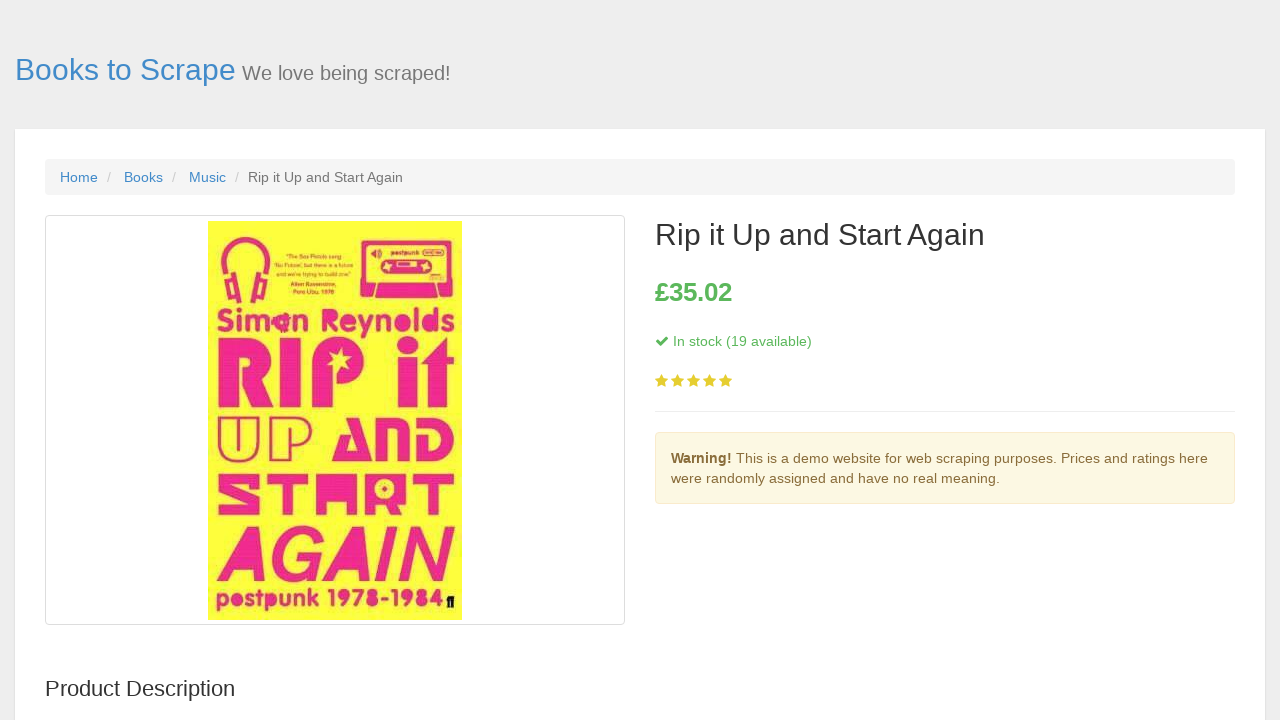

Waited for stock availability indicator to load on detail page
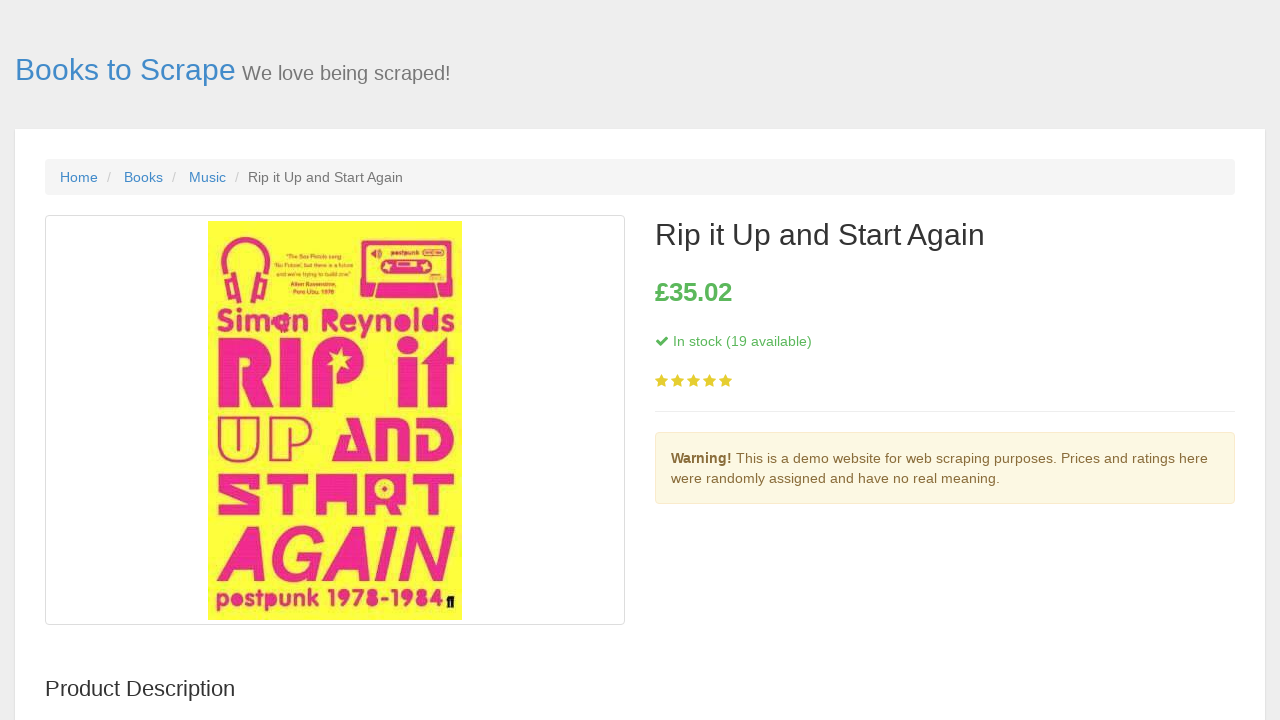

Waited for price to load on detail page
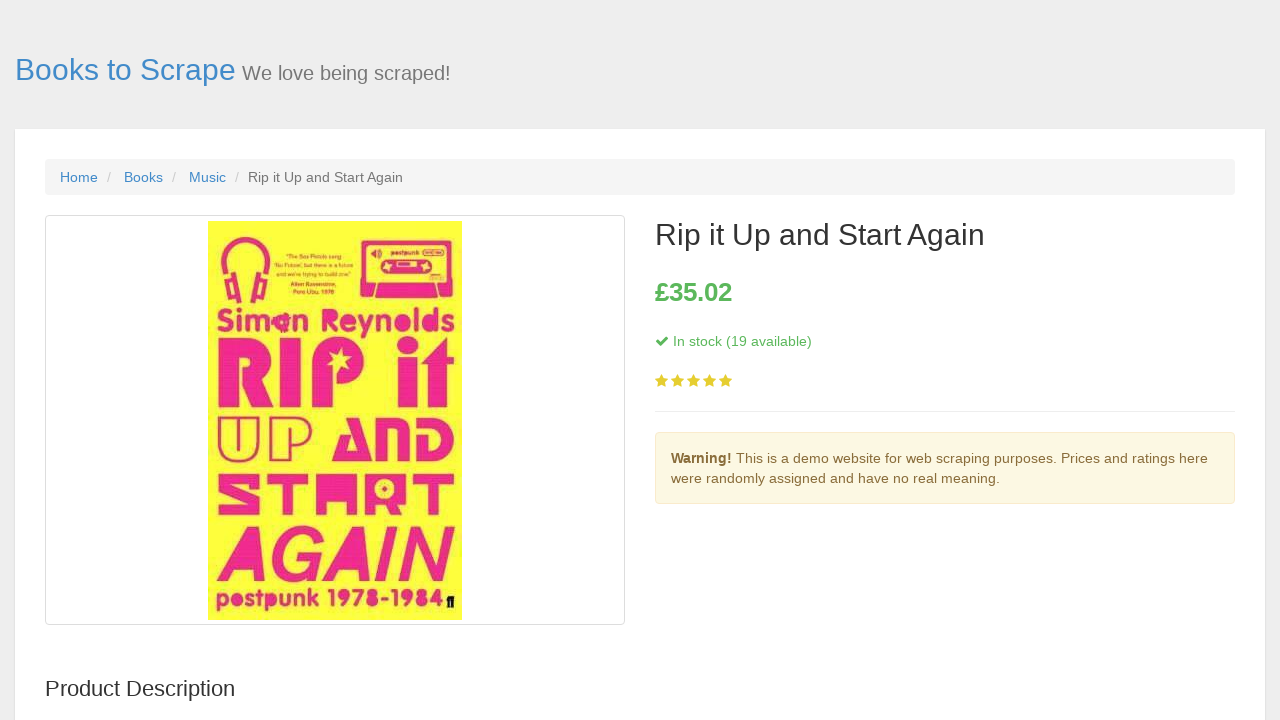

Navigated back to the main book listing page
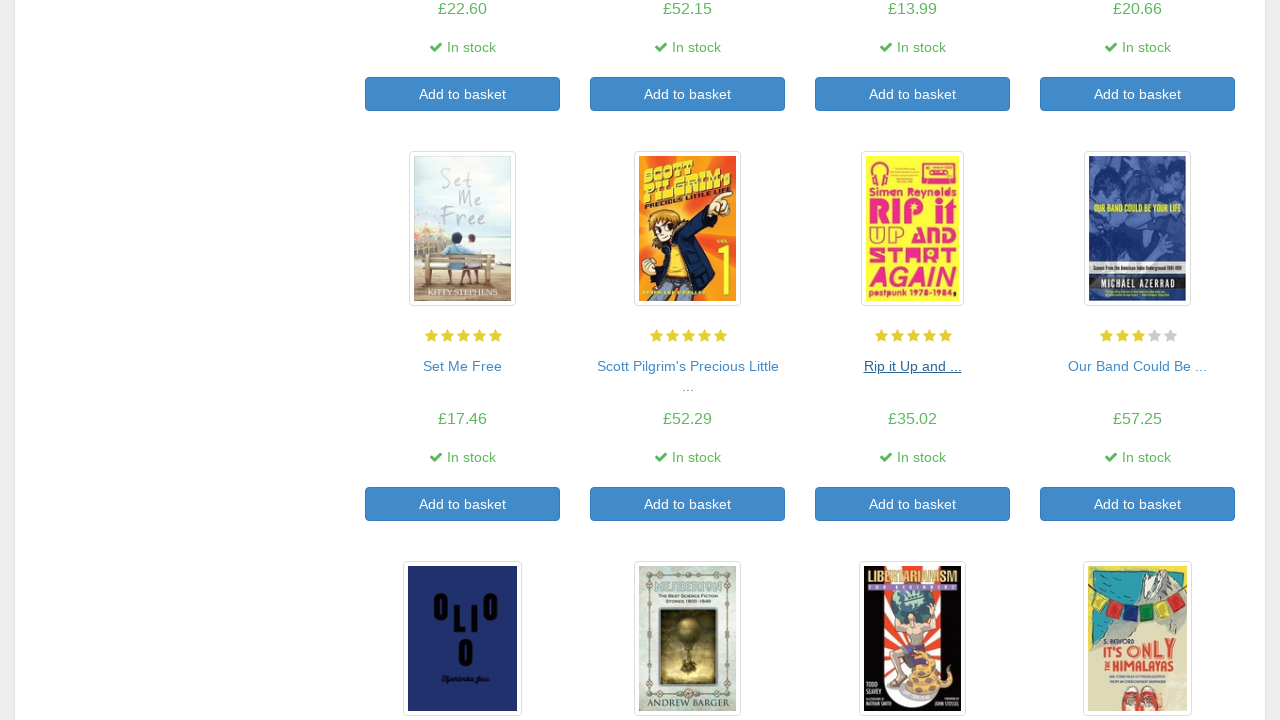

Waited for main page links to reload
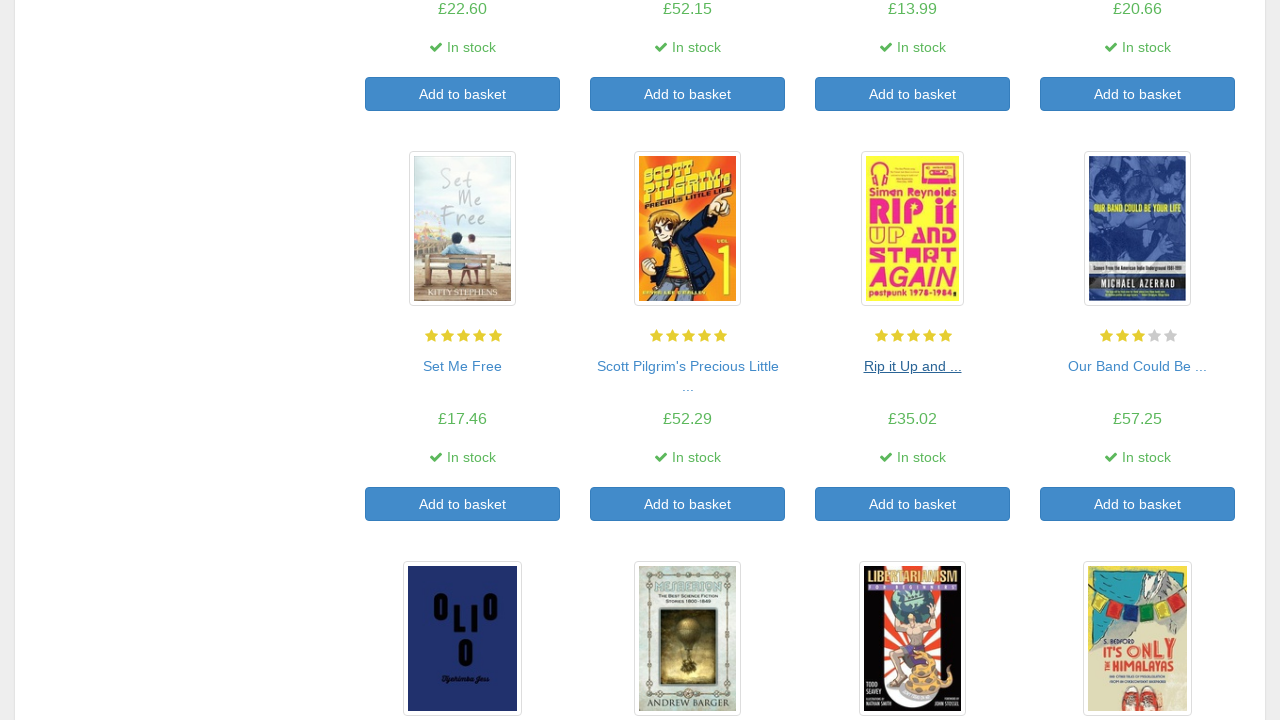

Re-fetched book title element at index 15
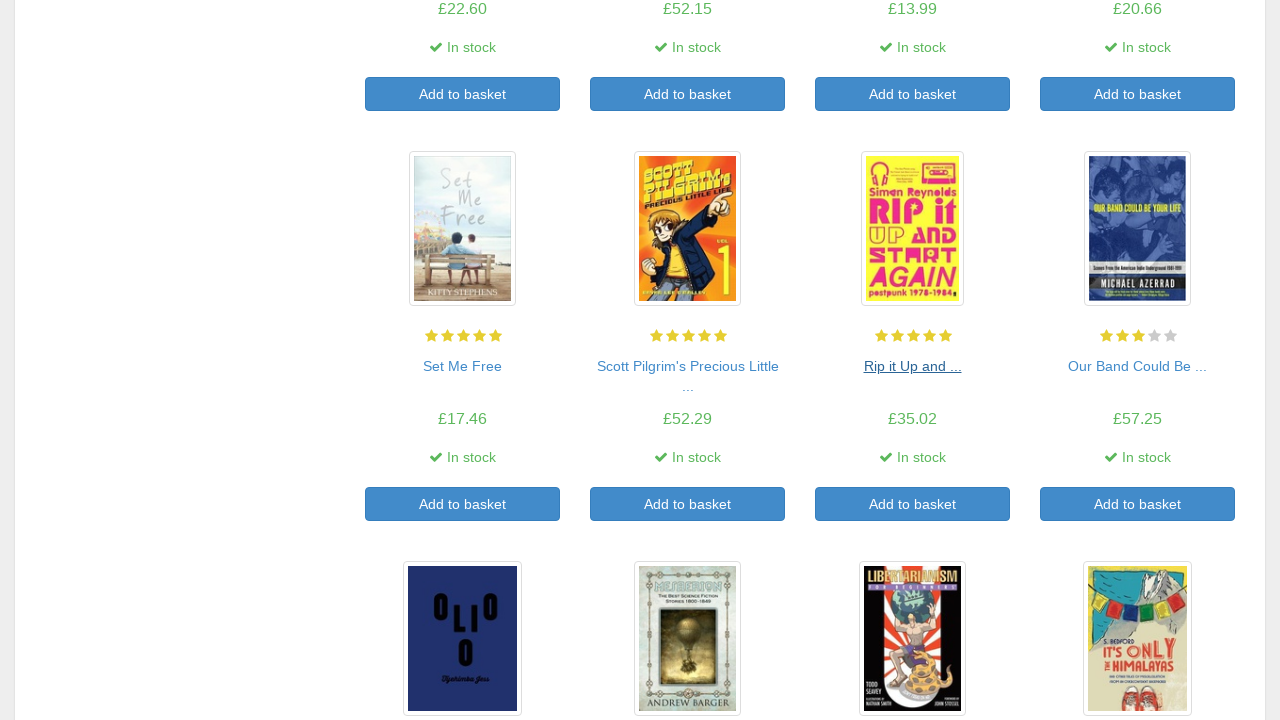

Clicked on book title 15 to view detail page at (1138, 366) on a >> nth=84
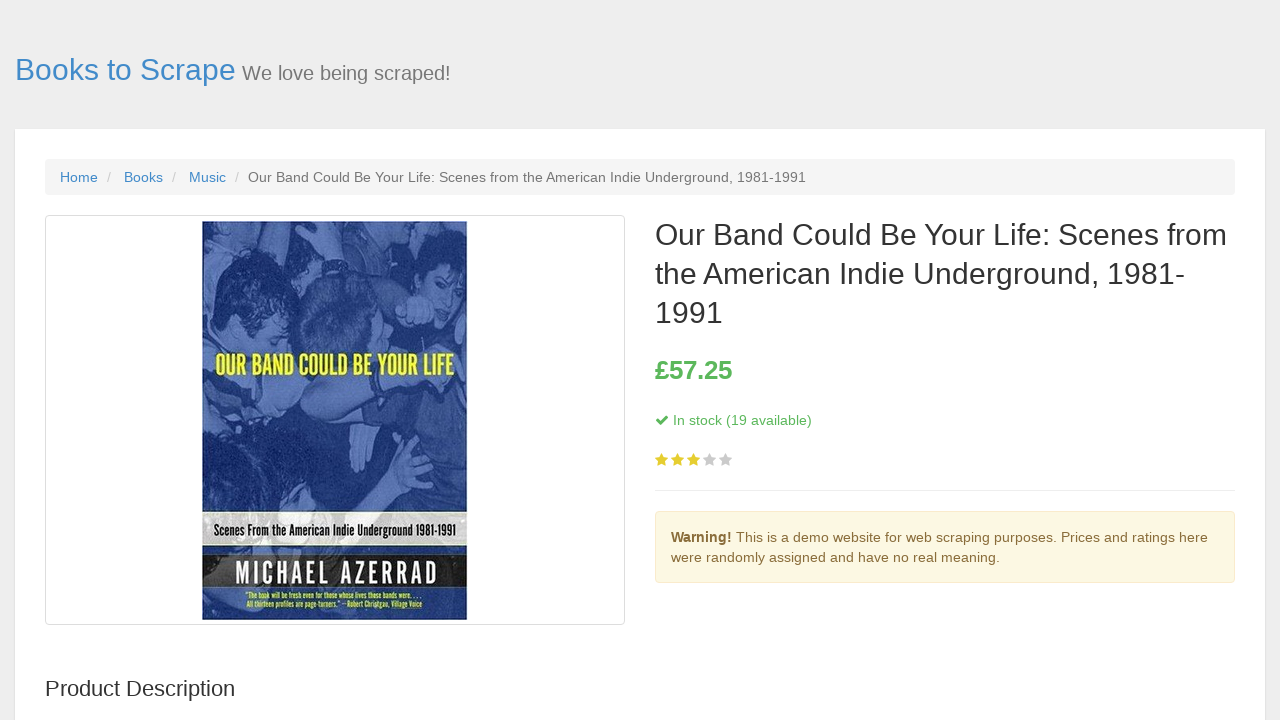

Waited for stock availability indicator to load on detail page
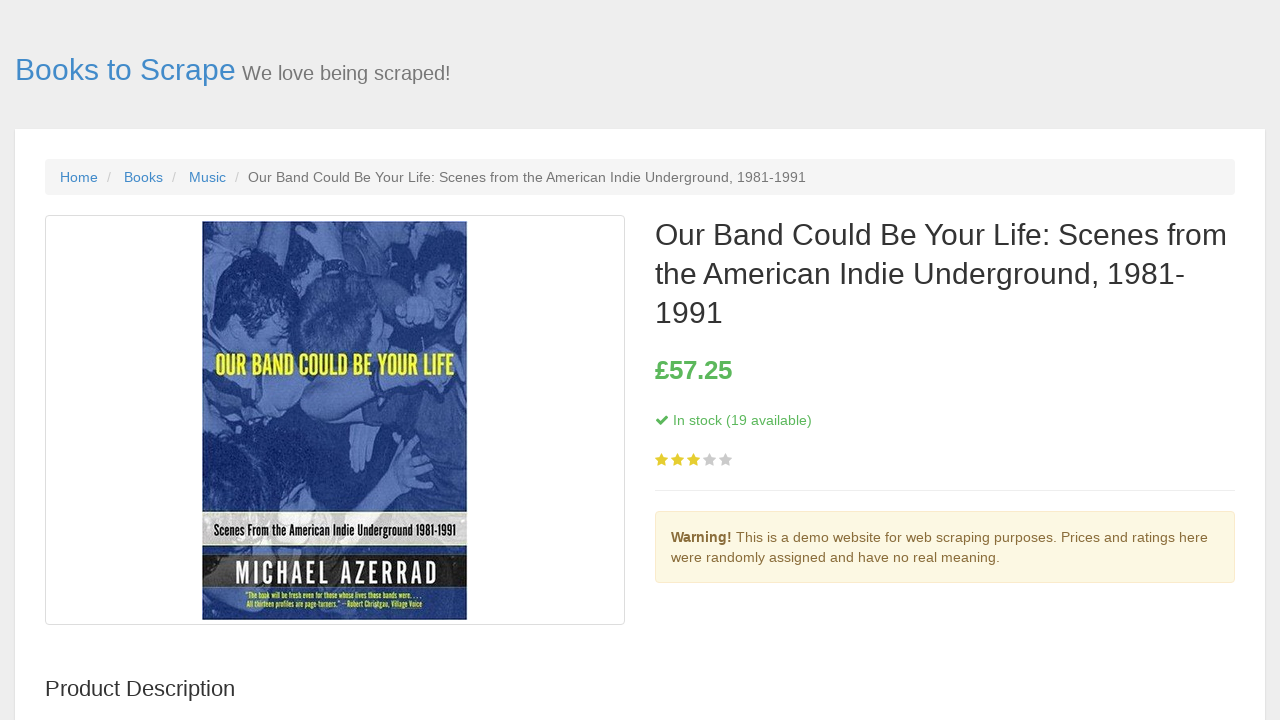

Waited for price to load on detail page
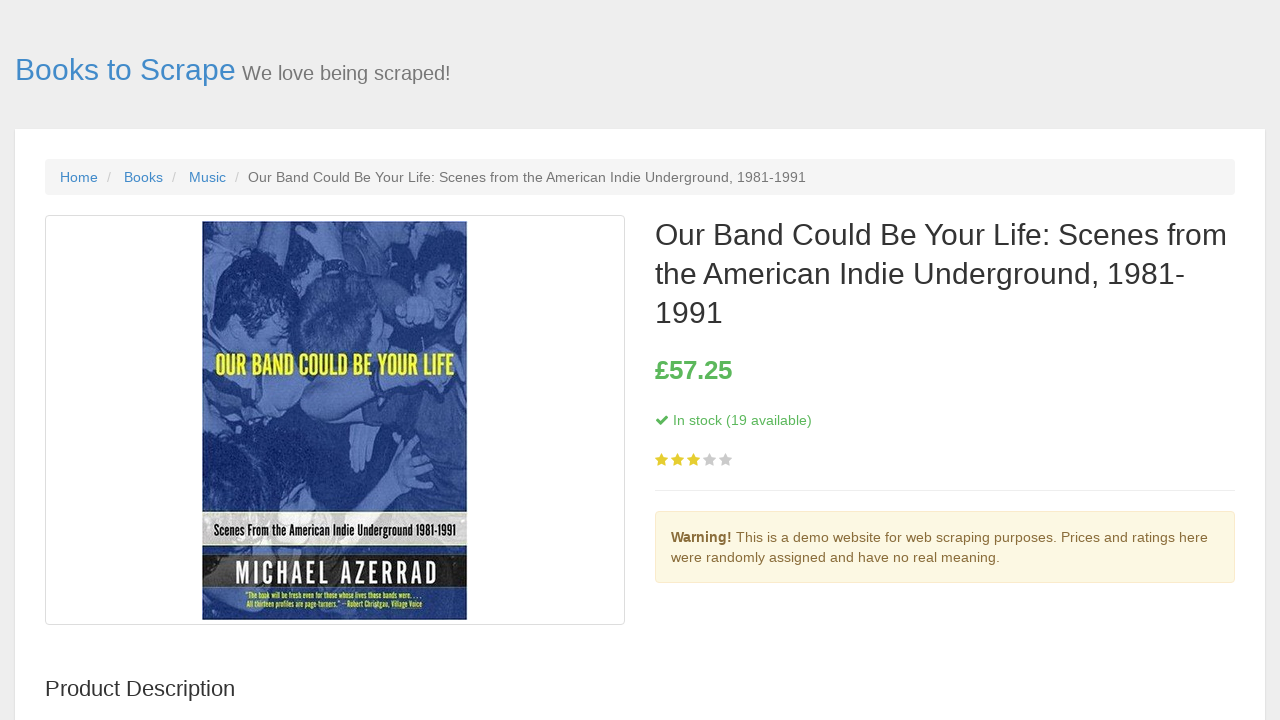

Navigated back to the main book listing page
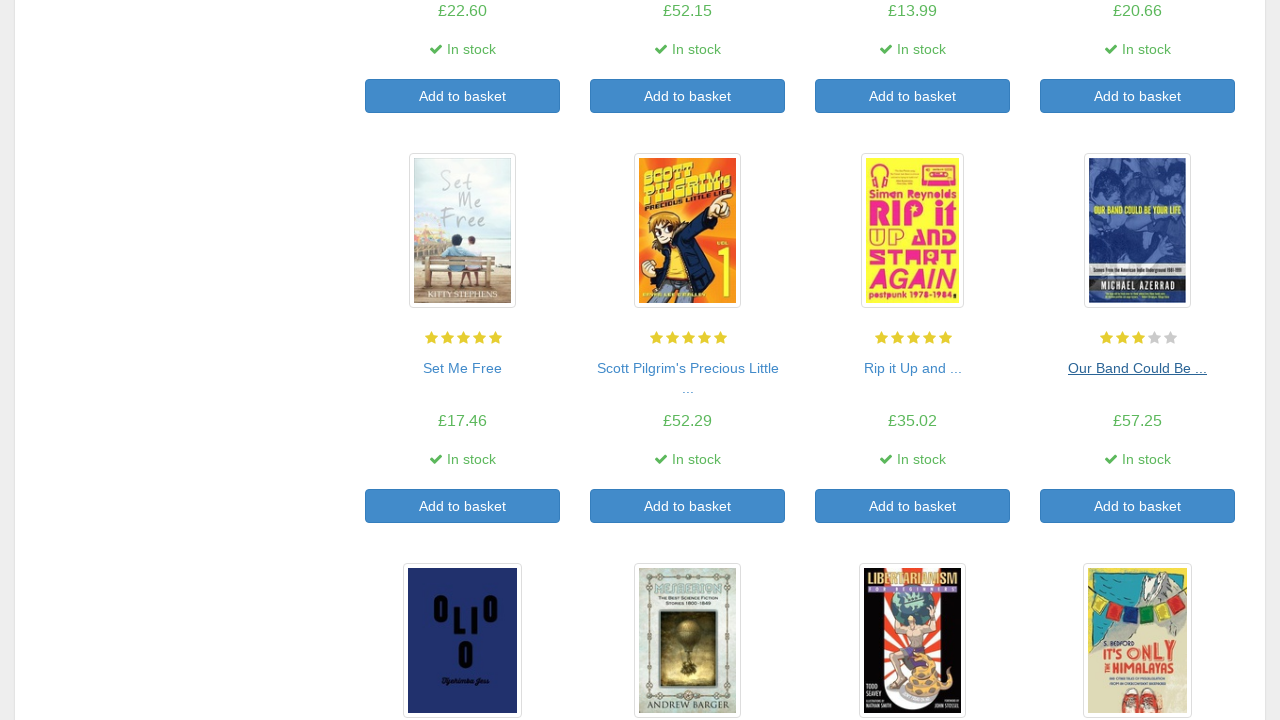

Waited for main page links to reload
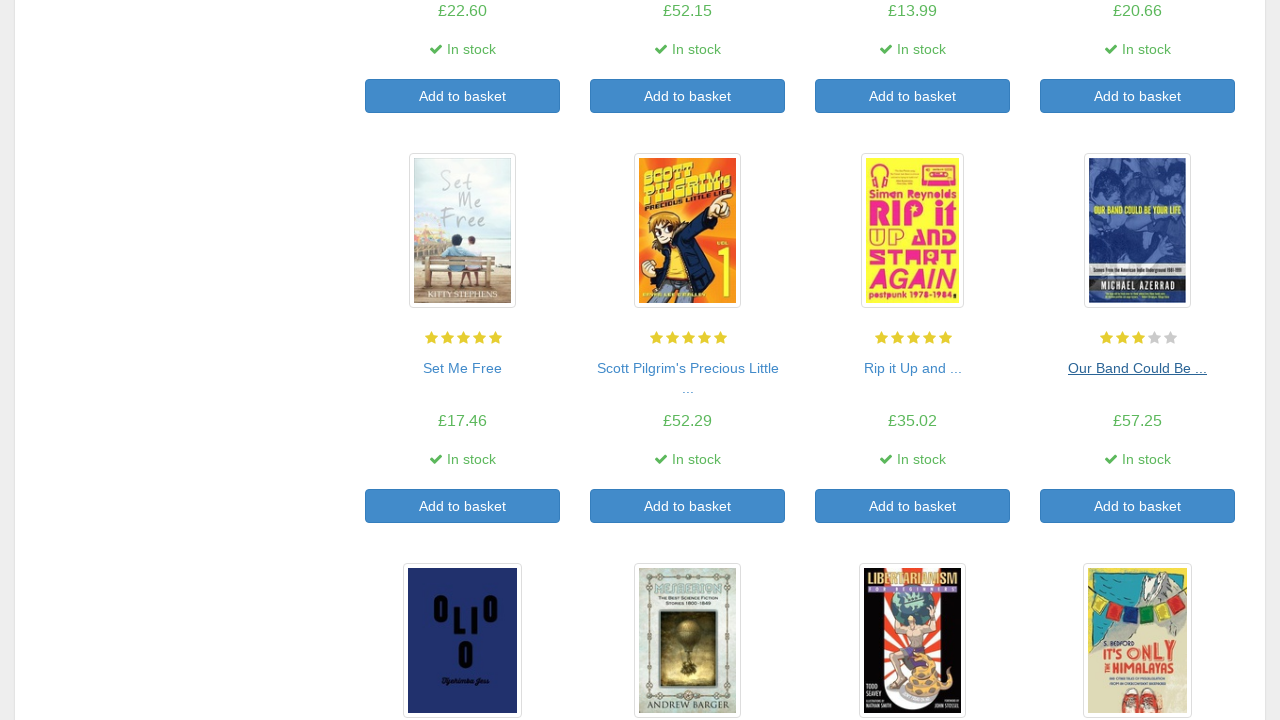

Re-fetched book title element at index 16
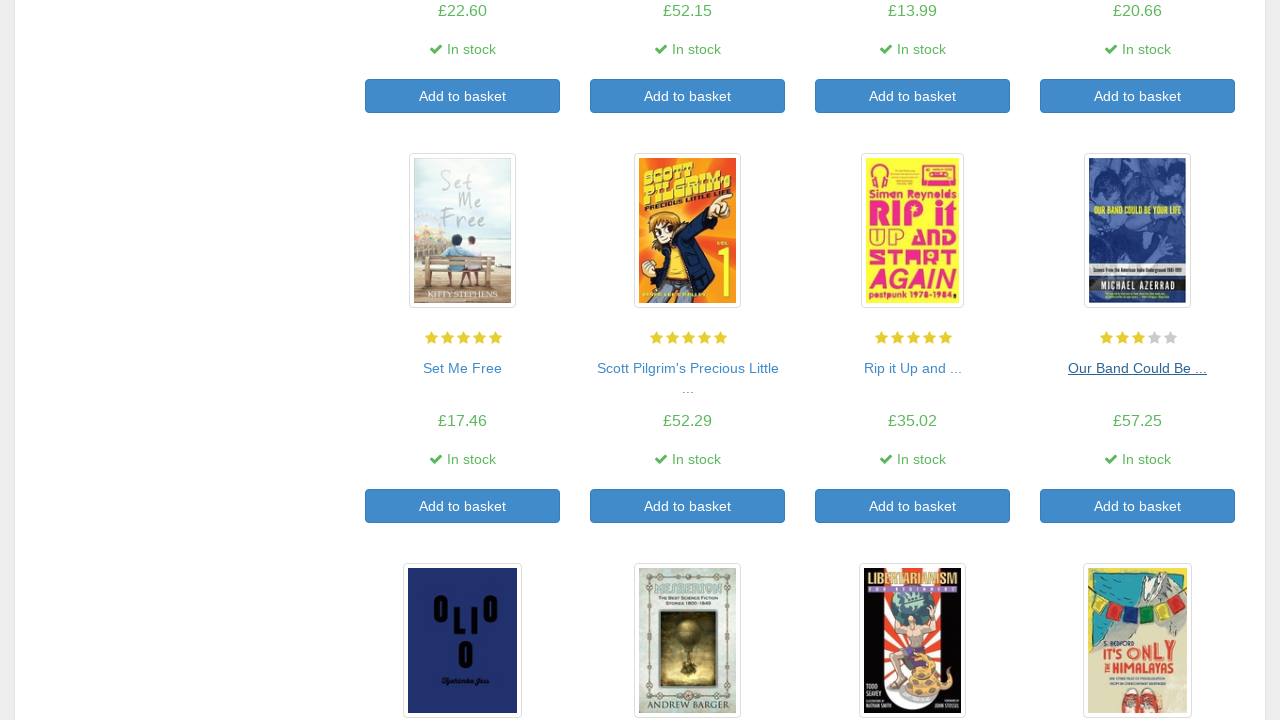

Clicked on book title 16 to view detail page at (462, 443) on a >> nth=86
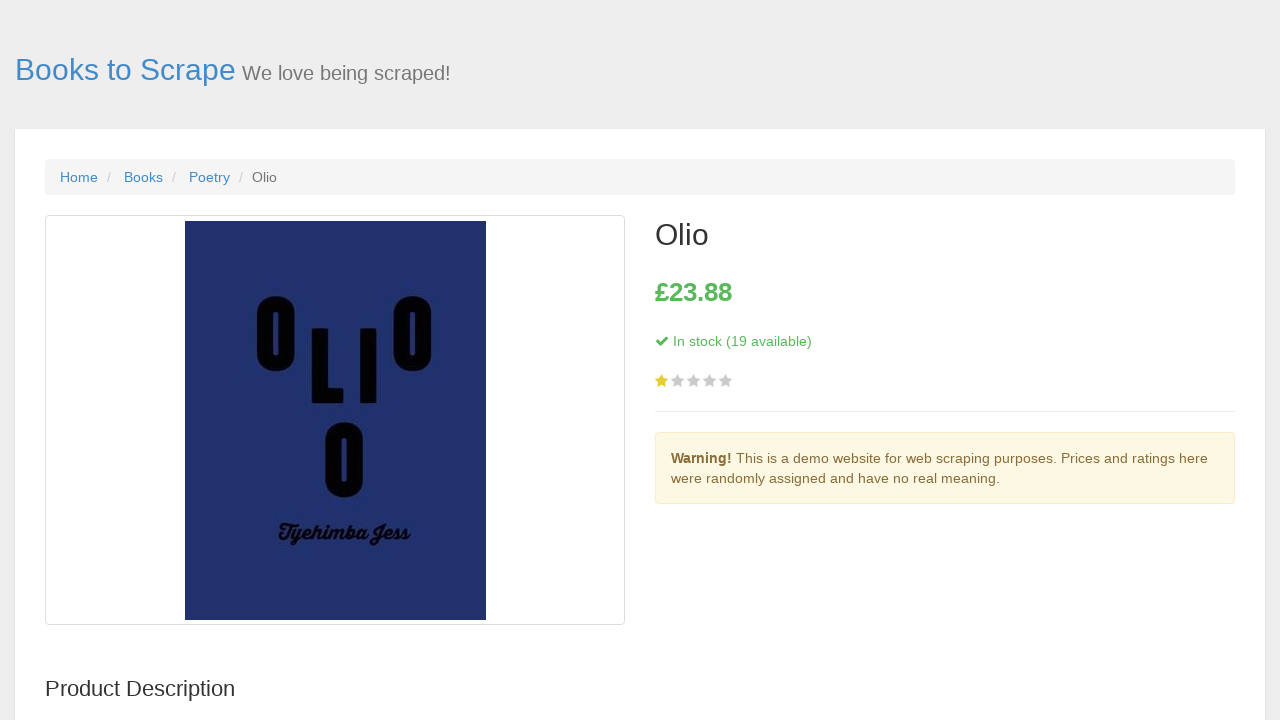

Waited for stock availability indicator to load on detail page
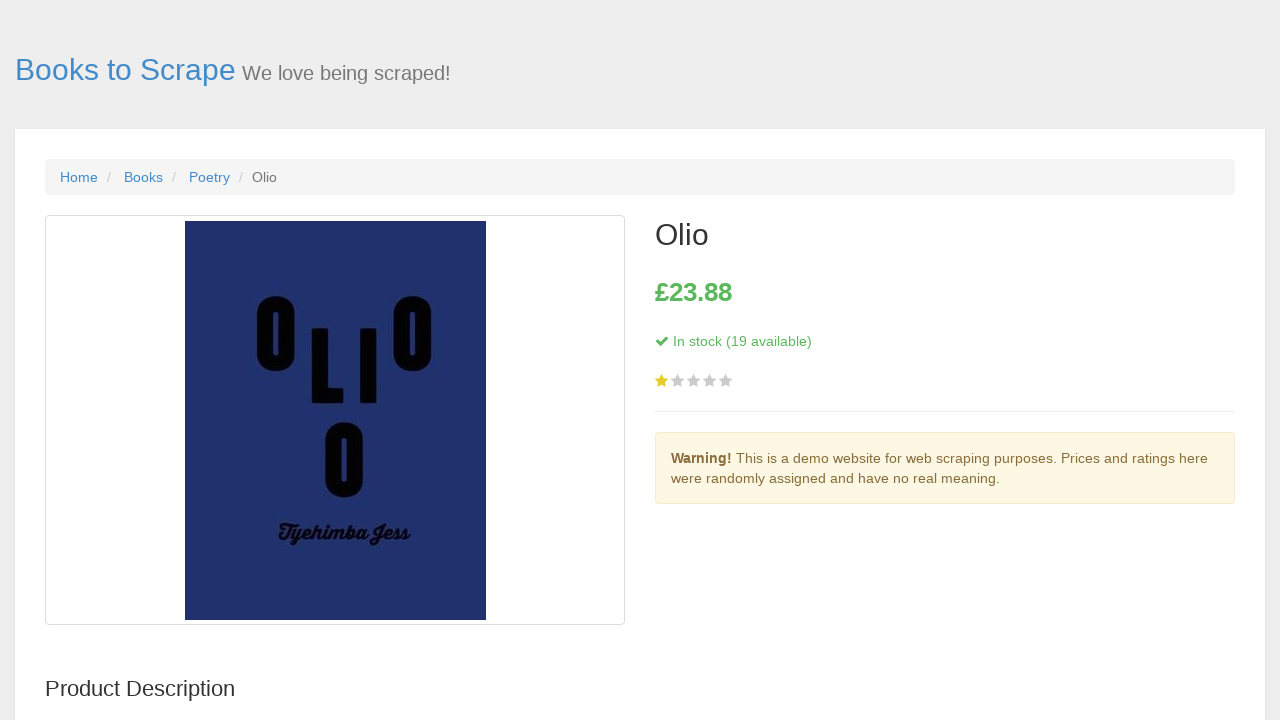

Waited for price to load on detail page
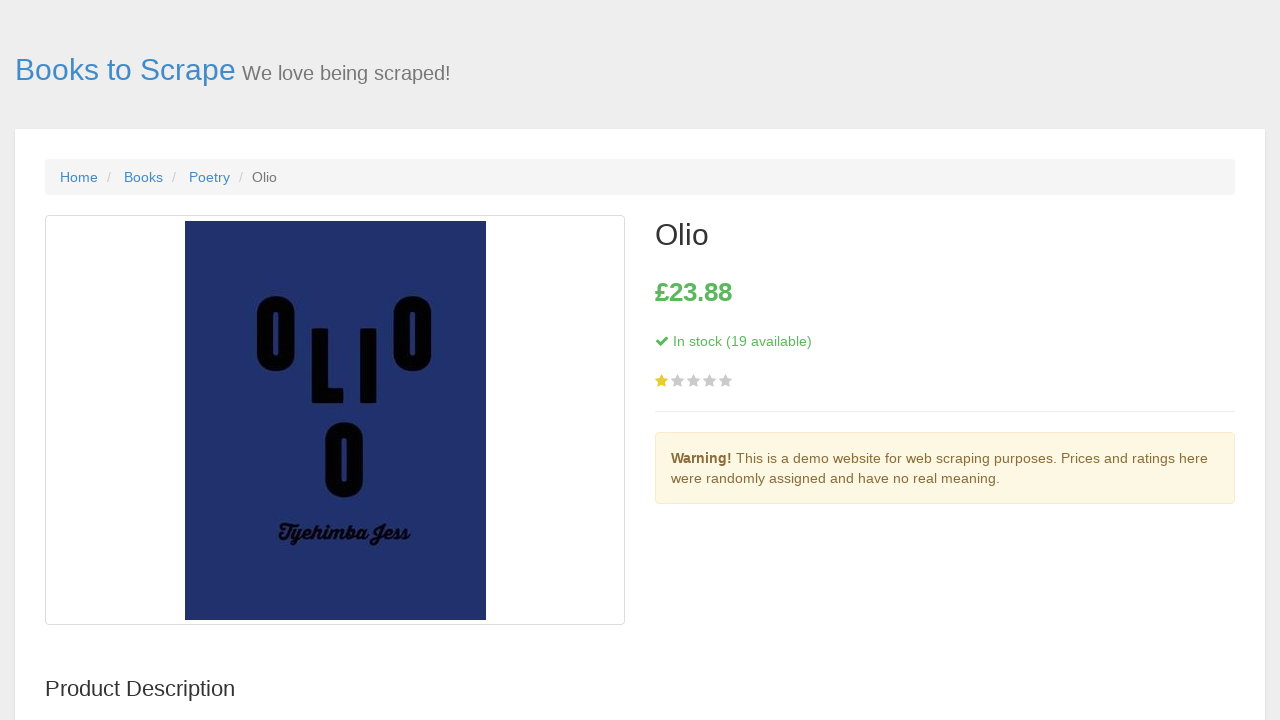

Navigated back to the main book listing page
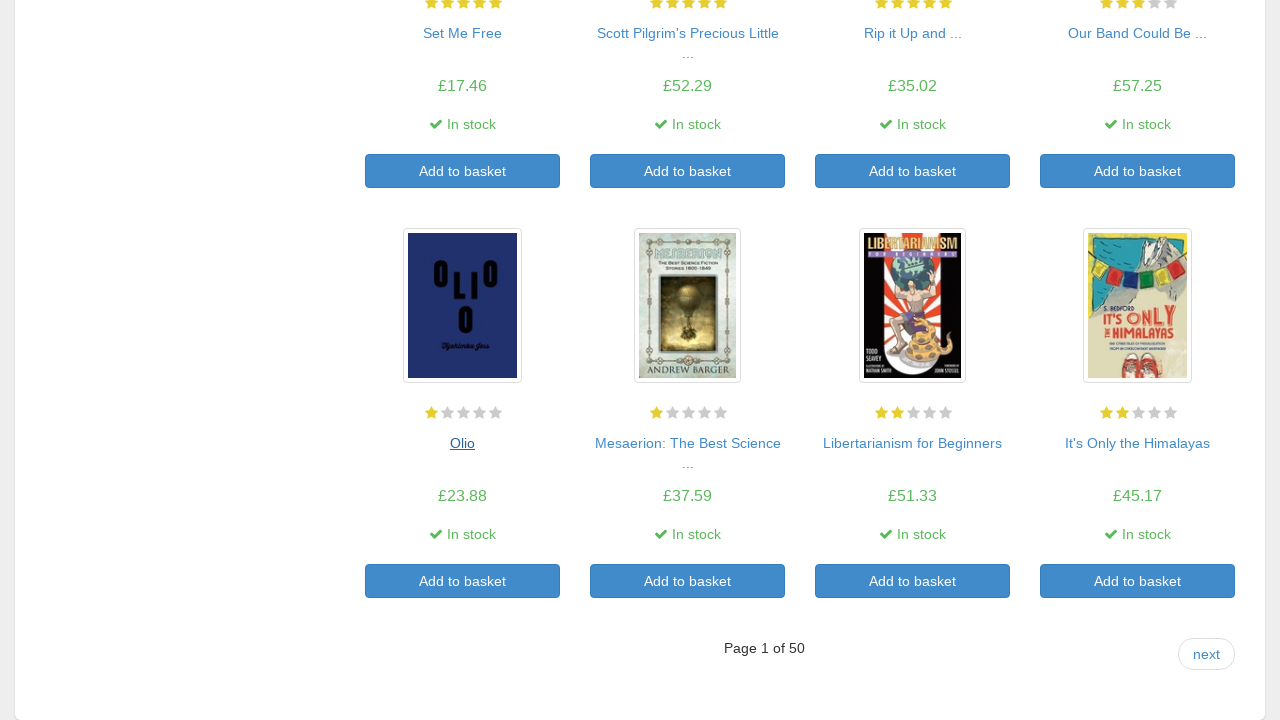

Waited for main page links to reload
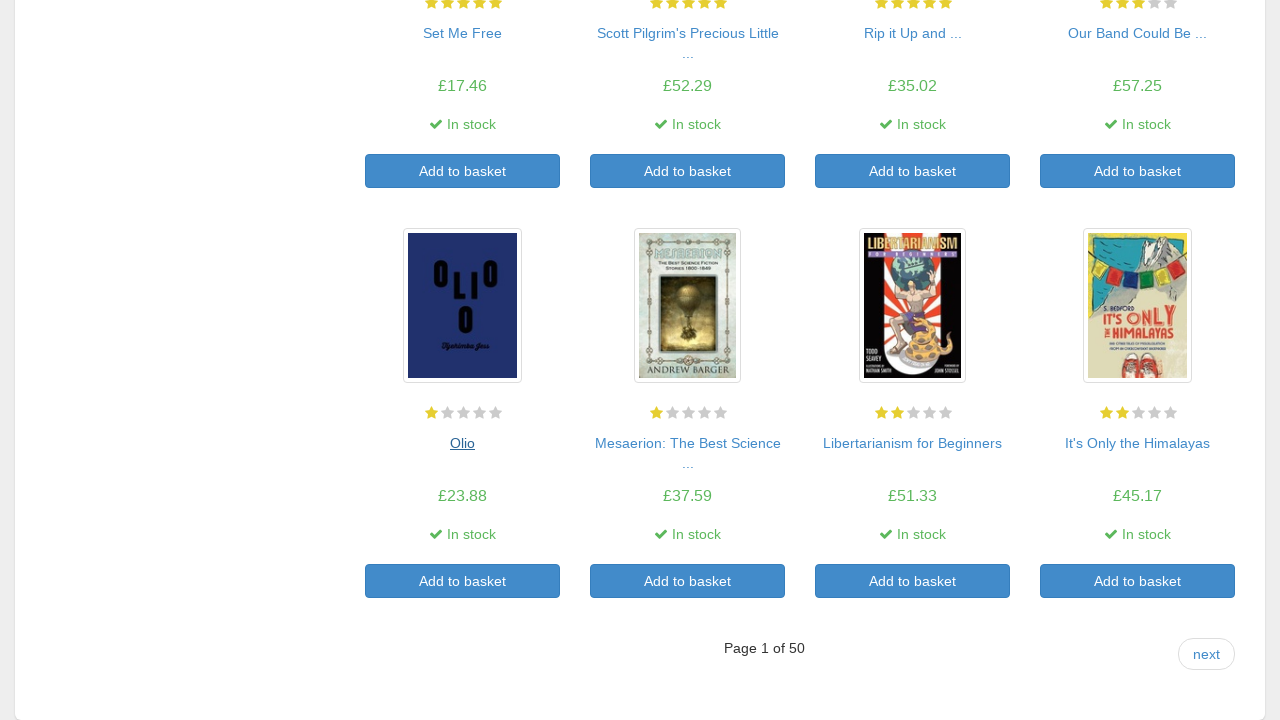

Re-fetched book title element at index 17
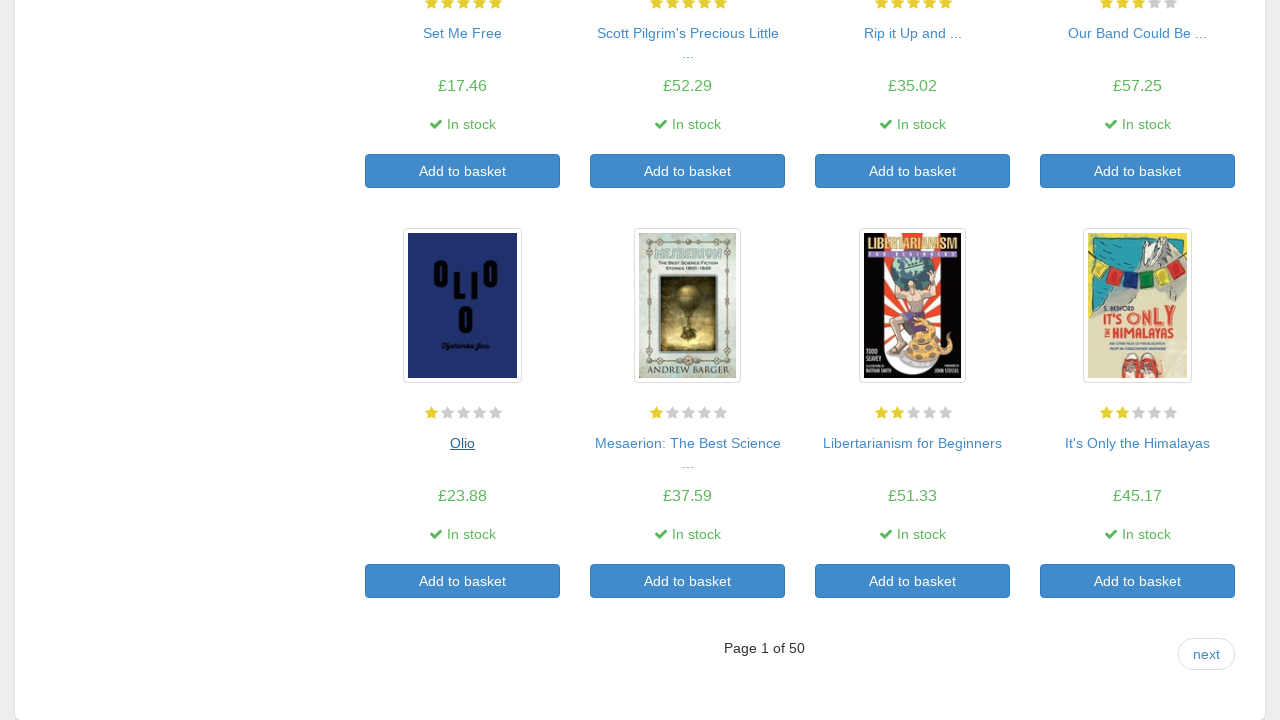

Clicked on book title 17 to view detail page at (688, 443) on a >> nth=88
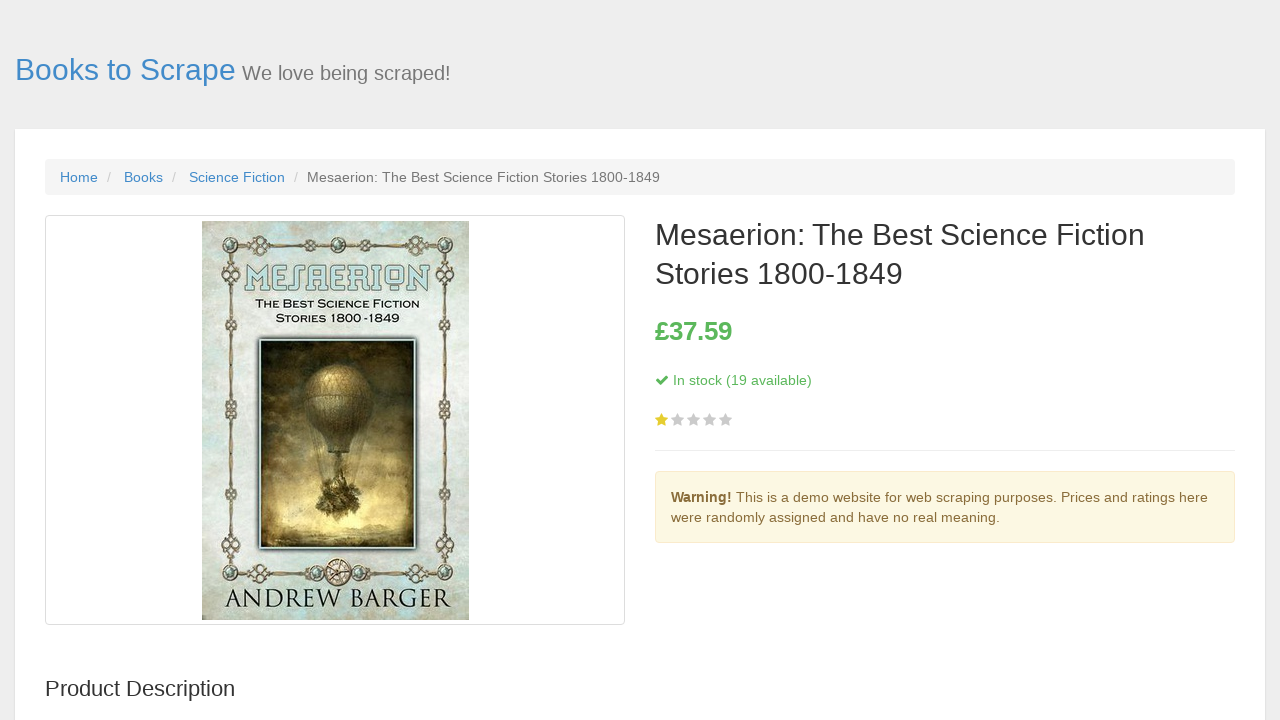

Waited for stock availability indicator to load on detail page
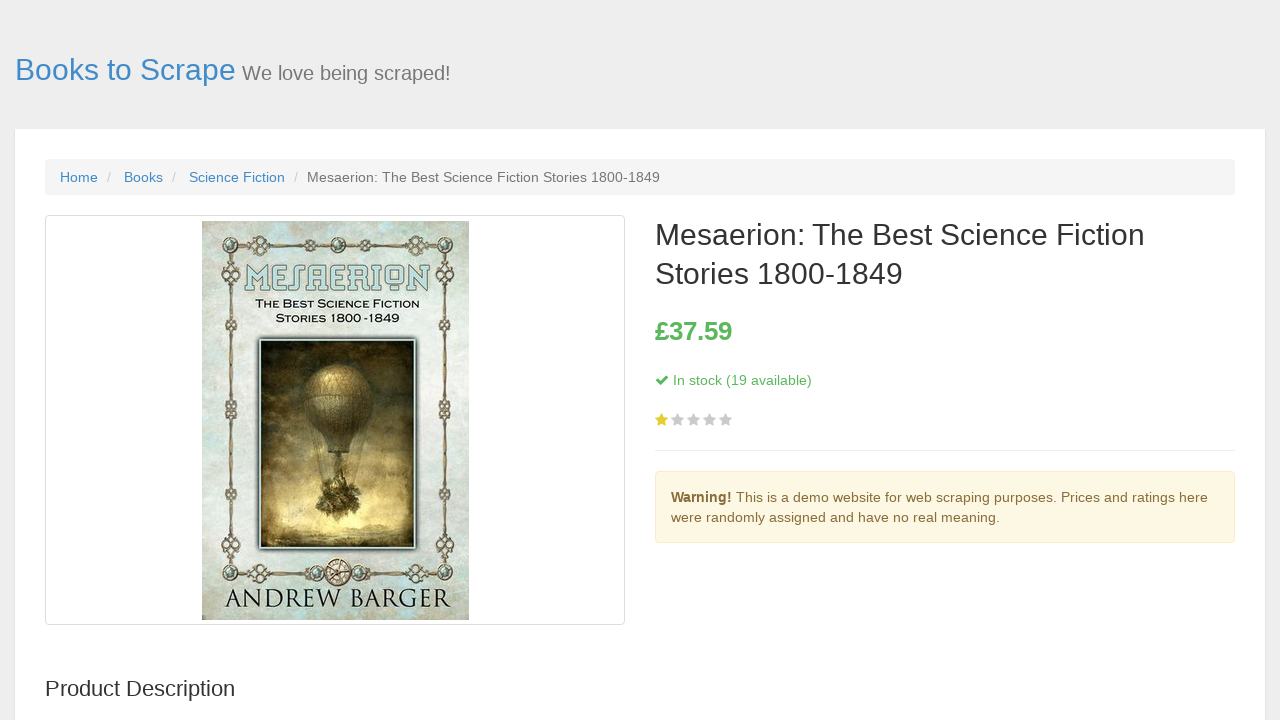

Waited for price to load on detail page
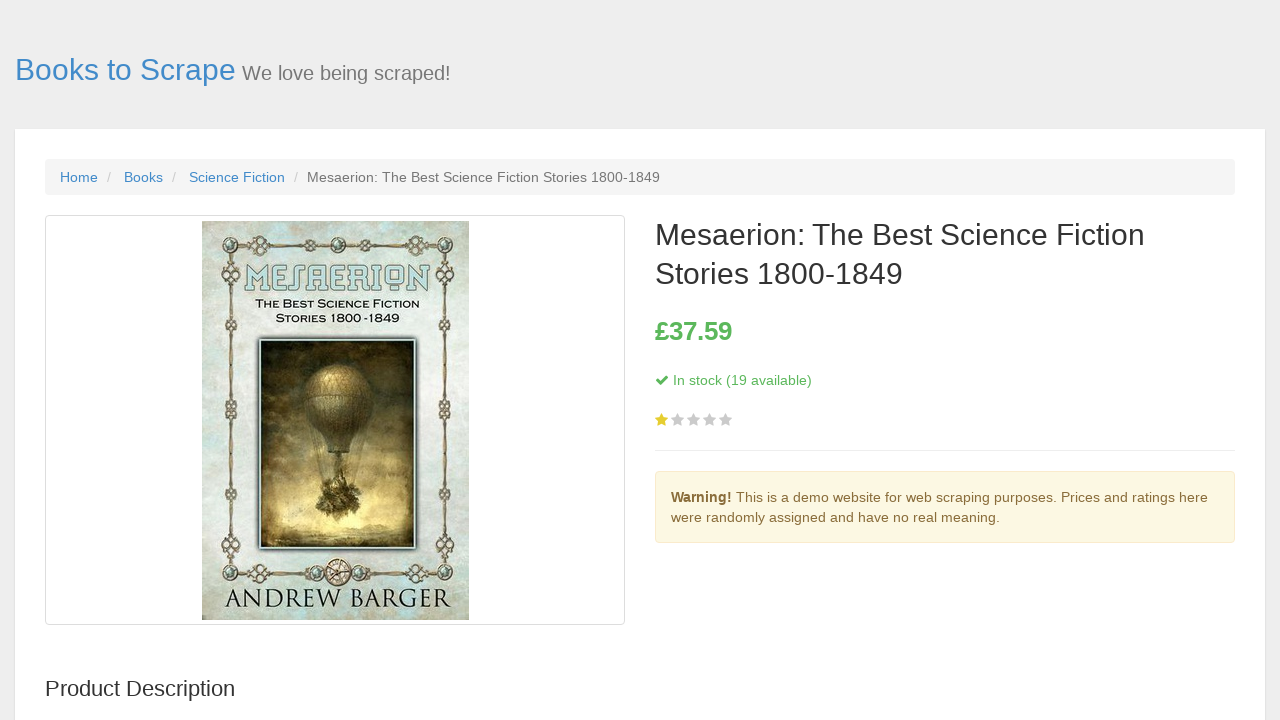

Navigated back to the main book listing page
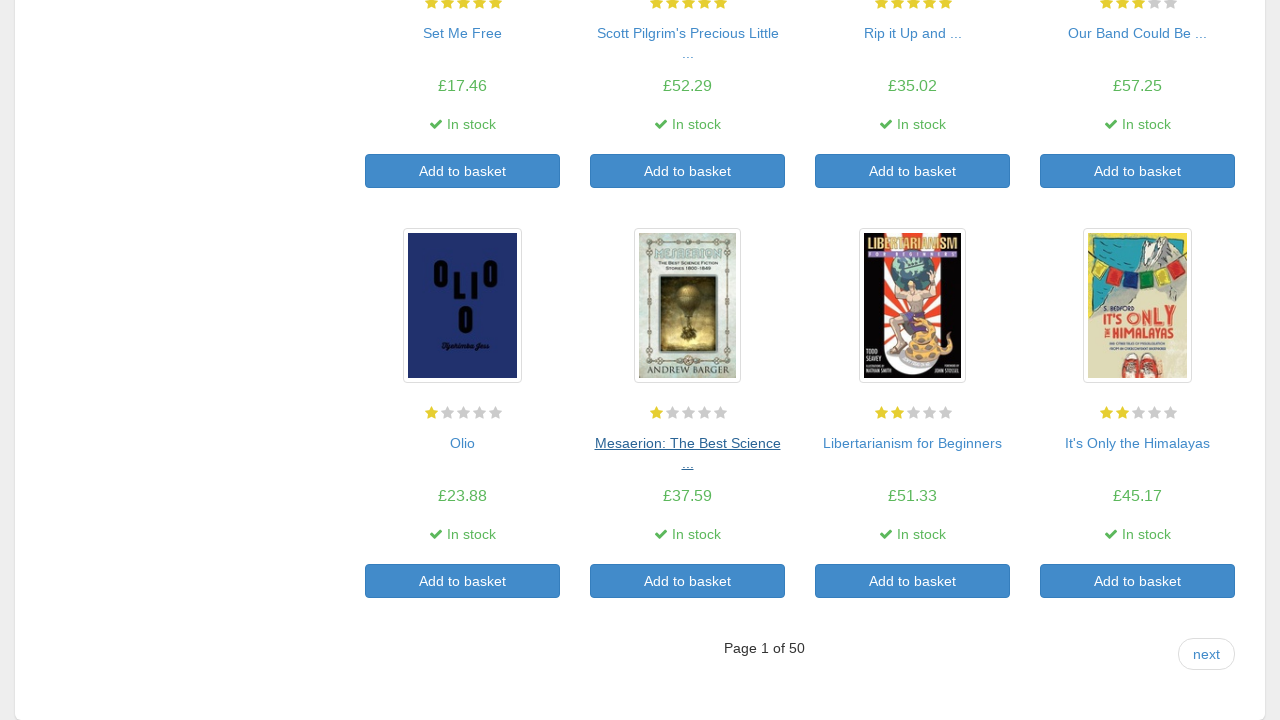

Waited for main page links to reload
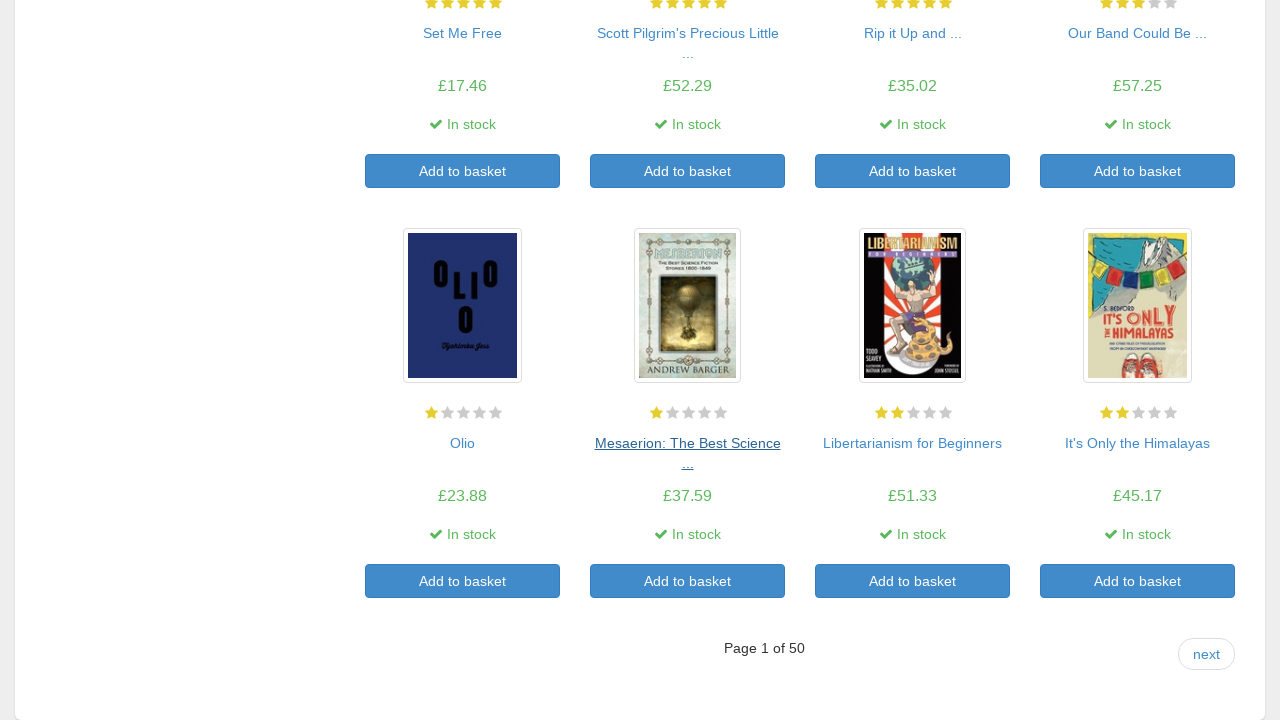

Re-fetched book title element at index 18
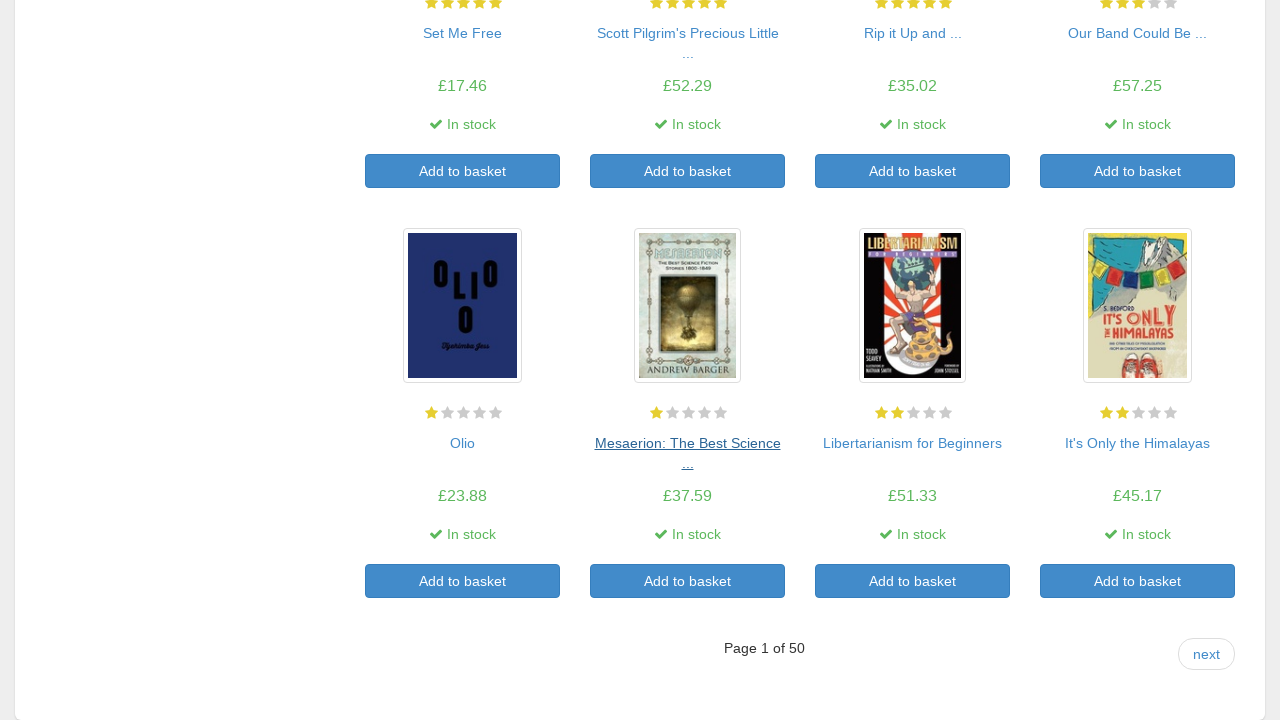

Clicked on book title 18 to view detail page at (912, 443) on a >> nth=90
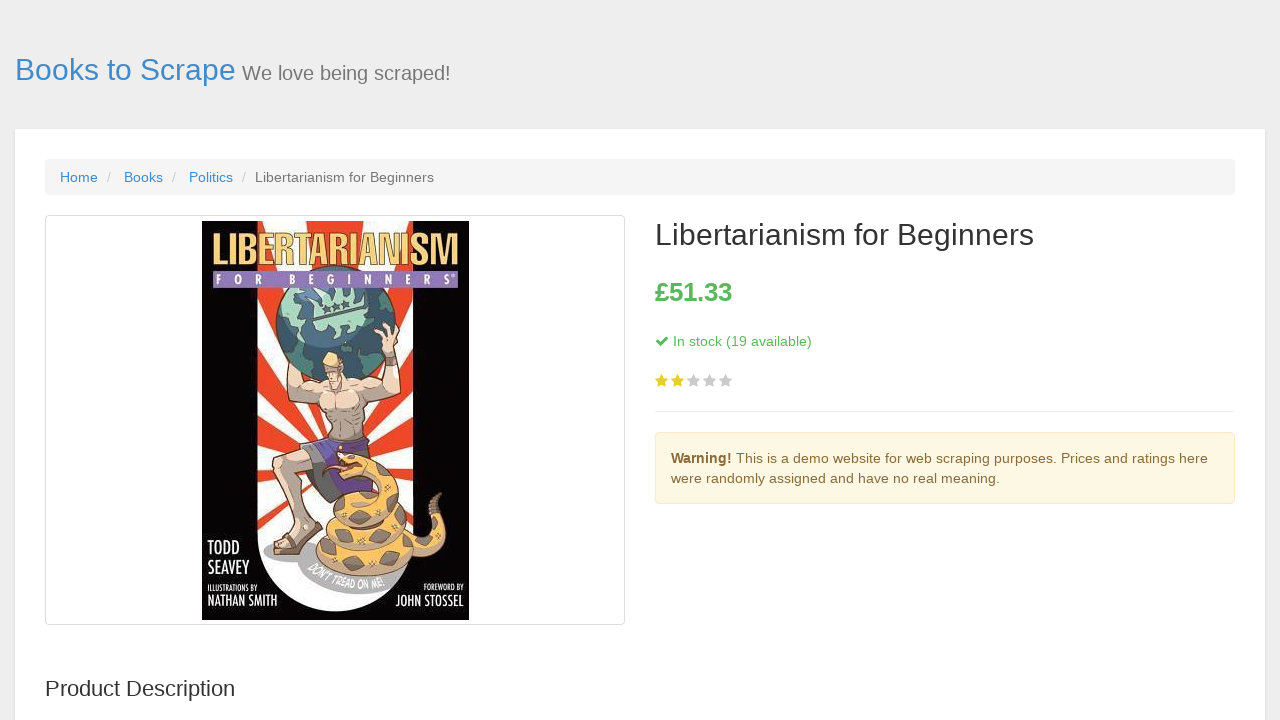

Waited for stock availability indicator to load on detail page
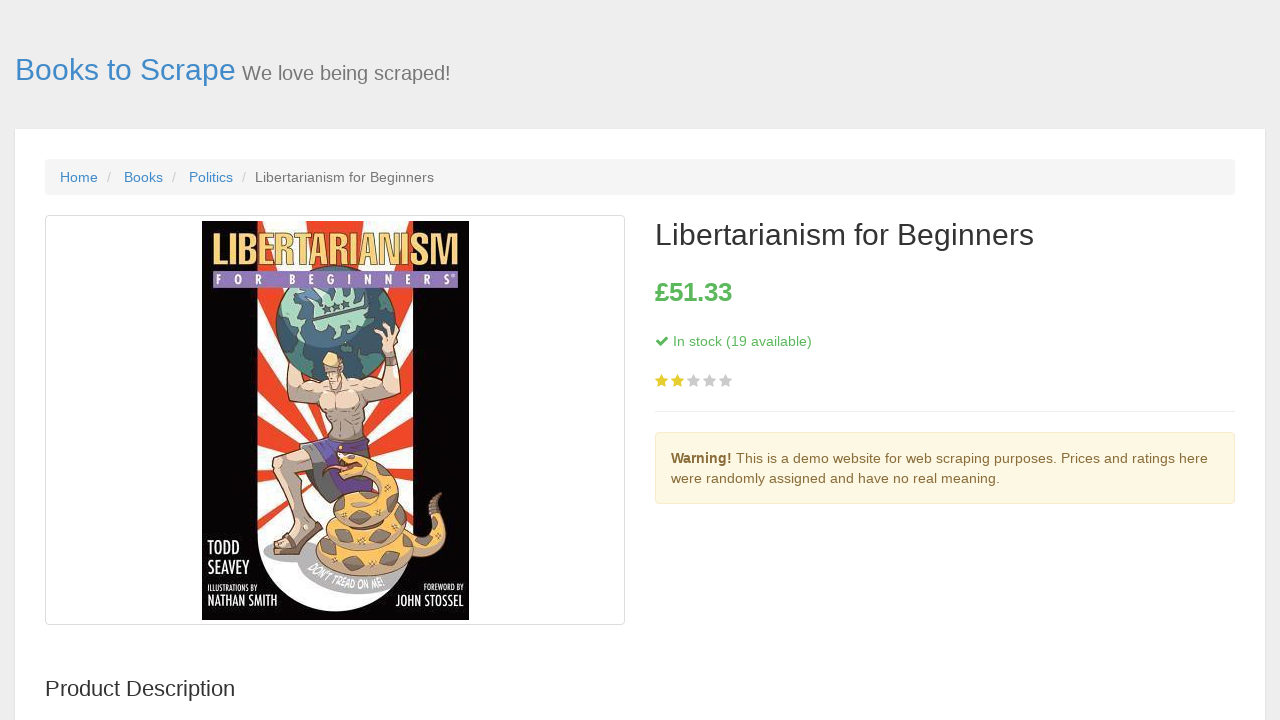

Waited for price to load on detail page
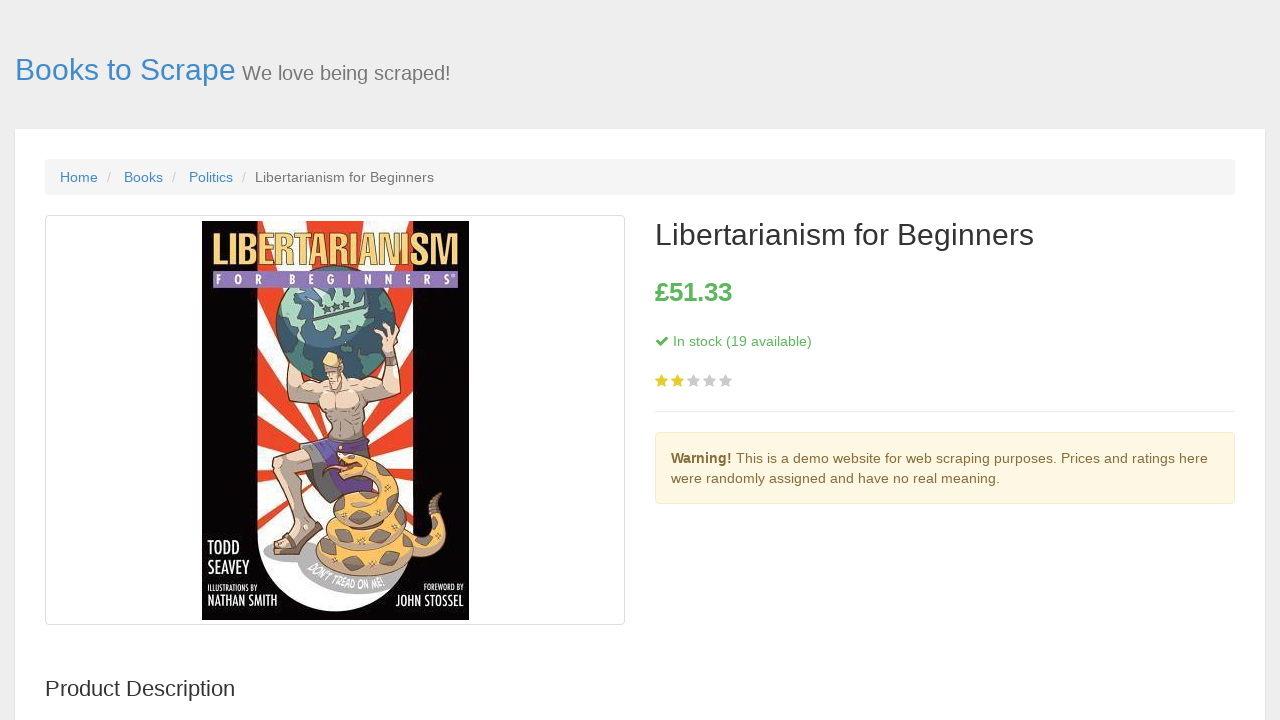

Navigated back to the main book listing page
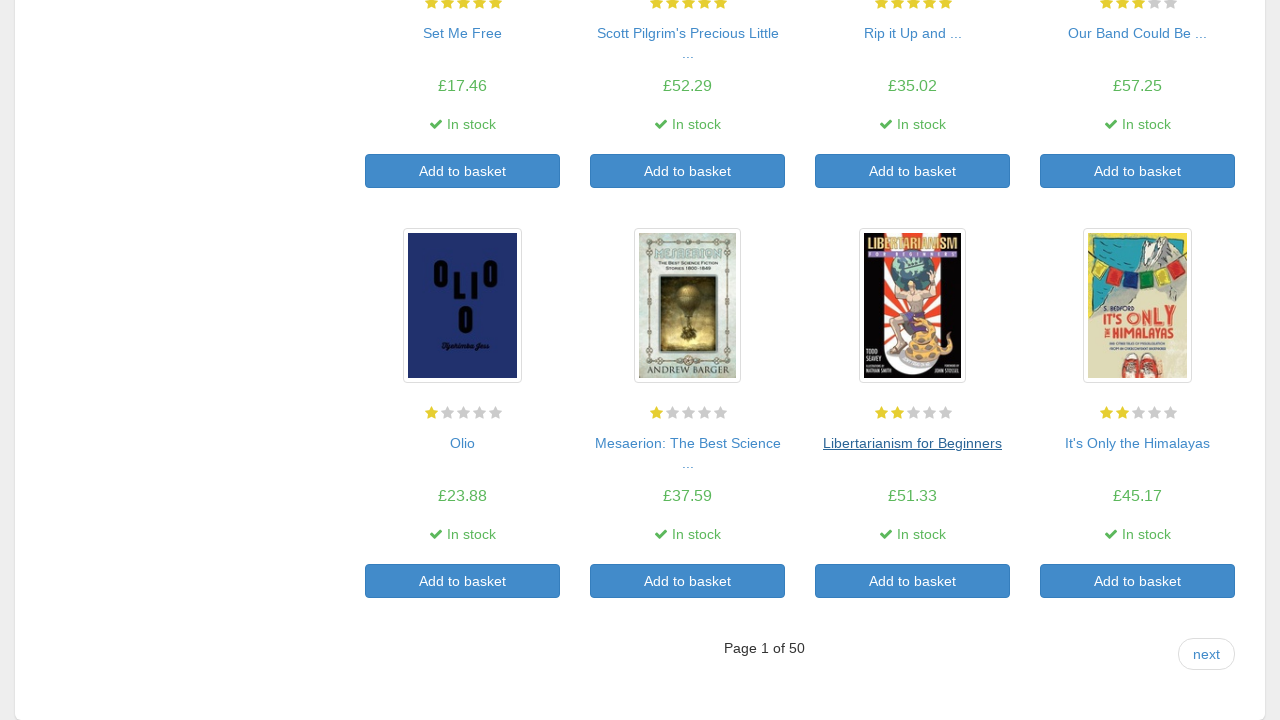

Waited for main page links to reload
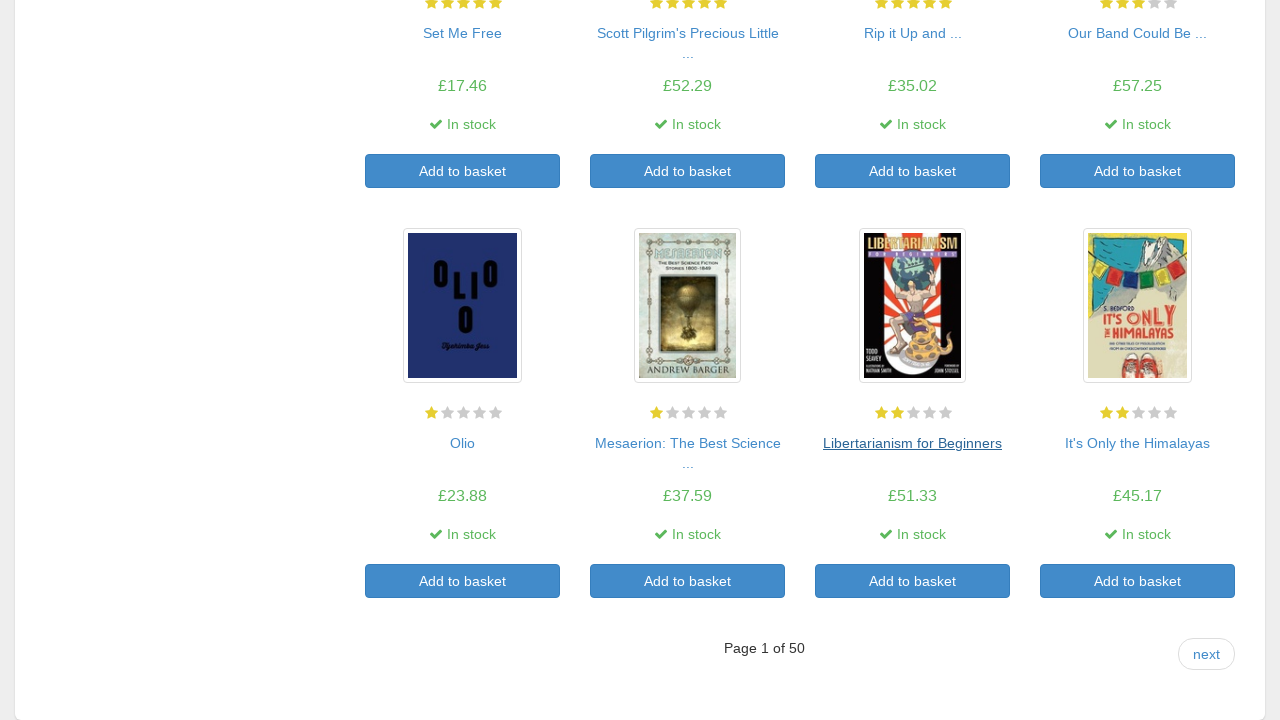

Re-fetched book title element at index 19
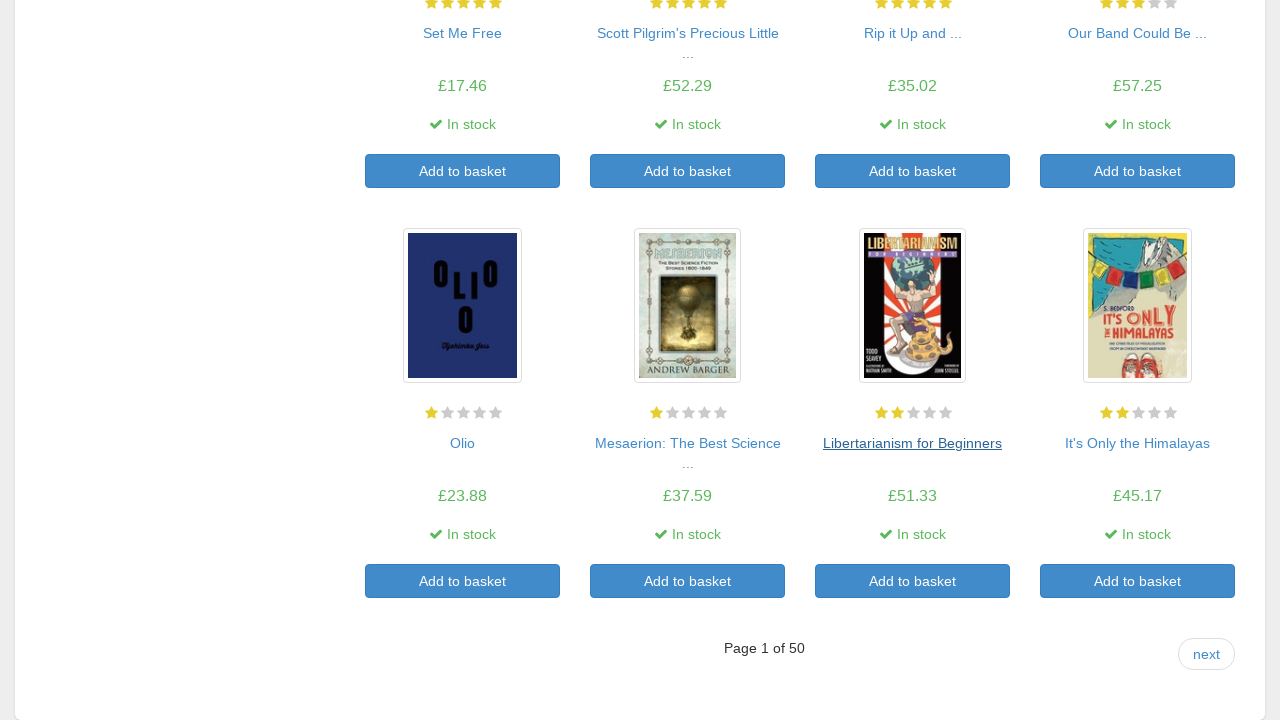

Clicked on book title 19 to view detail page at (1138, 443) on a >> nth=92
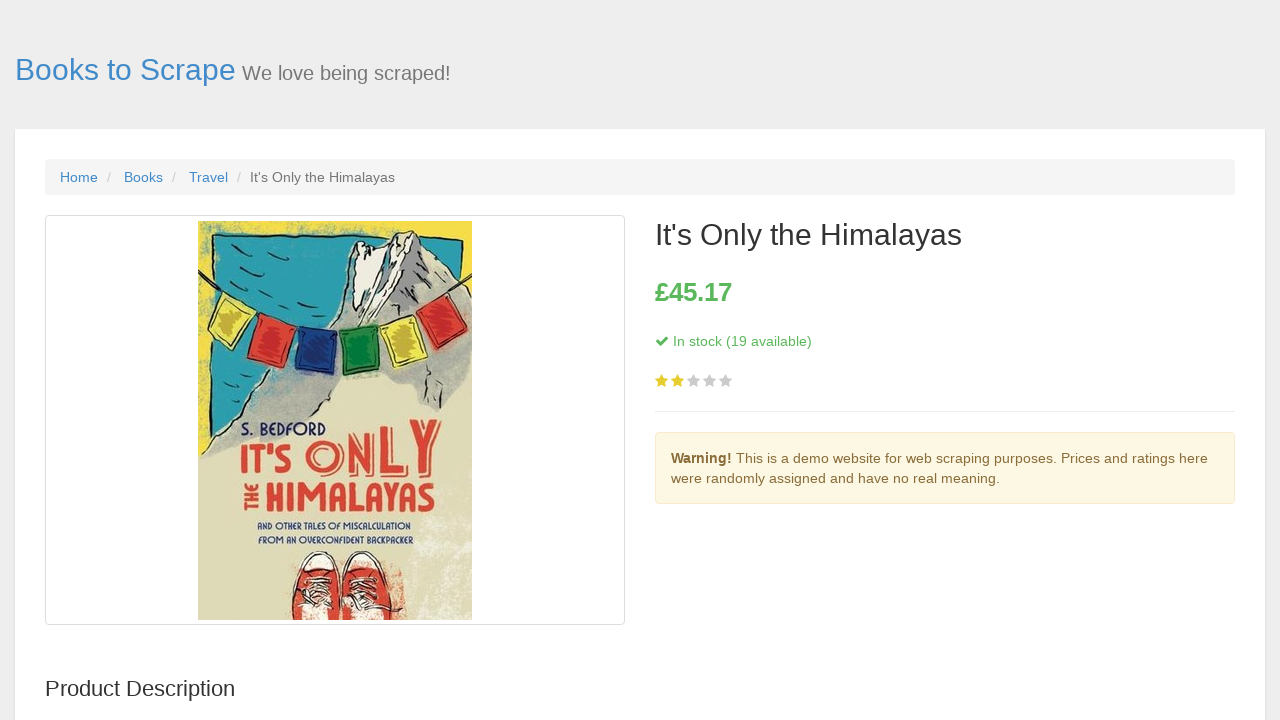

Waited for stock availability indicator to load on detail page
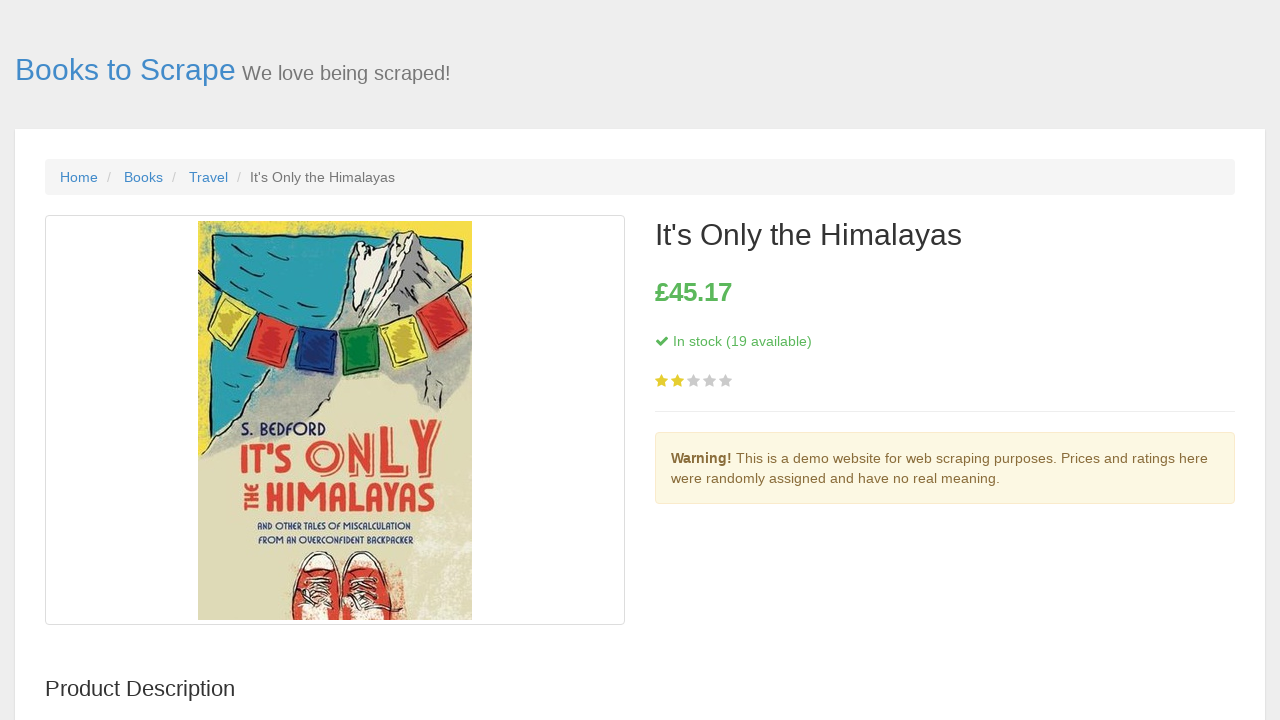

Waited for price to load on detail page
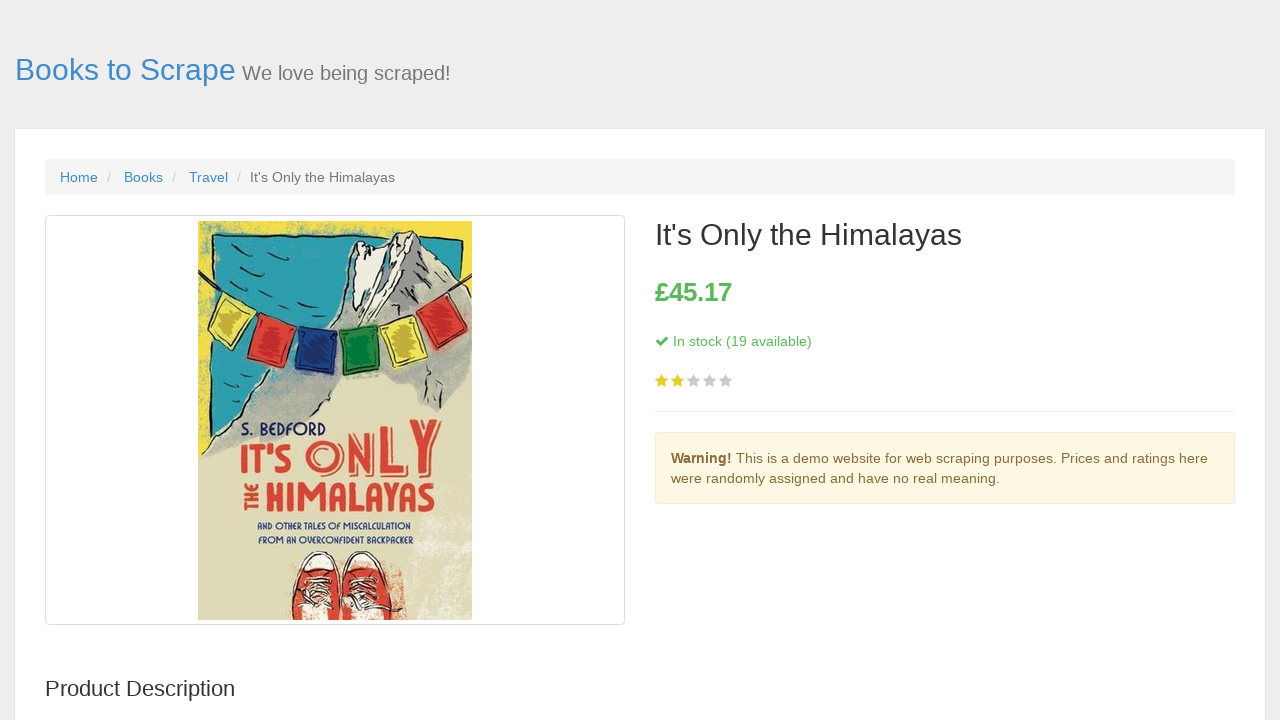

Navigated back to the main book listing page
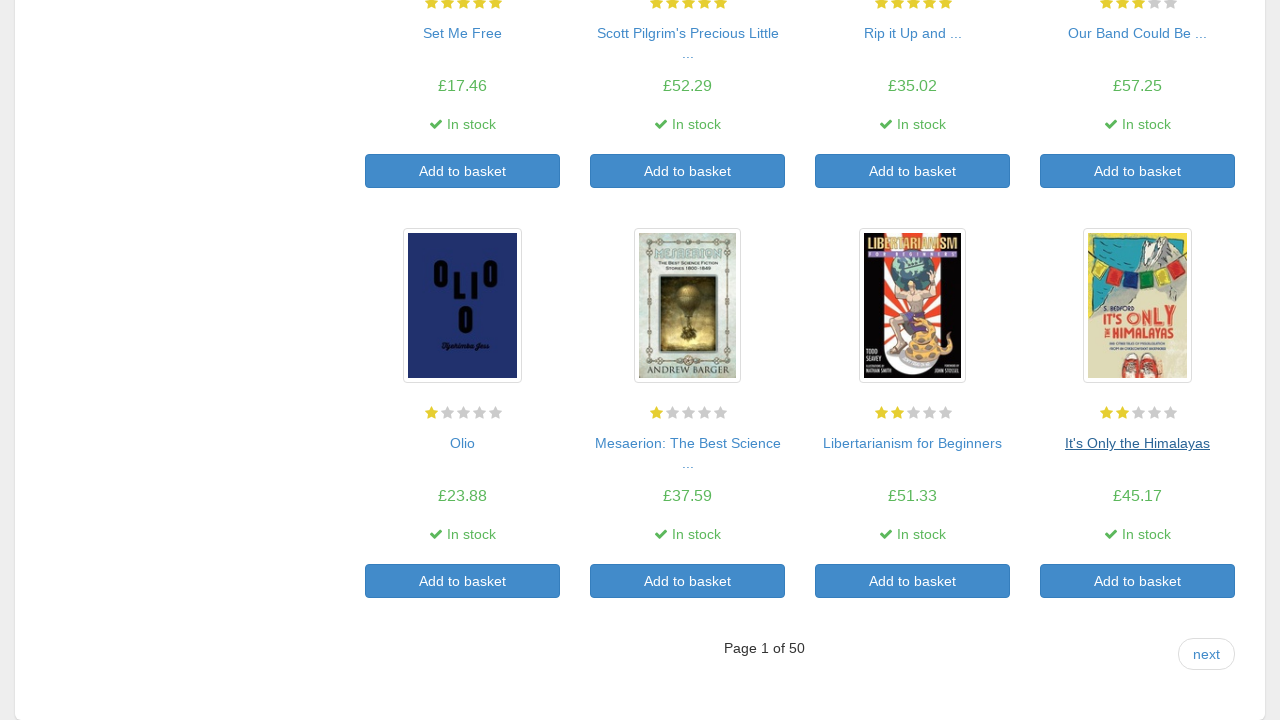

Waited for main page links to reload
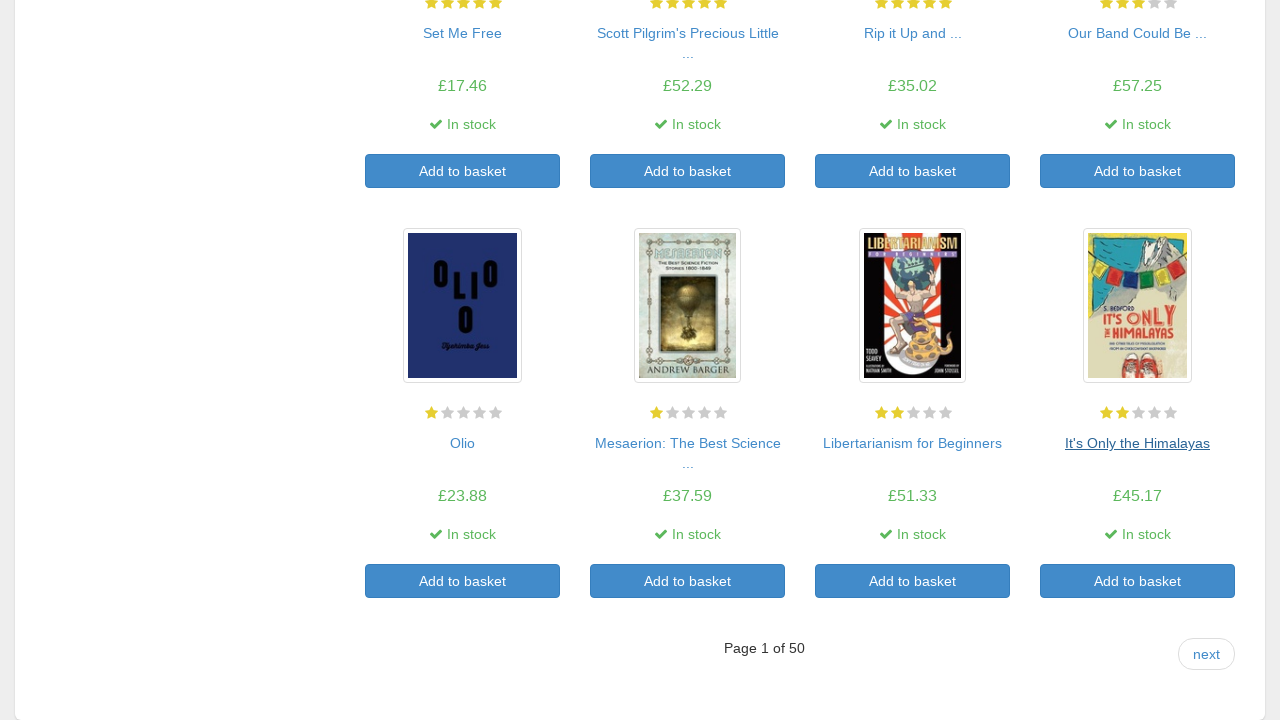

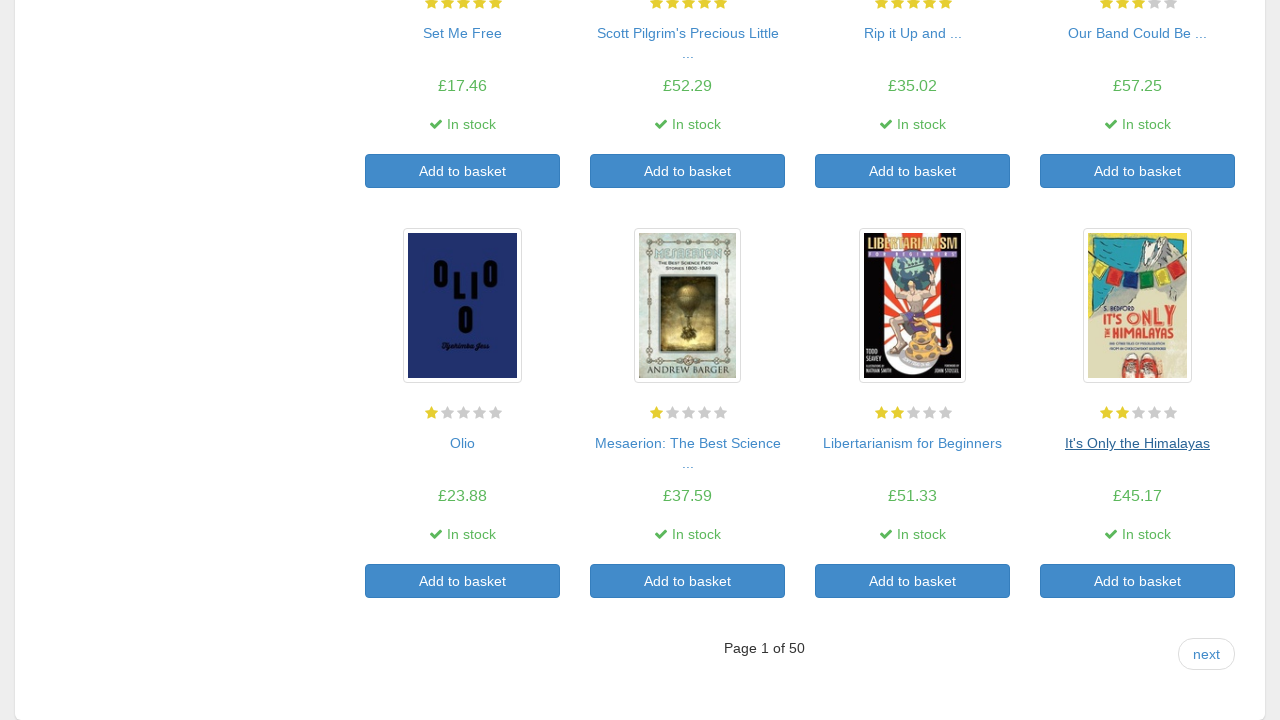